Tests filling out a large form by entering text into all text input fields and clicking the submit button

Starting URL: http://suninjuly.github.io/huge_form.html

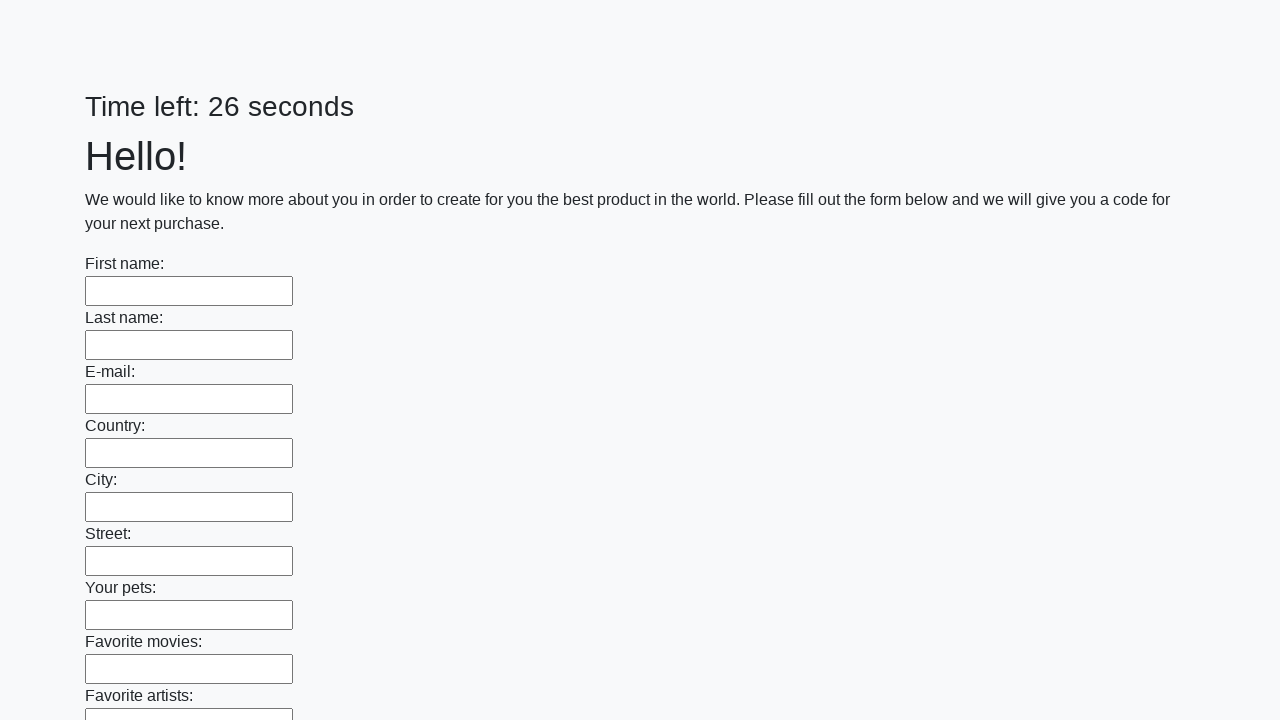

Located all text input fields on the huge form
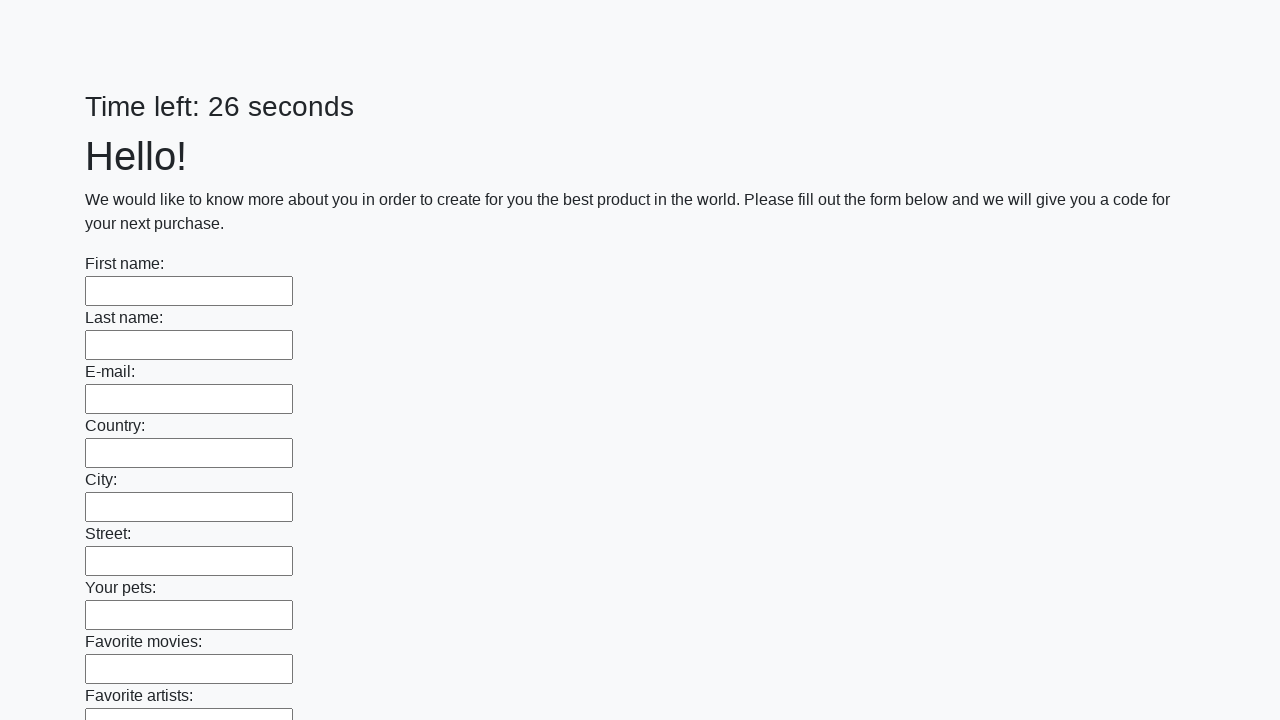

Found 100 text input fields to fill
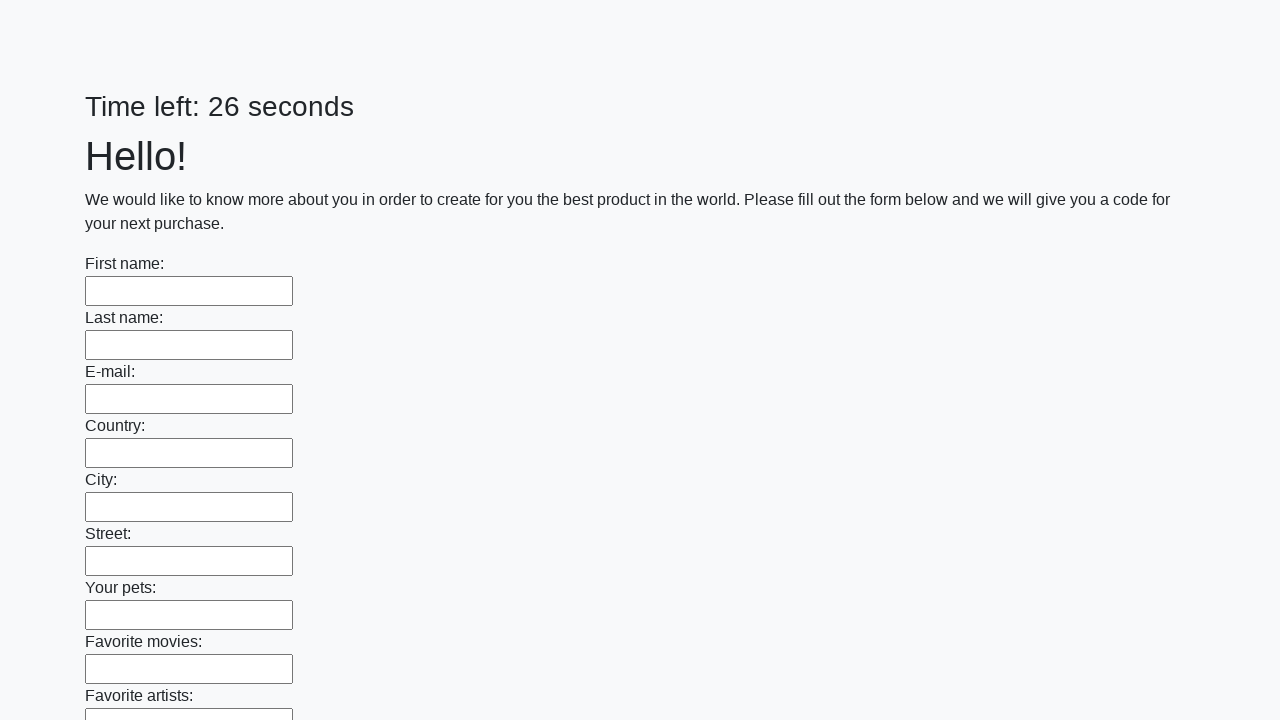

Filled text input field 1 of 100 with 'My answer' on input[type=text] >> nth=0
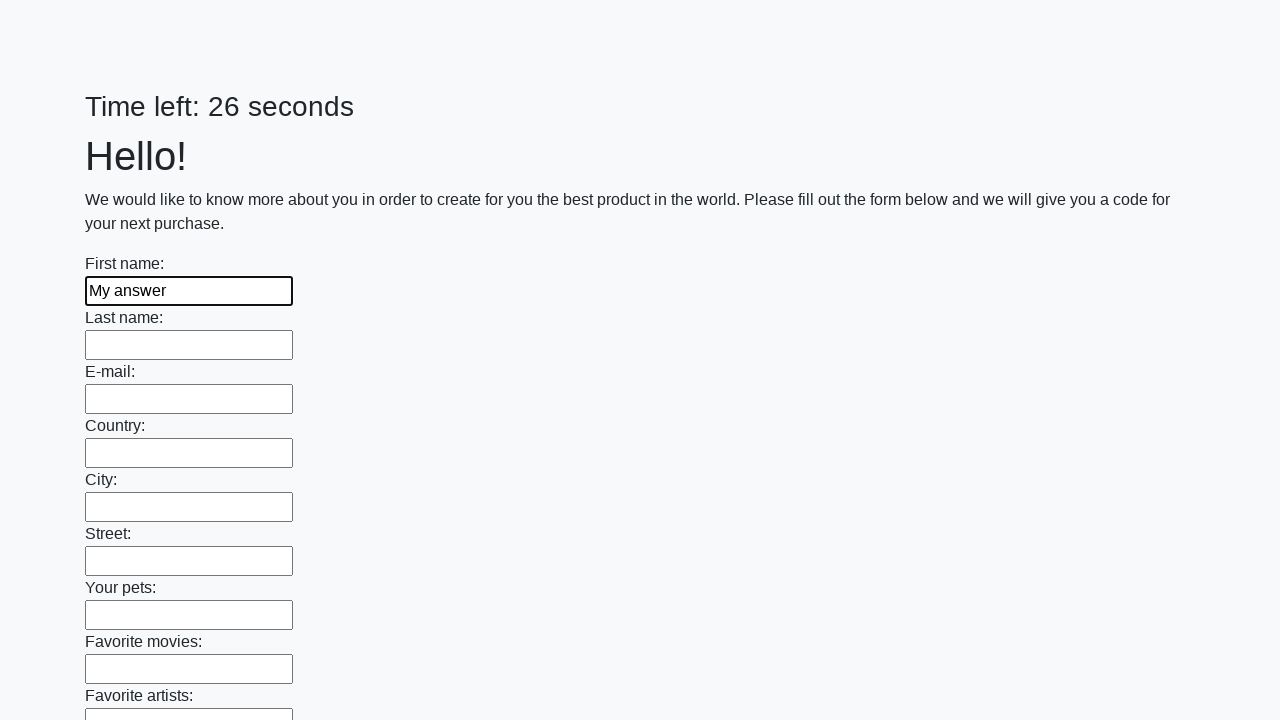

Filled text input field 2 of 100 with 'My answer' on input[type=text] >> nth=1
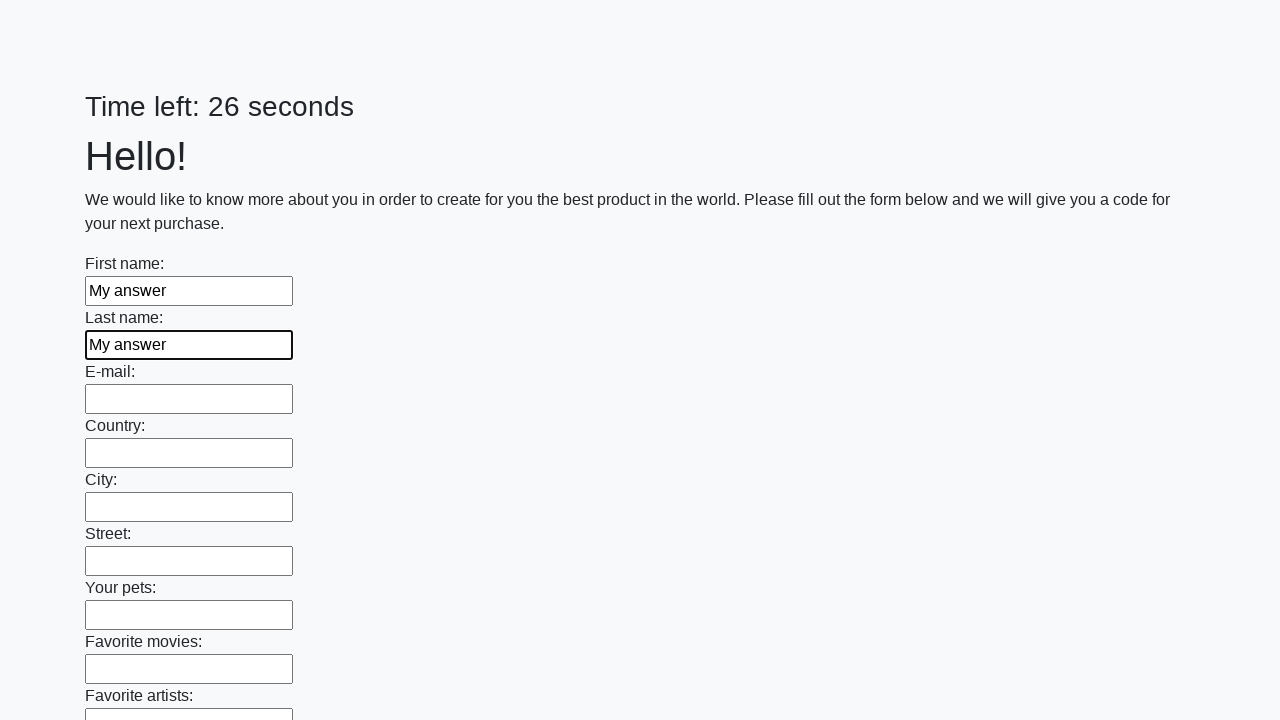

Filled text input field 3 of 100 with 'My answer' on input[type=text] >> nth=2
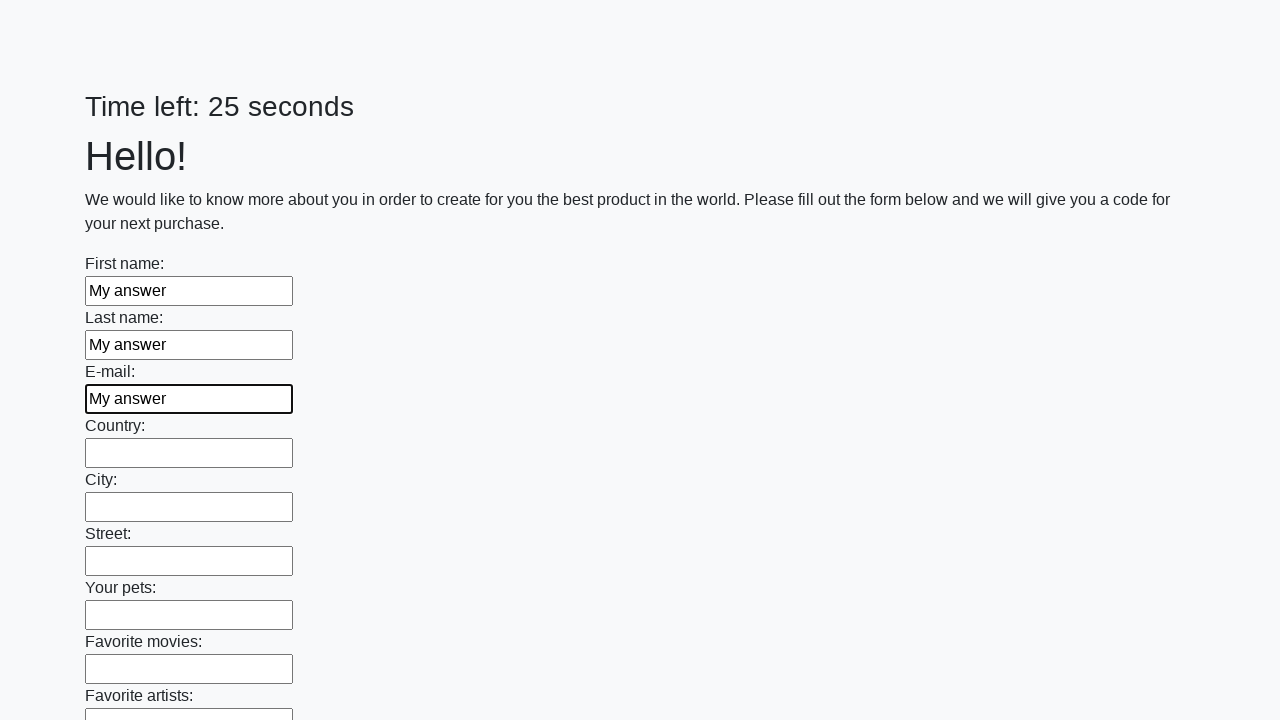

Filled text input field 4 of 100 with 'My answer' on input[type=text] >> nth=3
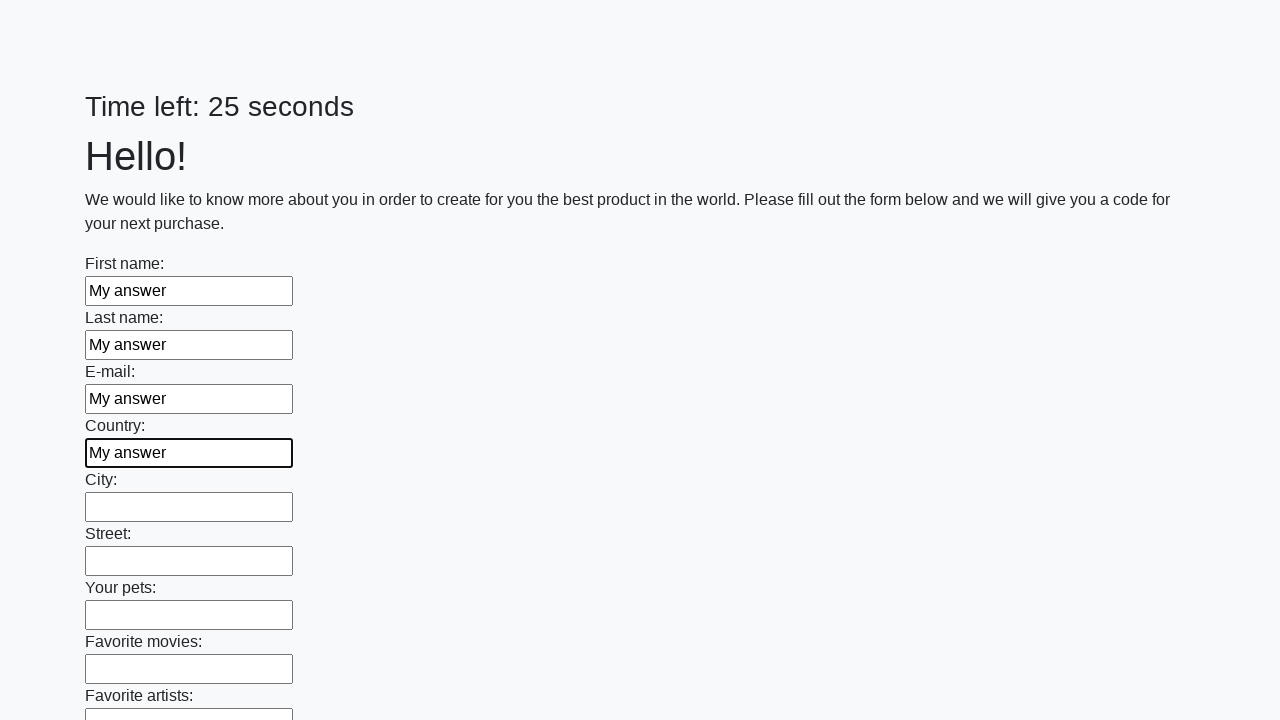

Filled text input field 5 of 100 with 'My answer' on input[type=text] >> nth=4
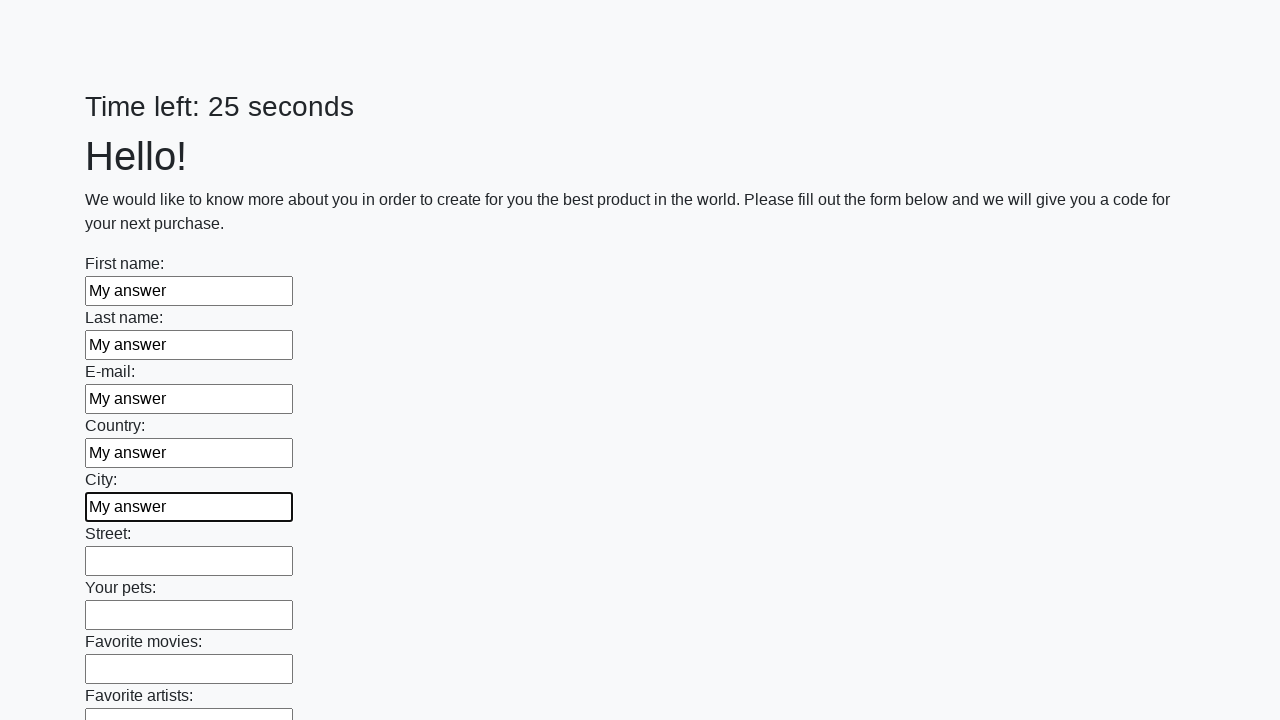

Filled text input field 6 of 100 with 'My answer' on input[type=text] >> nth=5
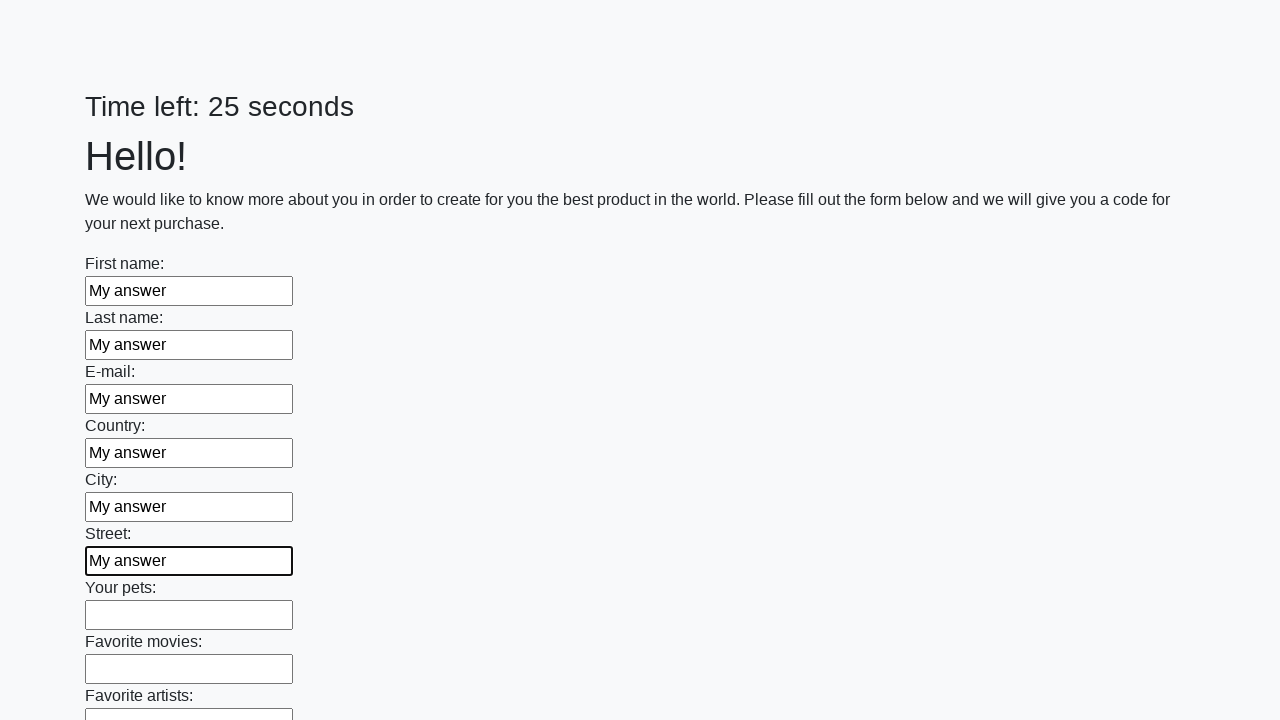

Filled text input field 7 of 100 with 'My answer' on input[type=text] >> nth=6
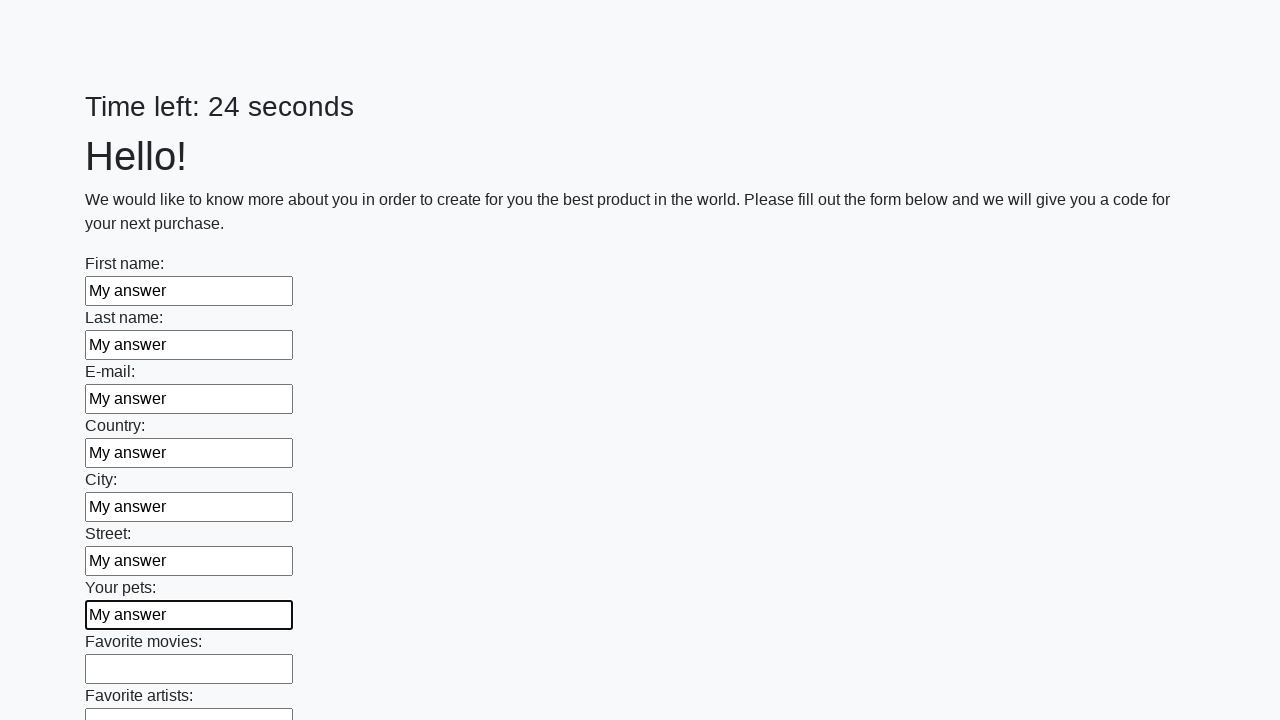

Filled text input field 8 of 100 with 'My answer' on input[type=text] >> nth=7
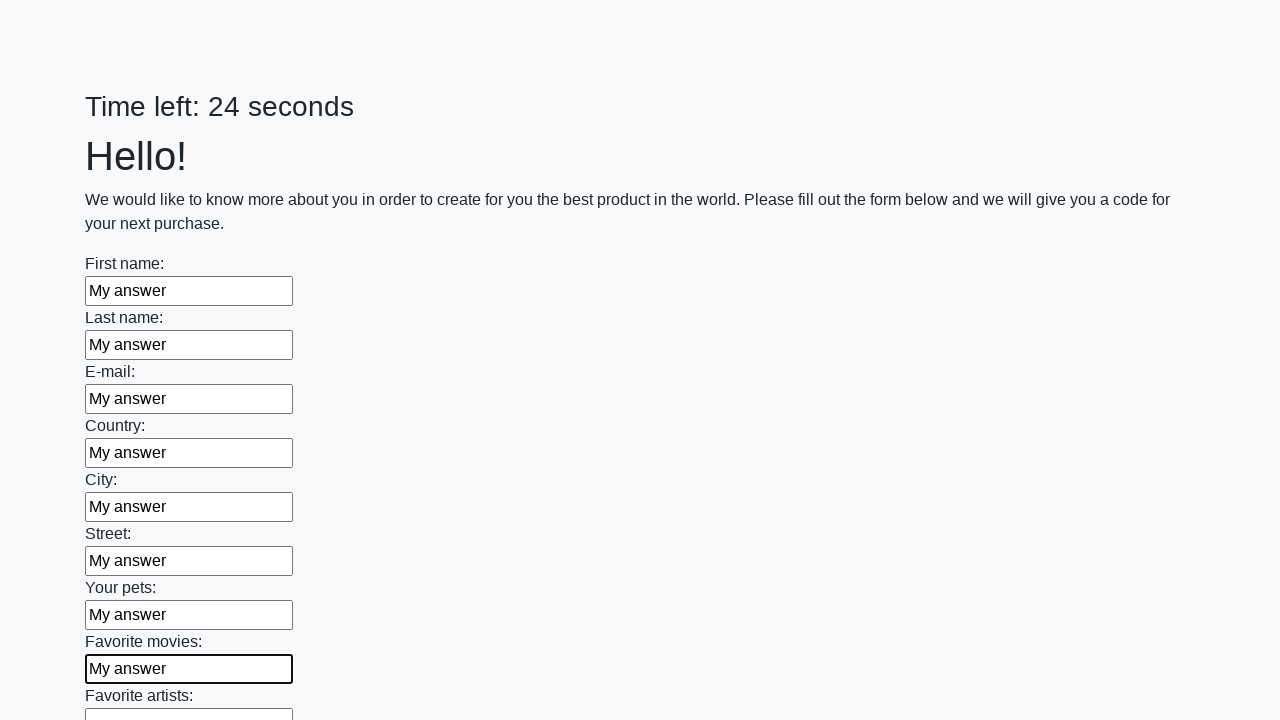

Filled text input field 9 of 100 with 'My answer' on input[type=text] >> nth=8
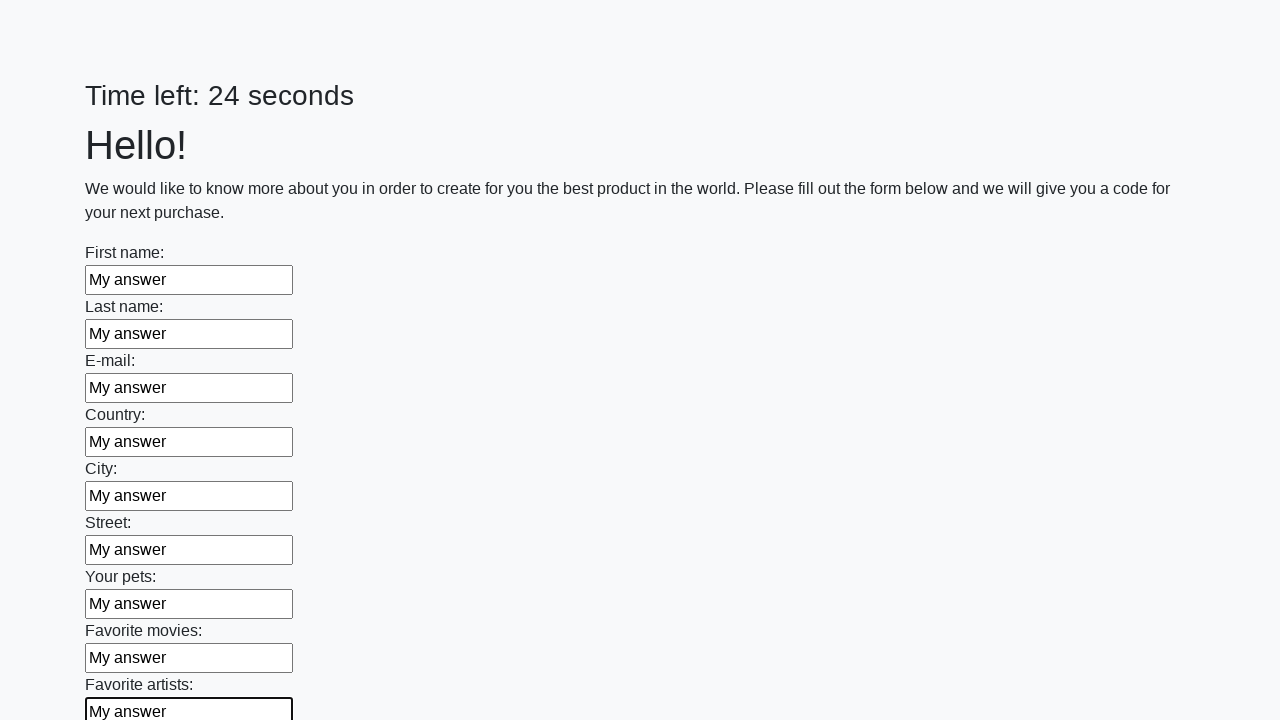

Filled text input field 10 of 100 with 'My answer' on input[type=text] >> nth=9
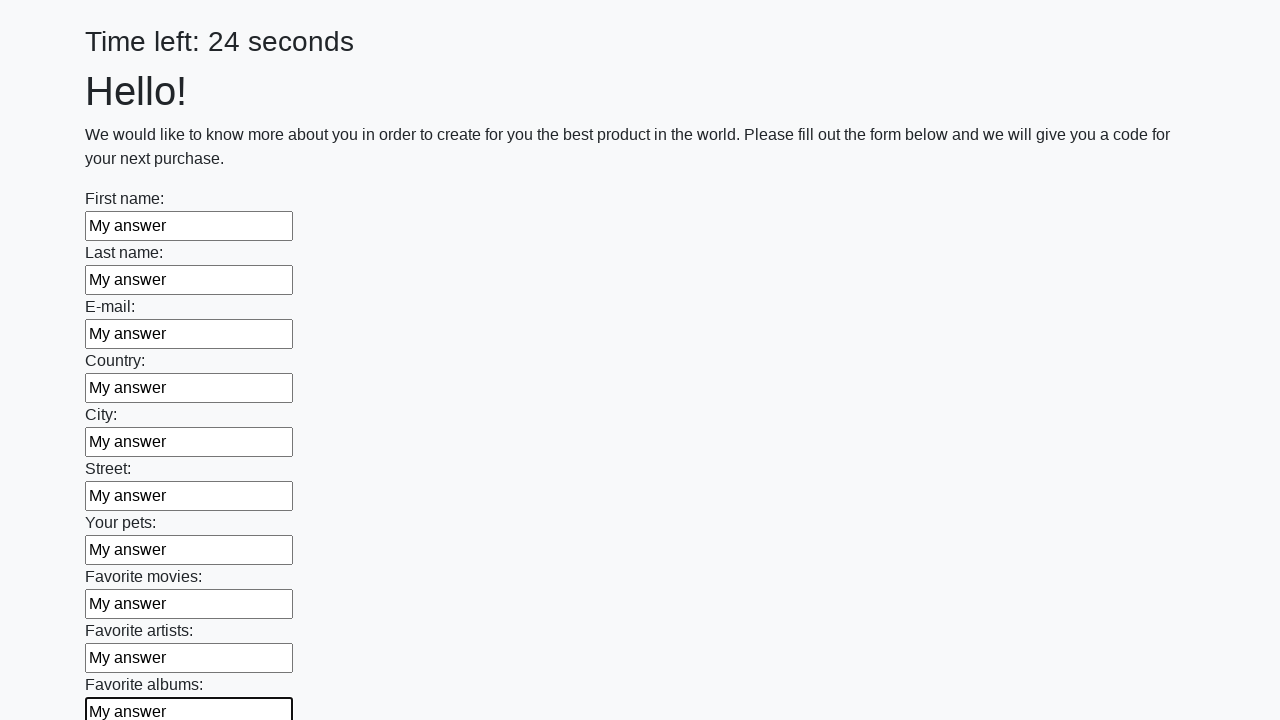

Filled text input field 11 of 100 with 'My answer' on input[type=text] >> nth=10
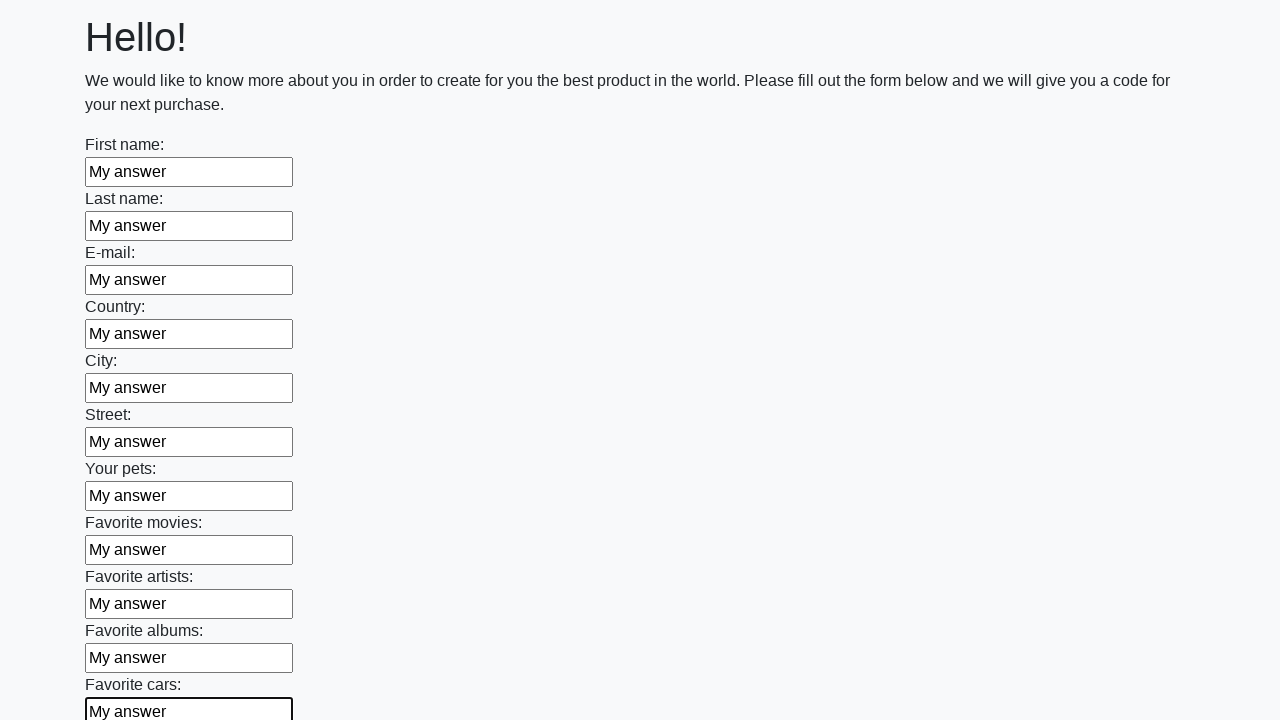

Filled text input field 12 of 100 with 'My answer' on input[type=text] >> nth=11
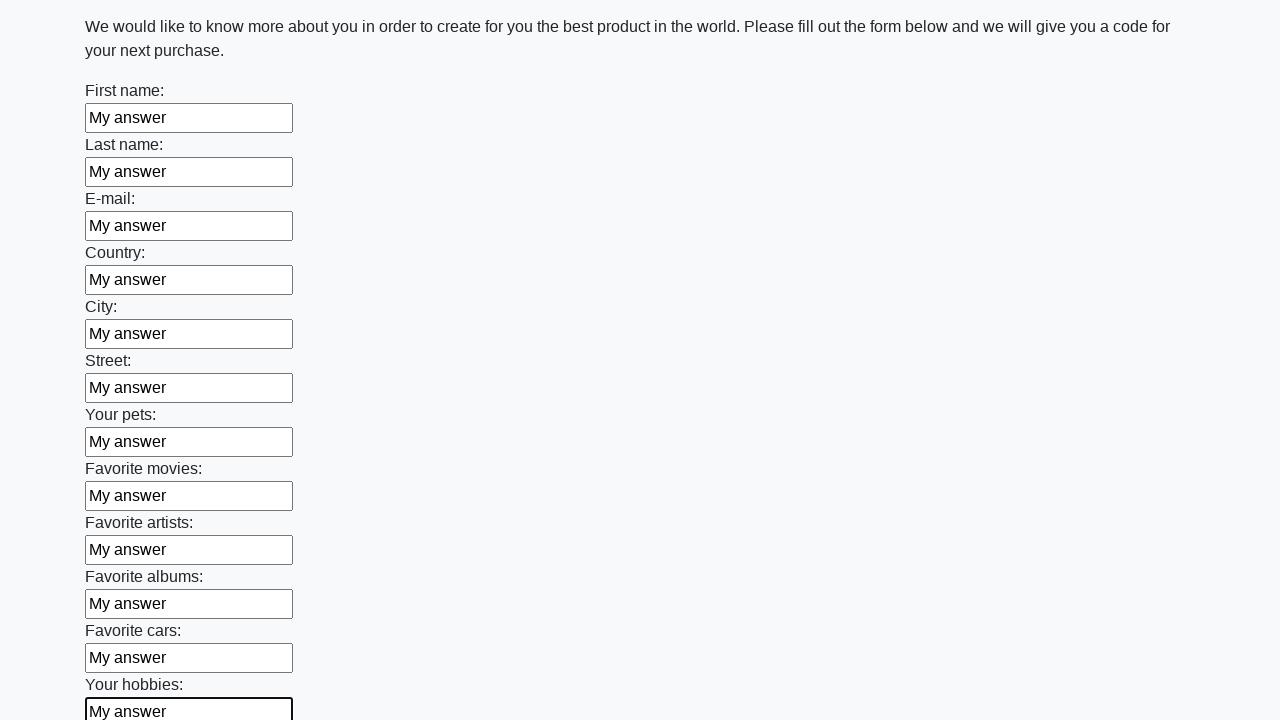

Filled text input field 13 of 100 with 'My answer' on input[type=text] >> nth=12
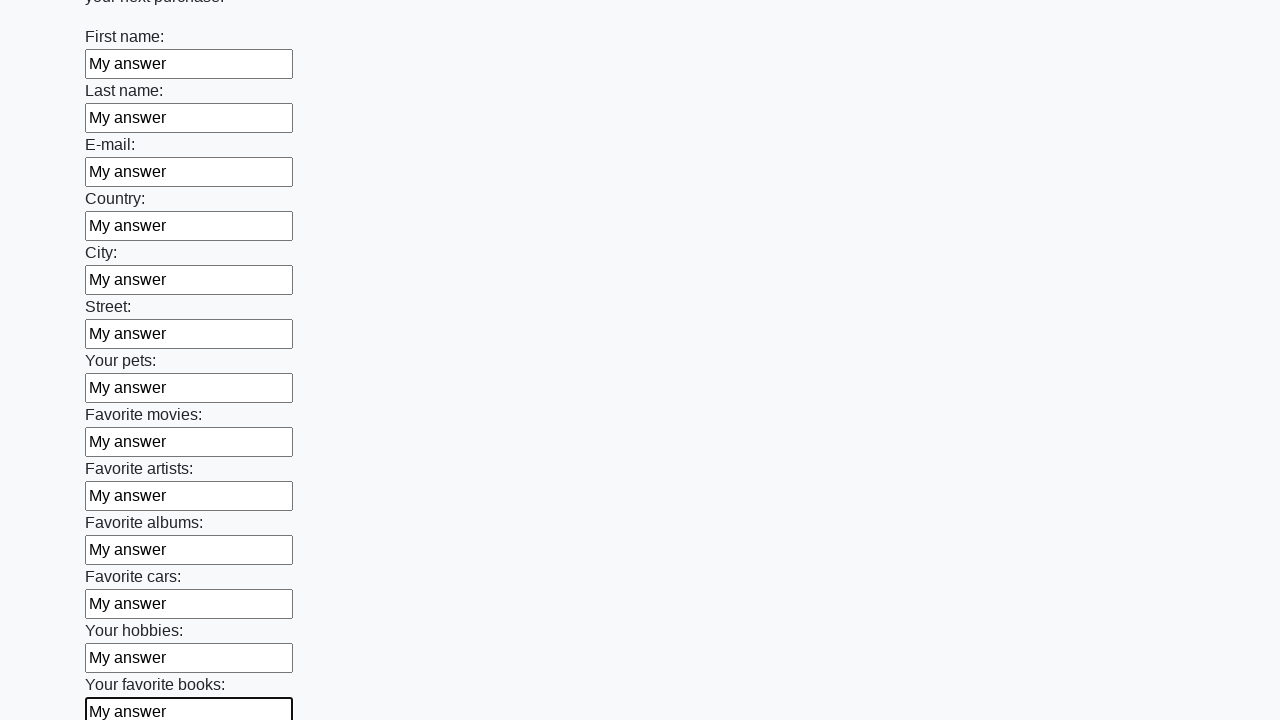

Filled text input field 14 of 100 with 'My answer' on input[type=text] >> nth=13
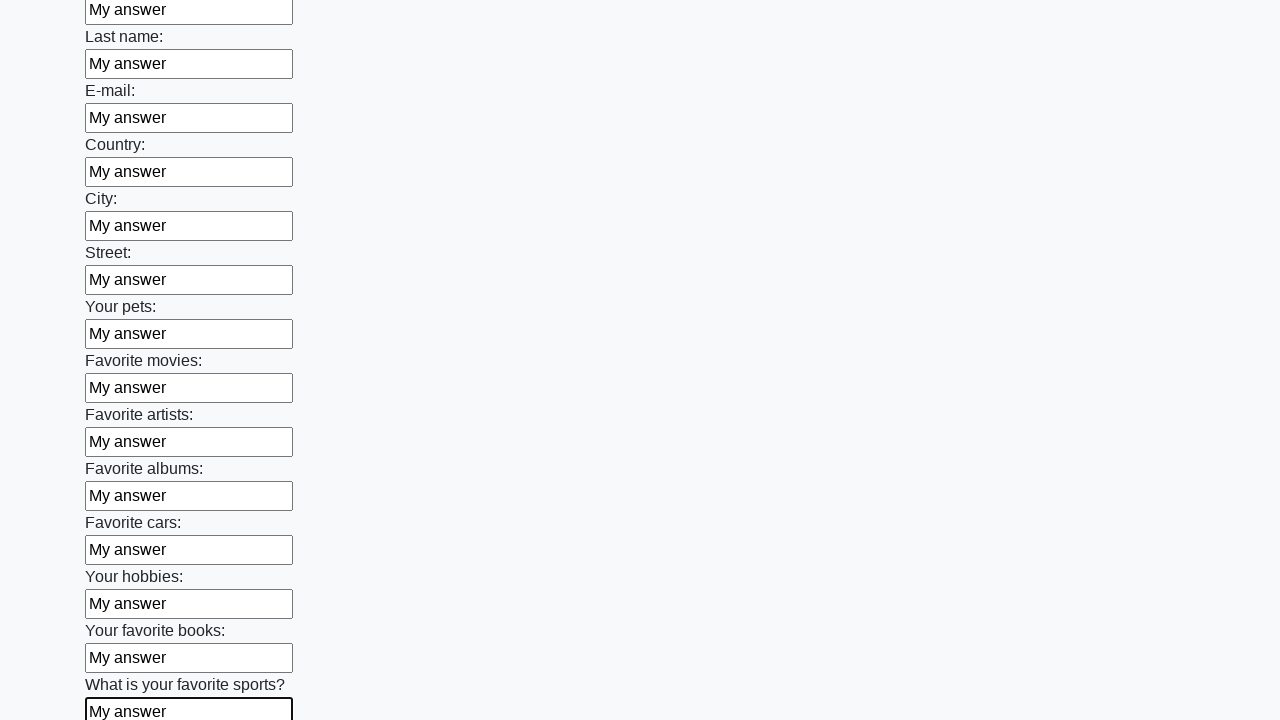

Filled text input field 15 of 100 with 'My answer' on input[type=text] >> nth=14
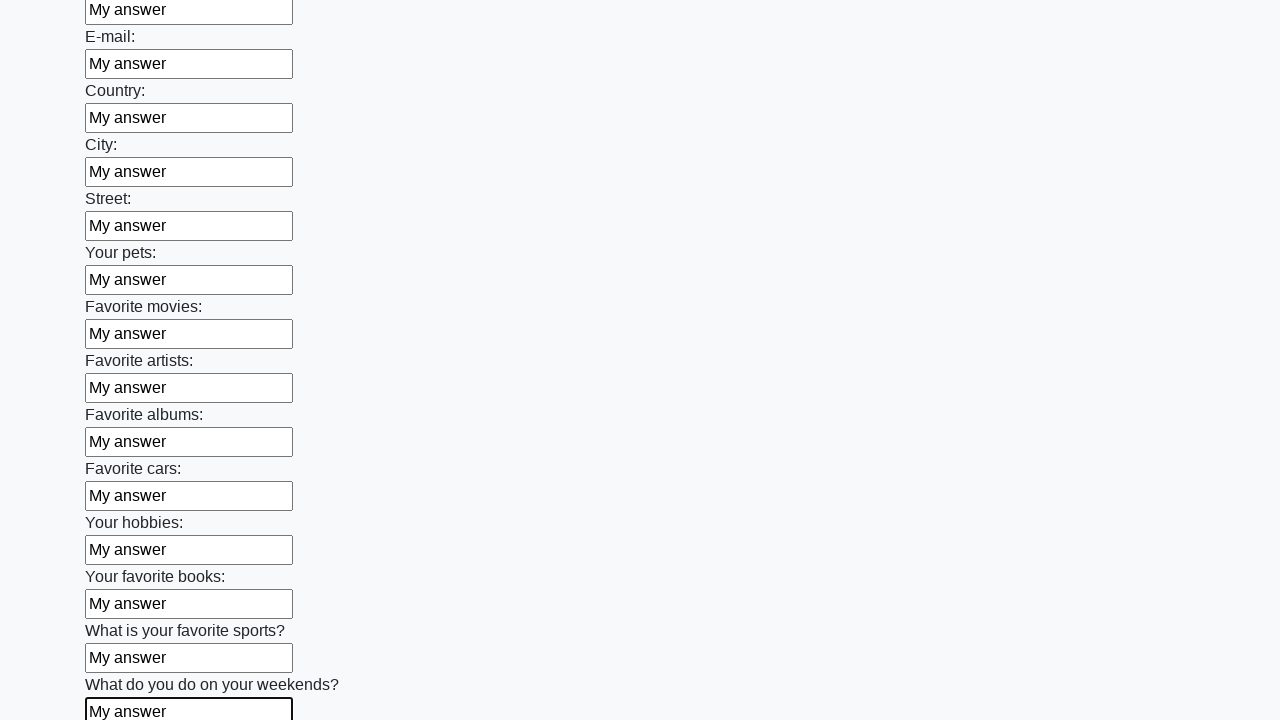

Filled text input field 16 of 100 with 'My answer' on input[type=text] >> nth=15
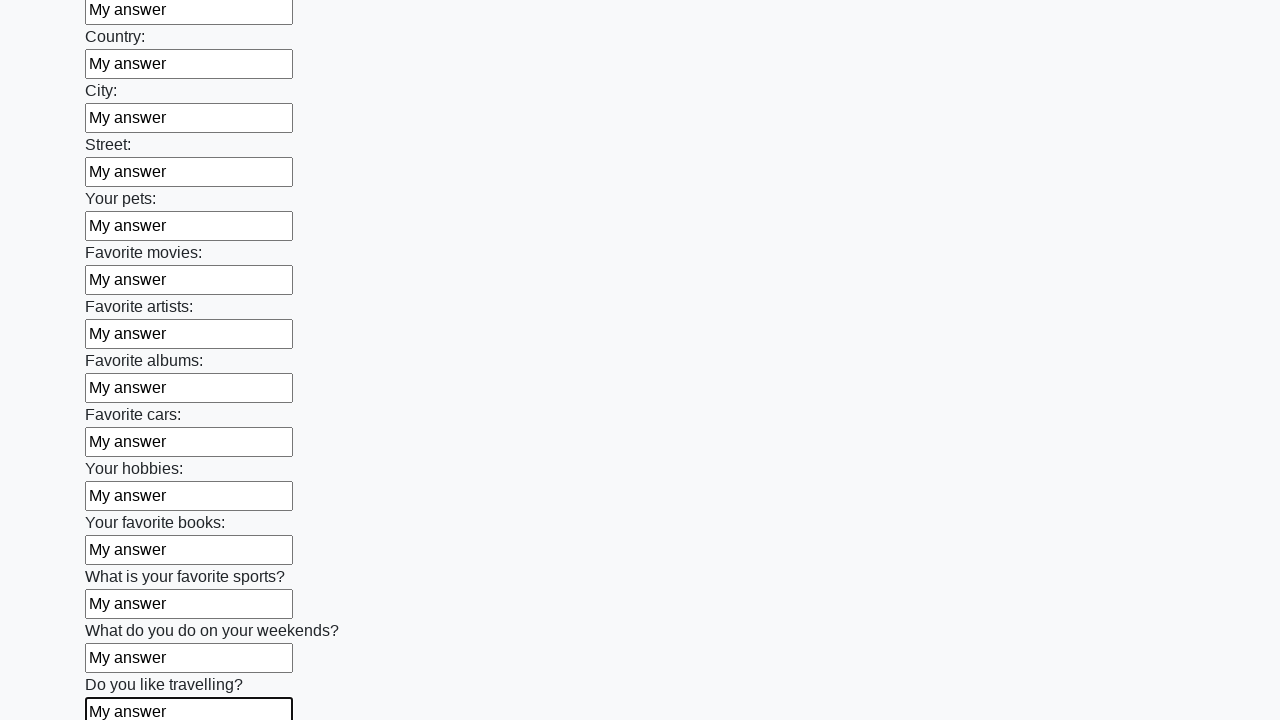

Filled text input field 17 of 100 with 'My answer' on input[type=text] >> nth=16
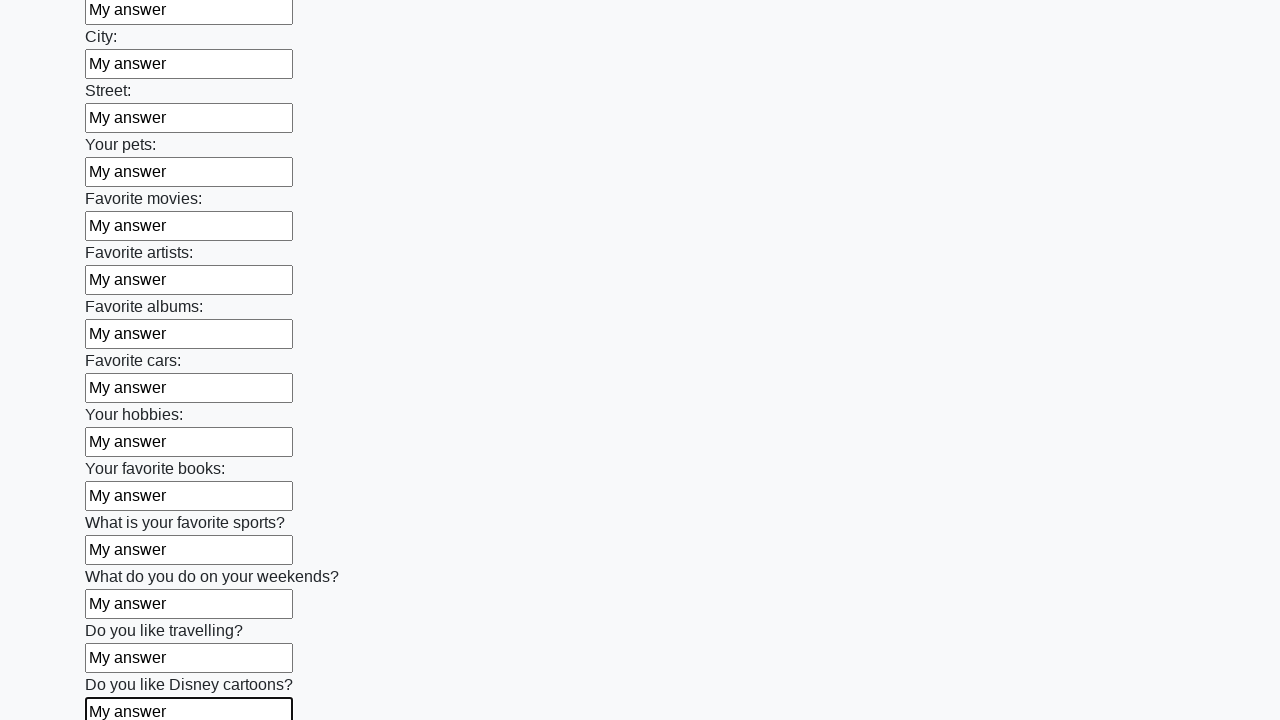

Filled text input field 18 of 100 with 'My answer' on input[type=text] >> nth=17
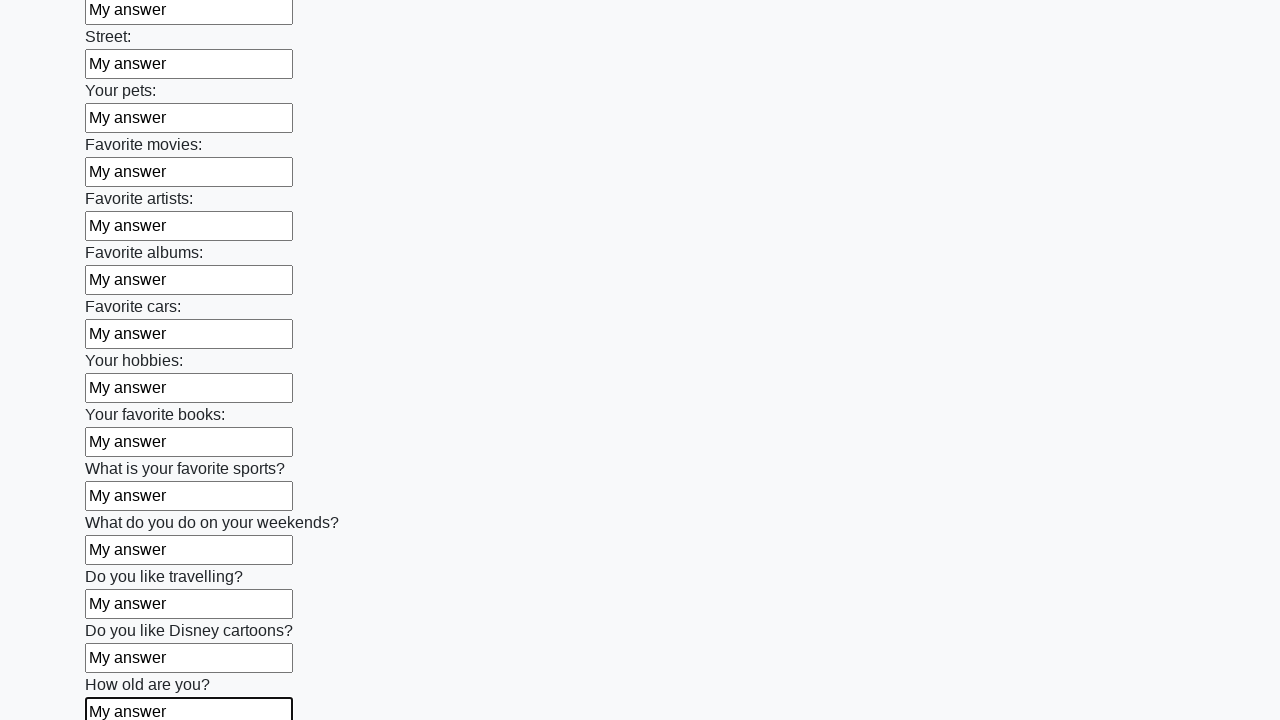

Filled text input field 19 of 100 with 'My answer' on input[type=text] >> nth=18
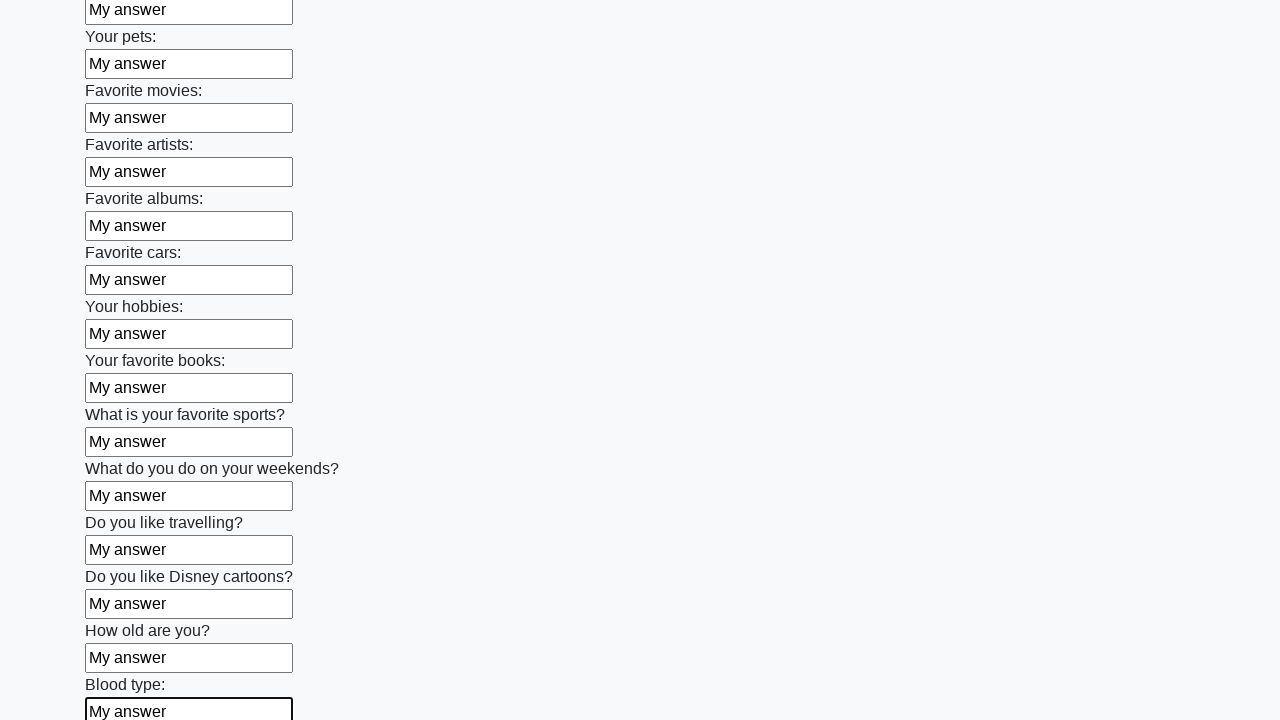

Filled text input field 20 of 100 with 'My answer' on input[type=text] >> nth=19
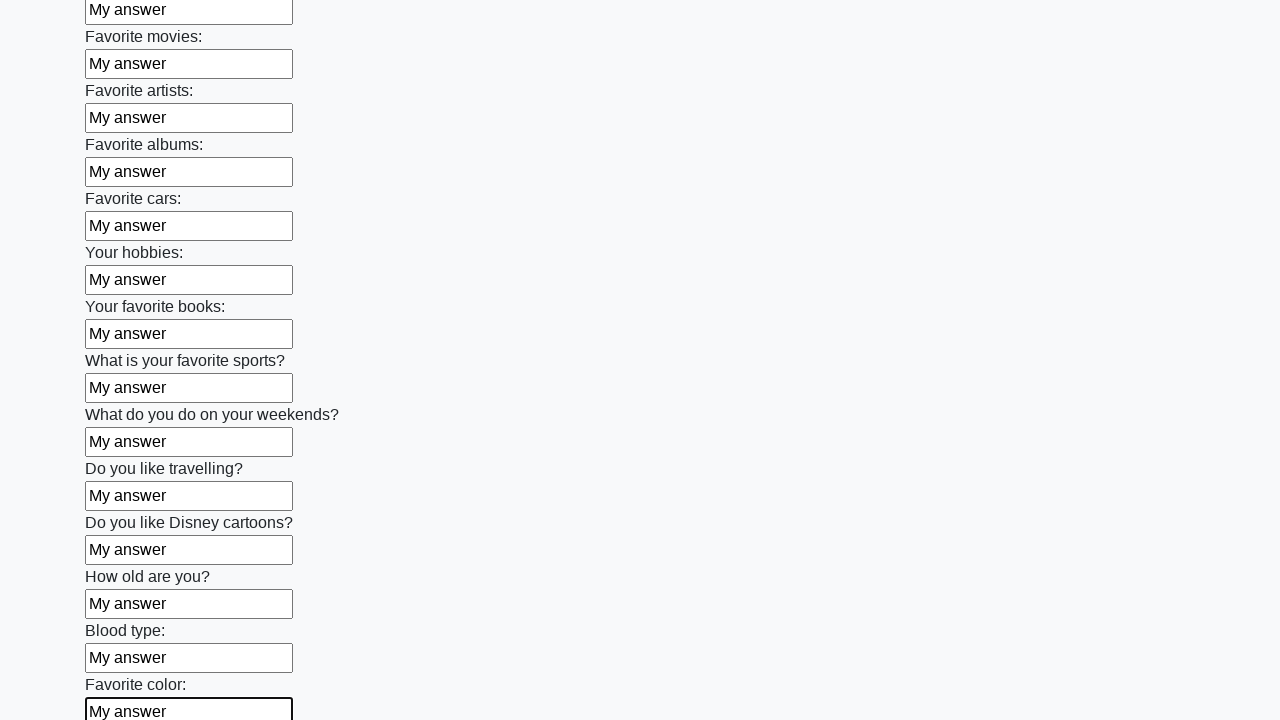

Filled text input field 21 of 100 with 'My answer' on input[type=text] >> nth=20
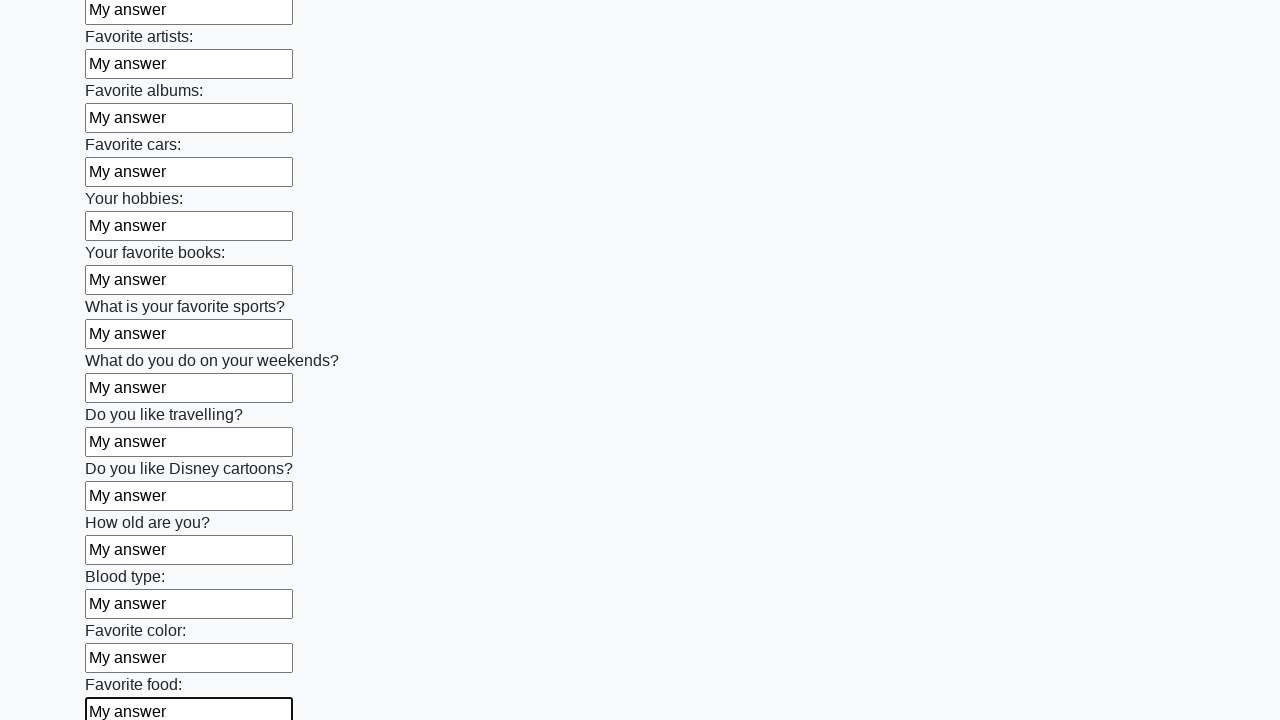

Filled text input field 22 of 100 with 'My answer' on input[type=text] >> nth=21
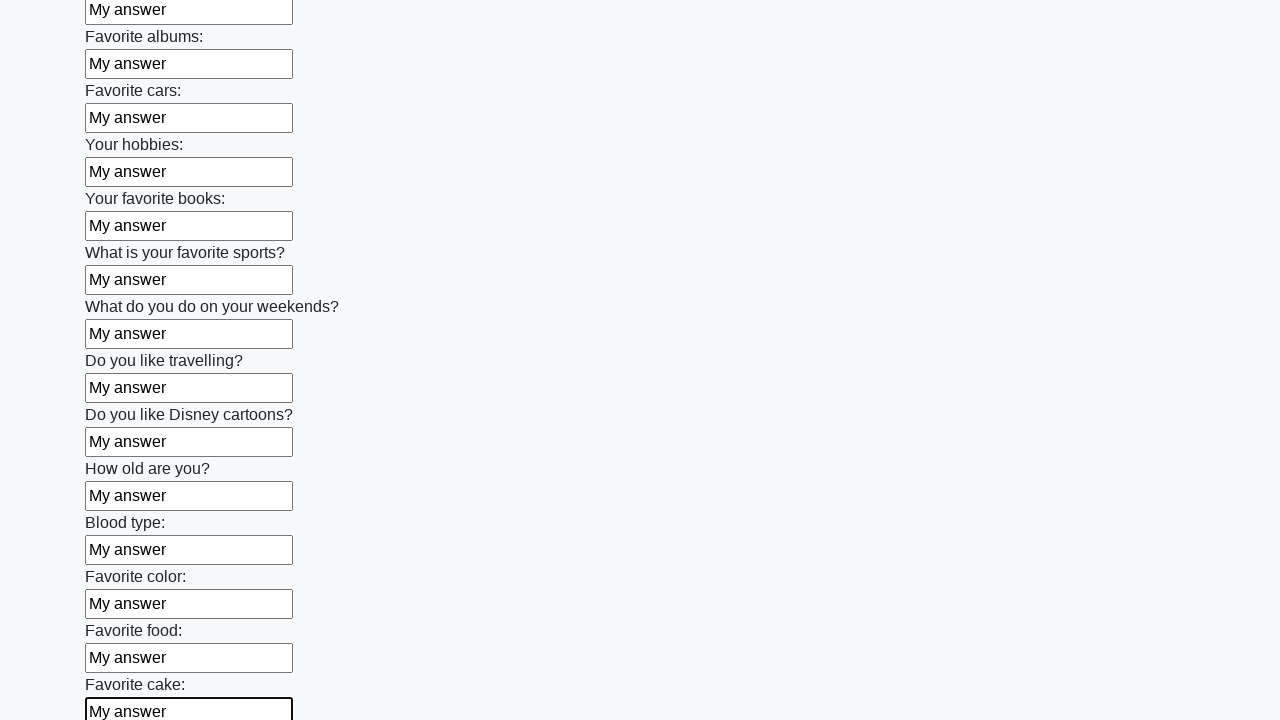

Filled text input field 23 of 100 with 'My answer' on input[type=text] >> nth=22
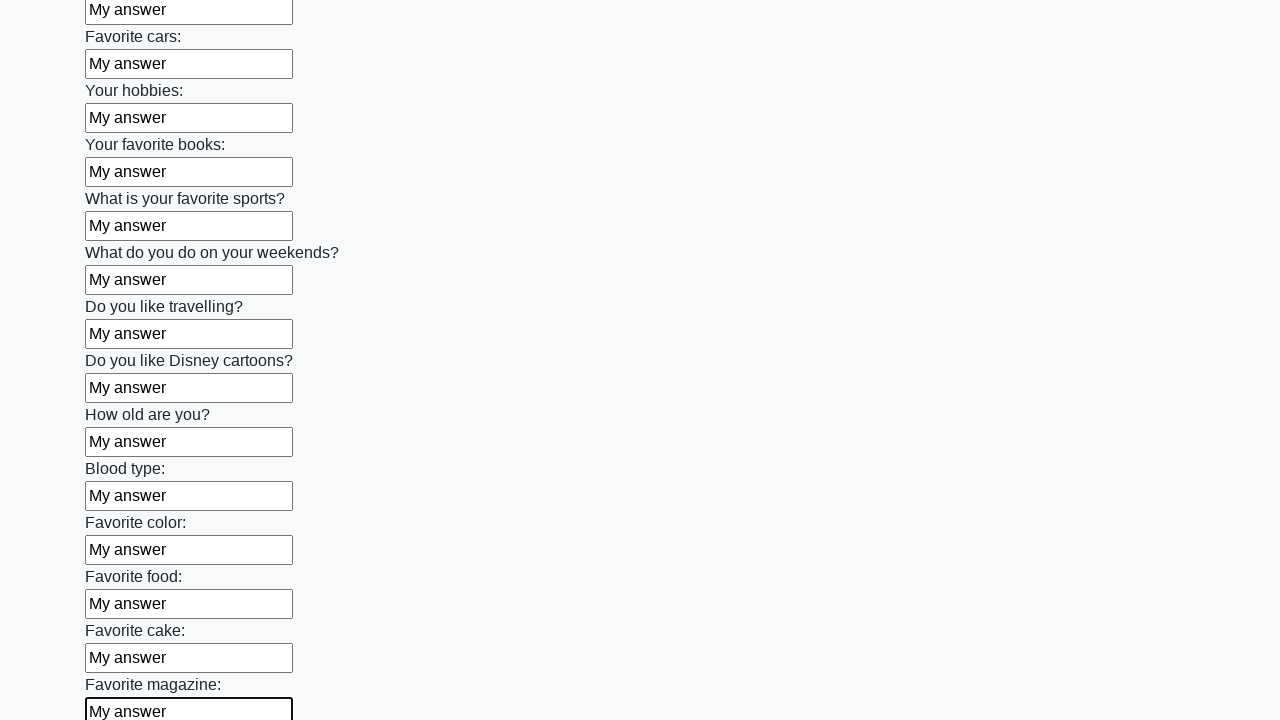

Filled text input field 24 of 100 with 'My answer' on input[type=text] >> nth=23
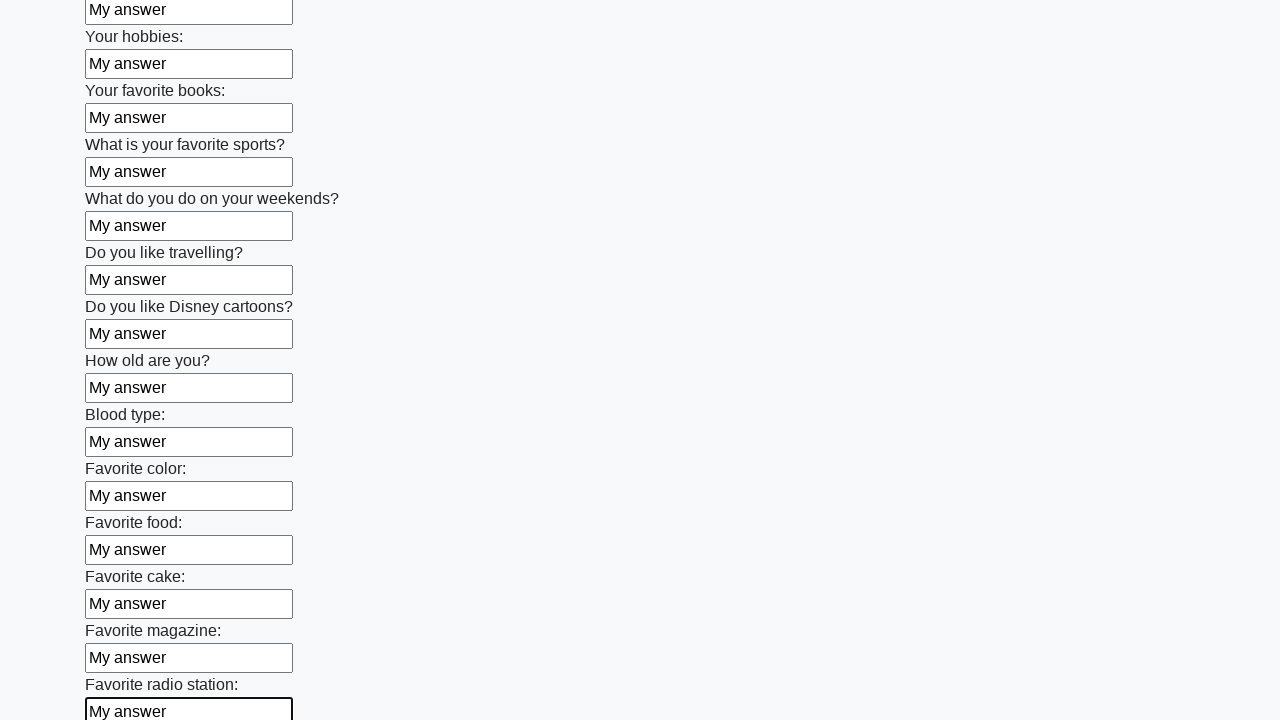

Filled text input field 25 of 100 with 'My answer' on input[type=text] >> nth=24
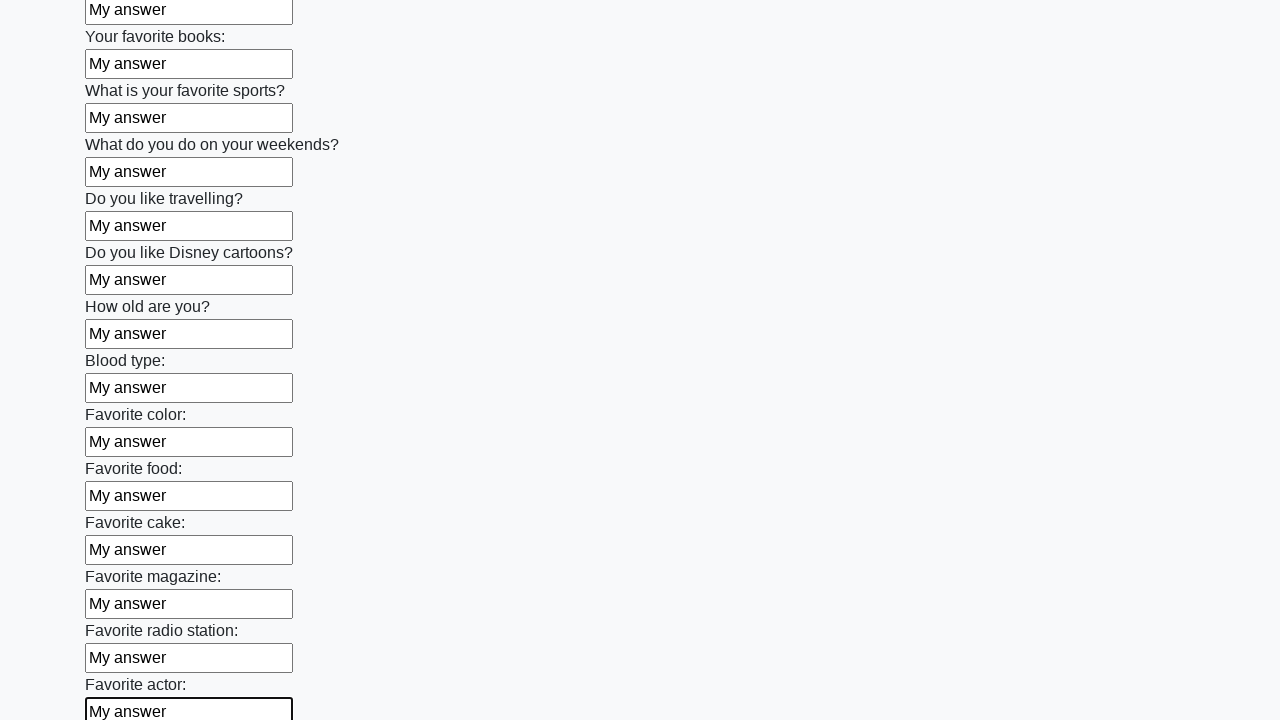

Filled text input field 26 of 100 with 'My answer' on input[type=text] >> nth=25
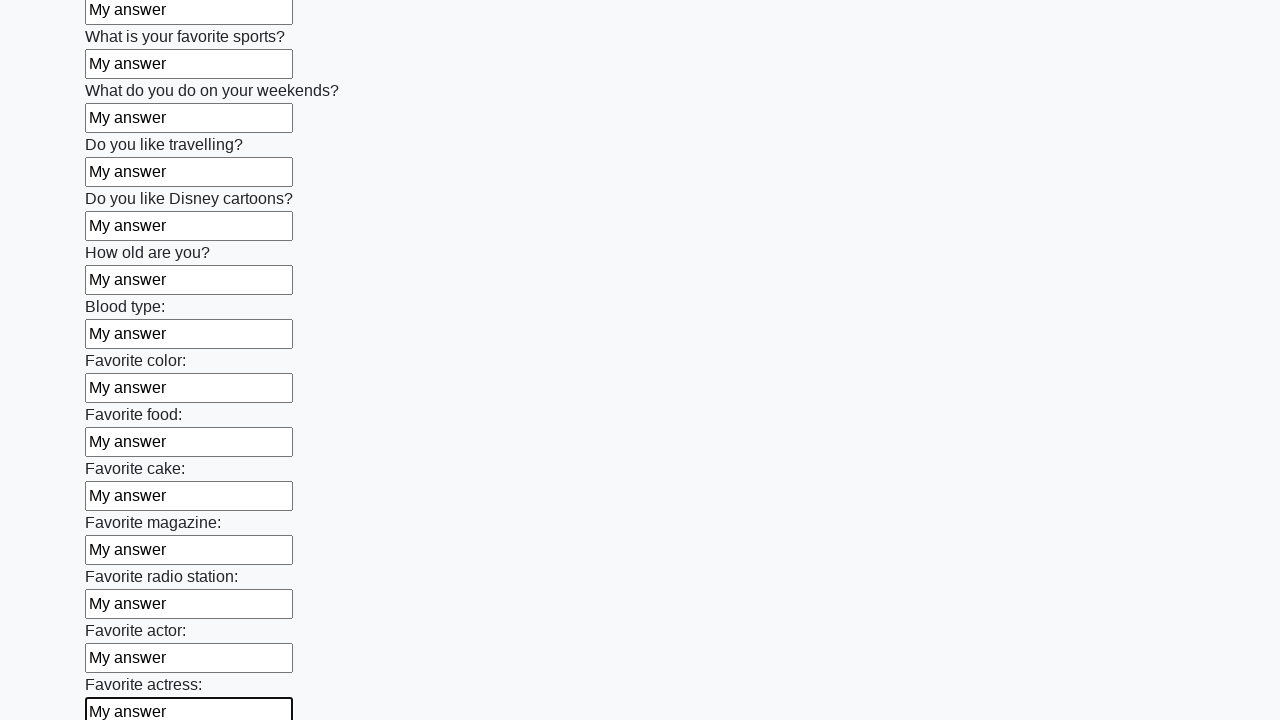

Filled text input field 27 of 100 with 'My answer' on input[type=text] >> nth=26
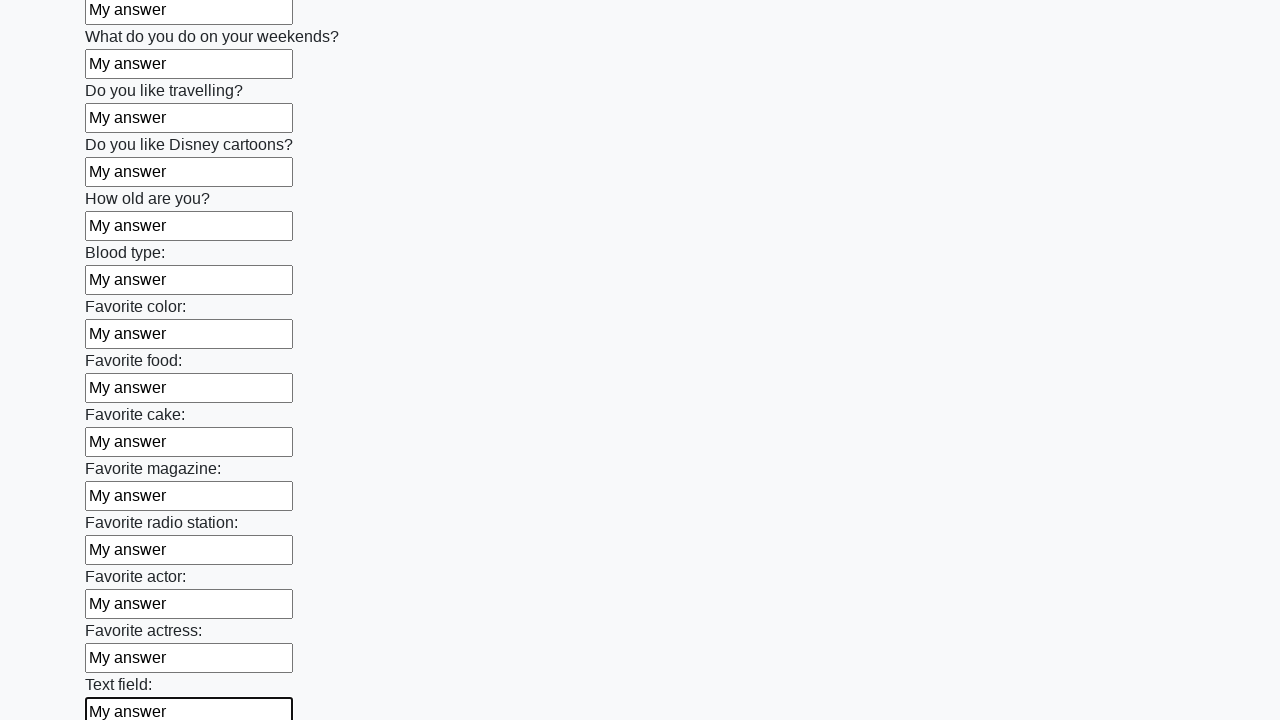

Filled text input field 28 of 100 with 'My answer' on input[type=text] >> nth=27
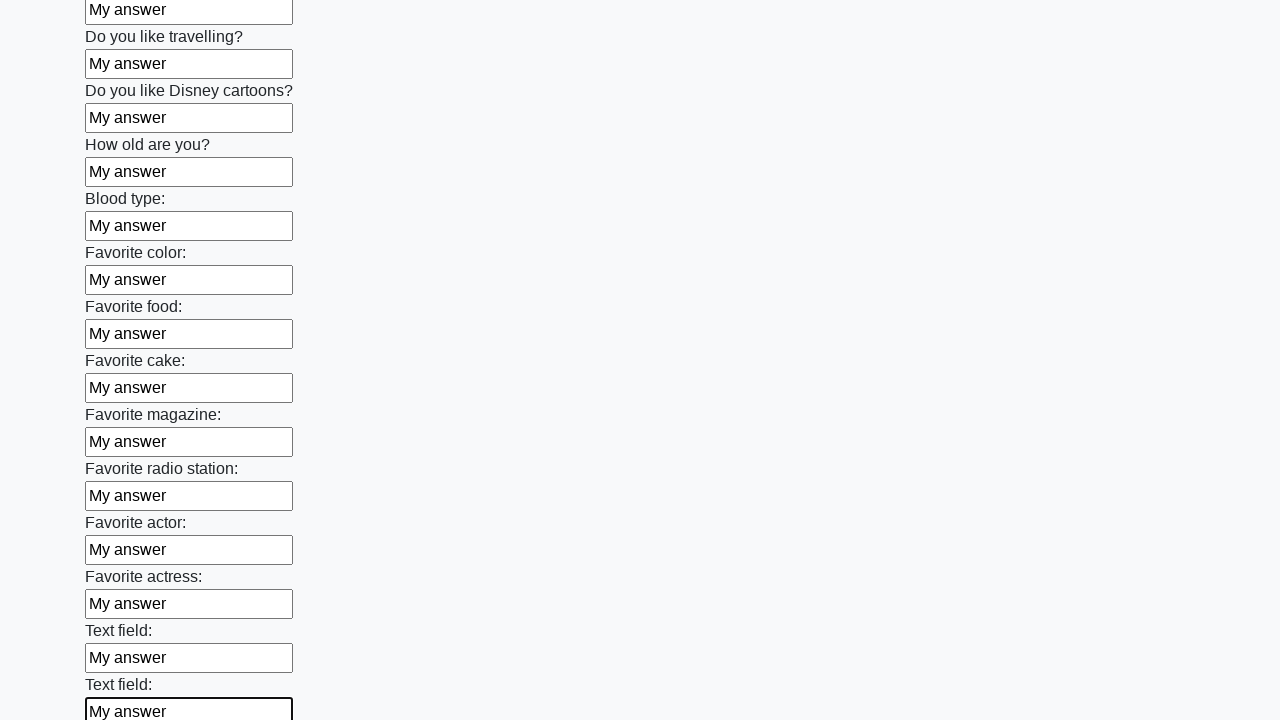

Filled text input field 29 of 100 with 'My answer' on input[type=text] >> nth=28
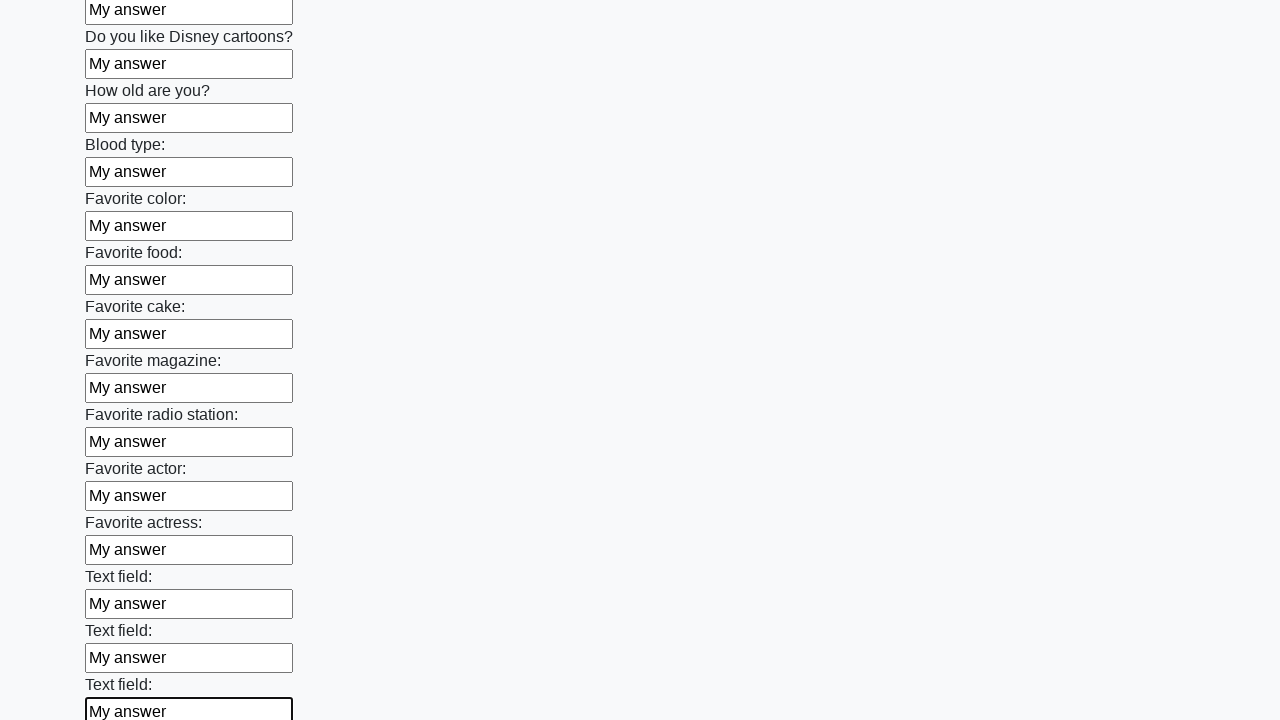

Filled text input field 30 of 100 with 'My answer' on input[type=text] >> nth=29
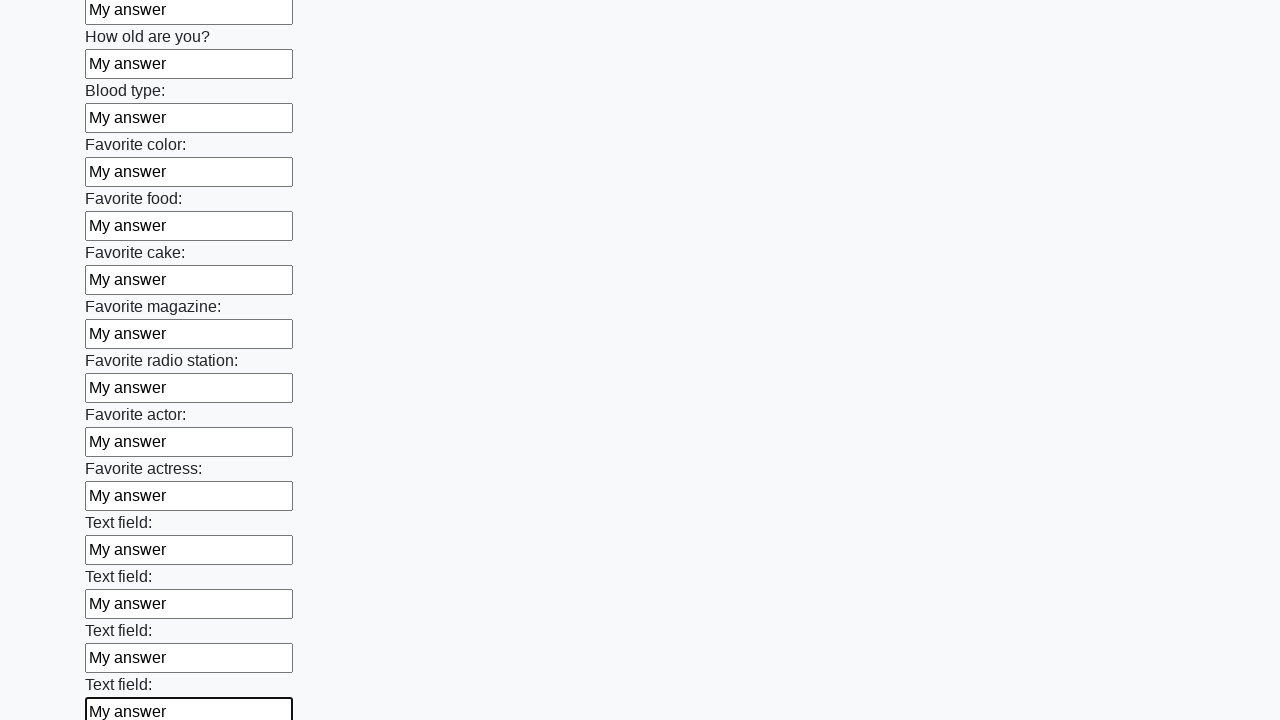

Filled text input field 31 of 100 with 'My answer' on input[type=text] >> nth=30
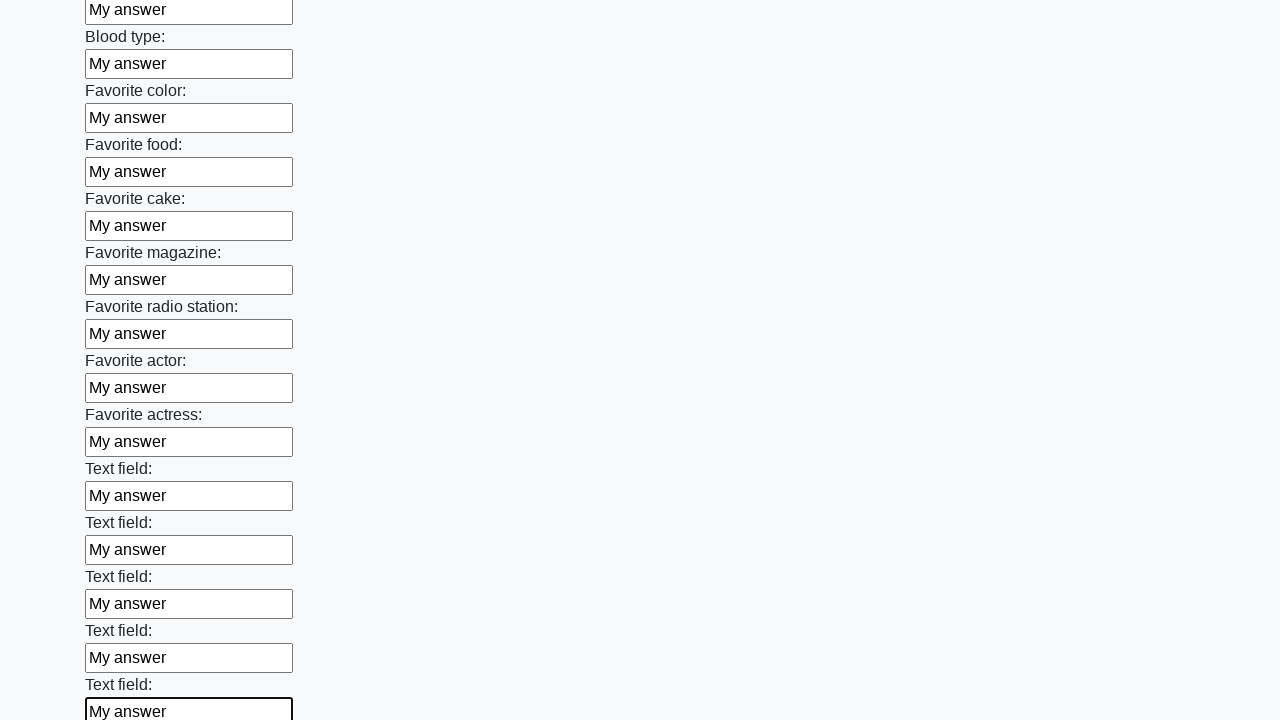

Filled text input field 32 of 100 with 'My answer' on input[type=text] >> nth=31
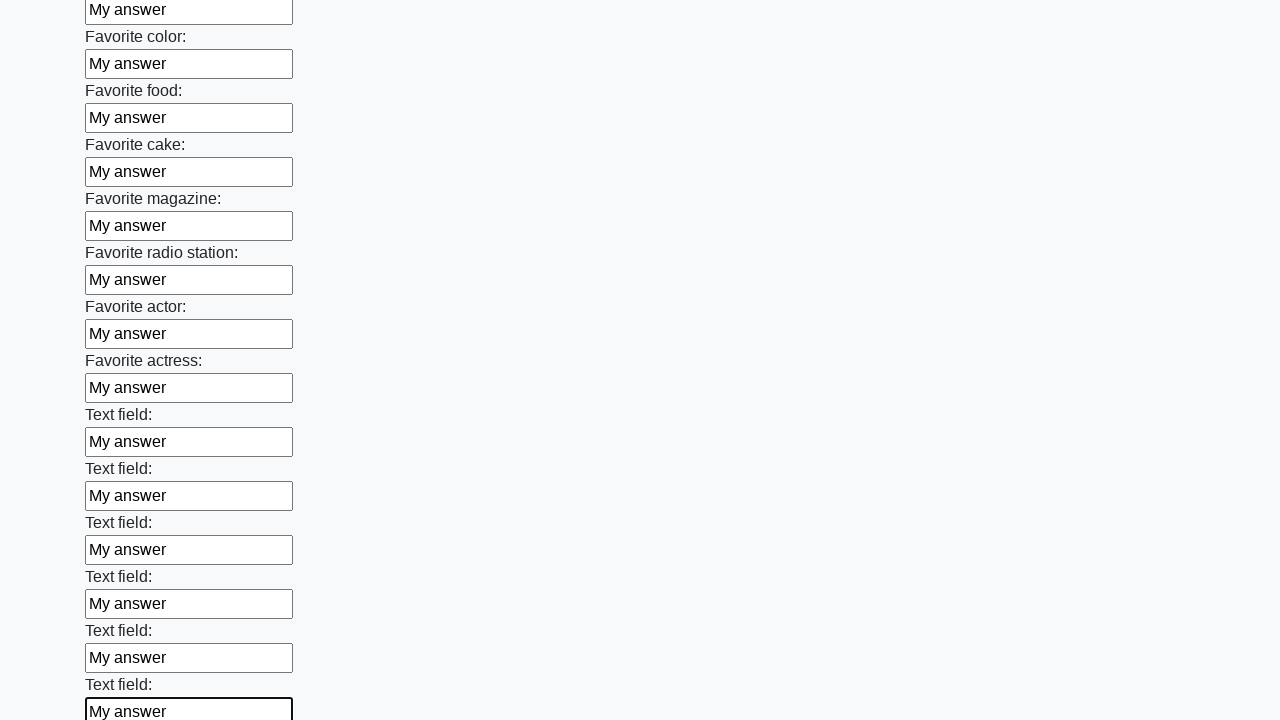

Filled text input field 33 of 100 with 'My answer' on input[type=text] >> nth=32
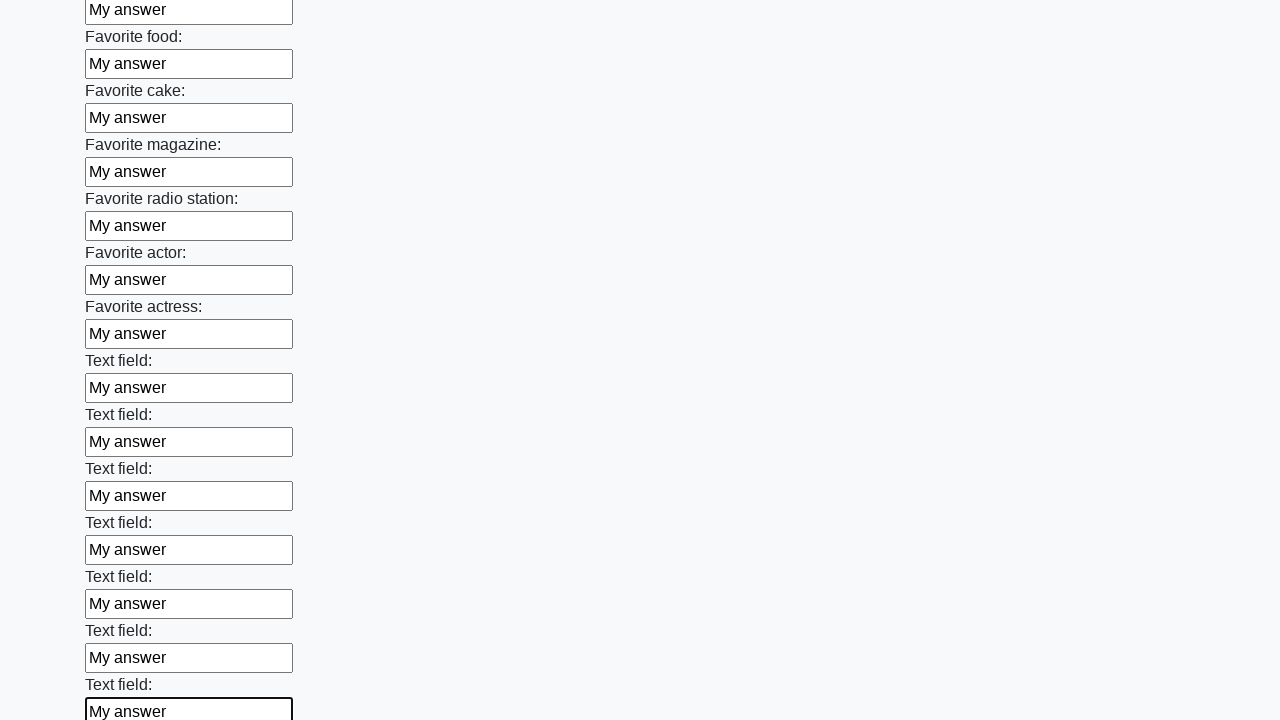

Filled text input field 34 of 100 with 'My answer' on input[type=text] >> nth=33
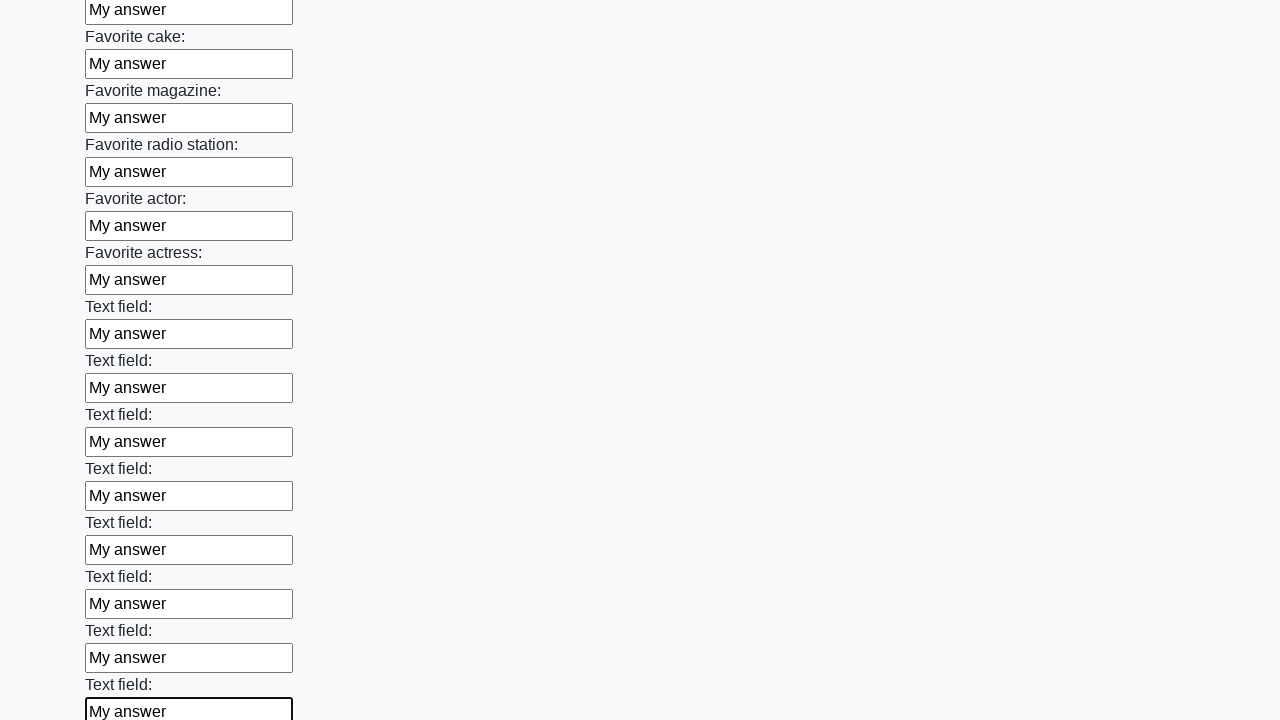

Filled text input field 35 of 100 with 'My answer' on input[type=text] >> nth=34
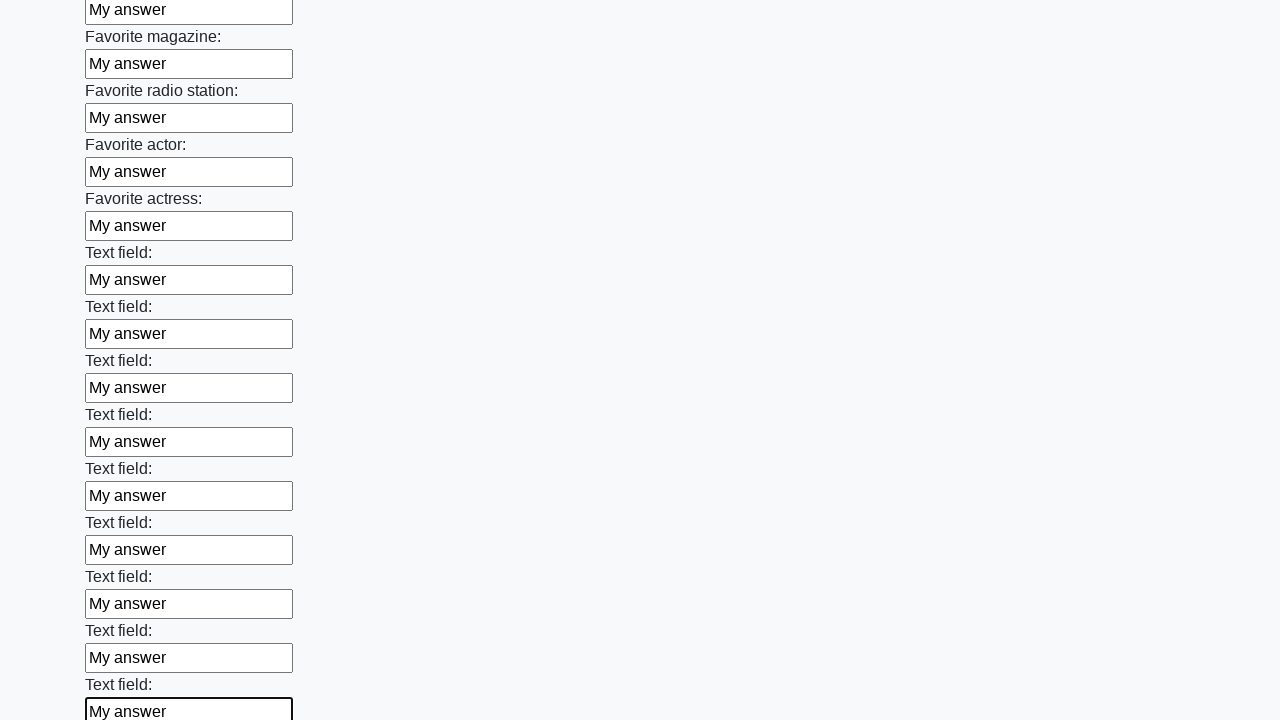

Filled text input field 36 of 100 with 'My answer' on input[type=text] >> nth=35
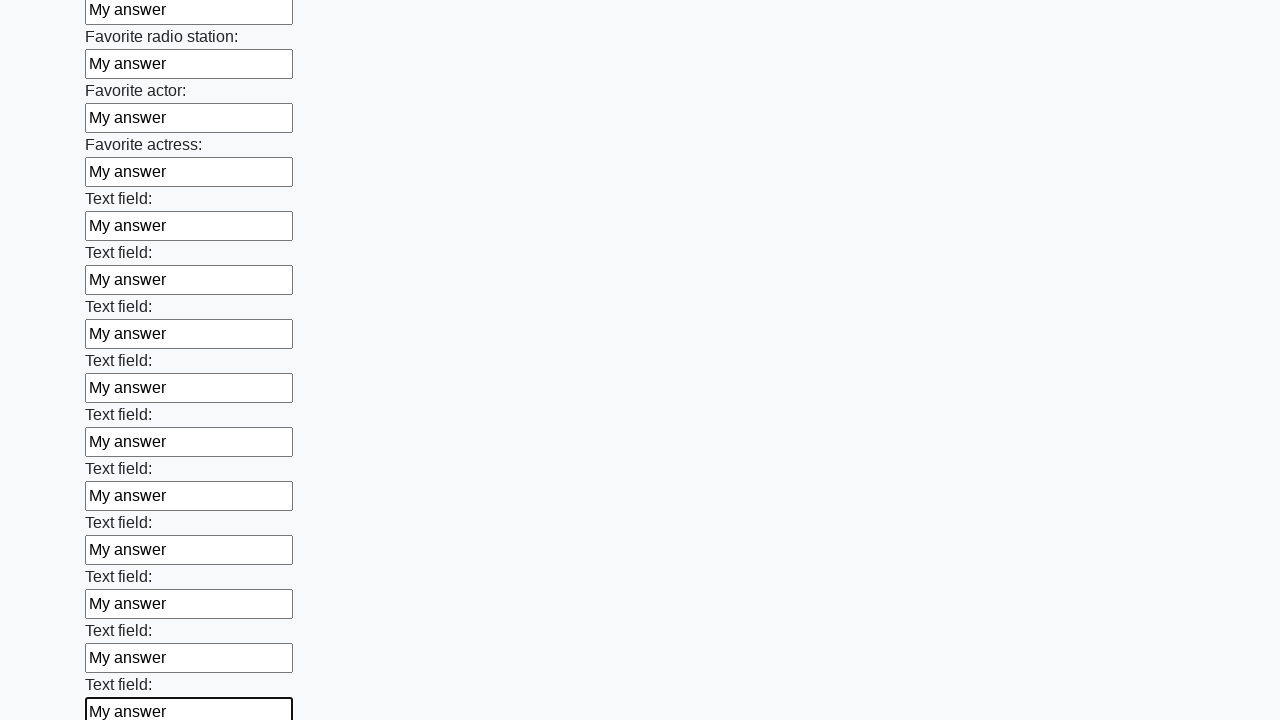

Filled text input field 37 of 100 with 'My answer' on input[type=text] >> nth=36
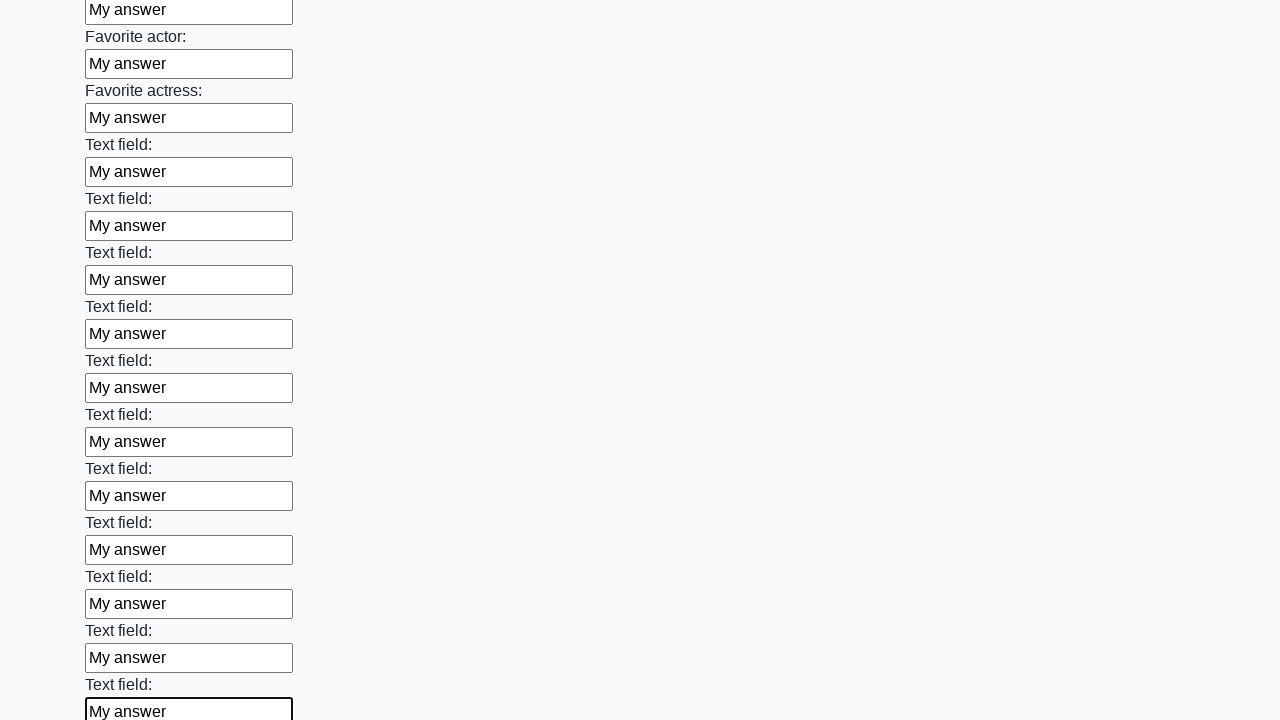

Filled text input field 38 of 100 with 'My answer' on input[type=text] >> nth=37
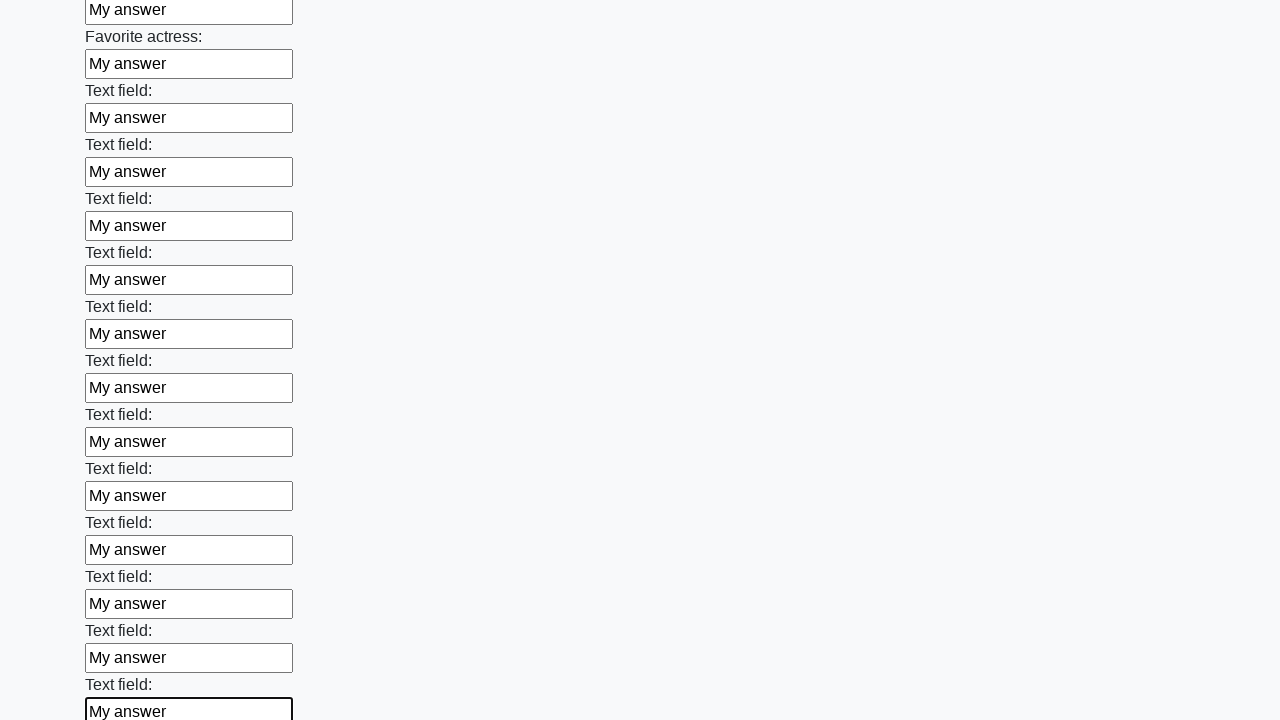

Filled text input field 39 of 100 with 'My answer' on input[type=text] >> nth=38
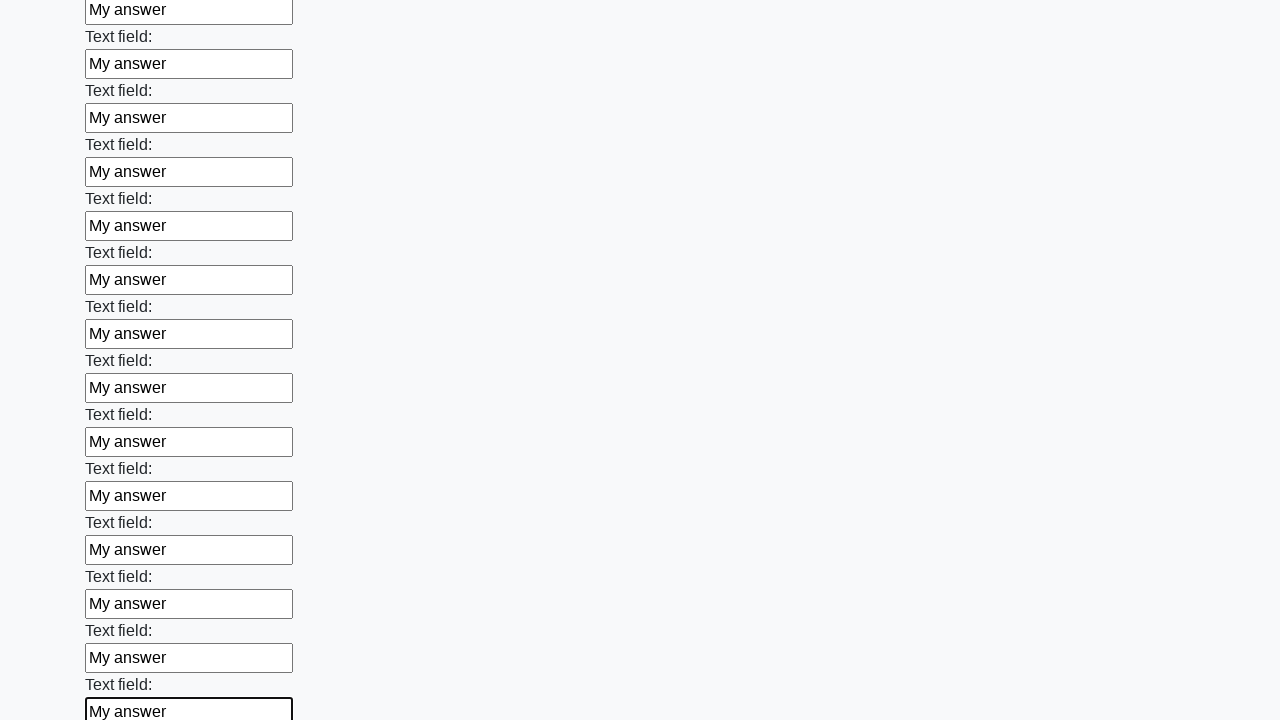

Filled text input field 40 of 100 with 'My answer' on input[type=text] >> nth=39
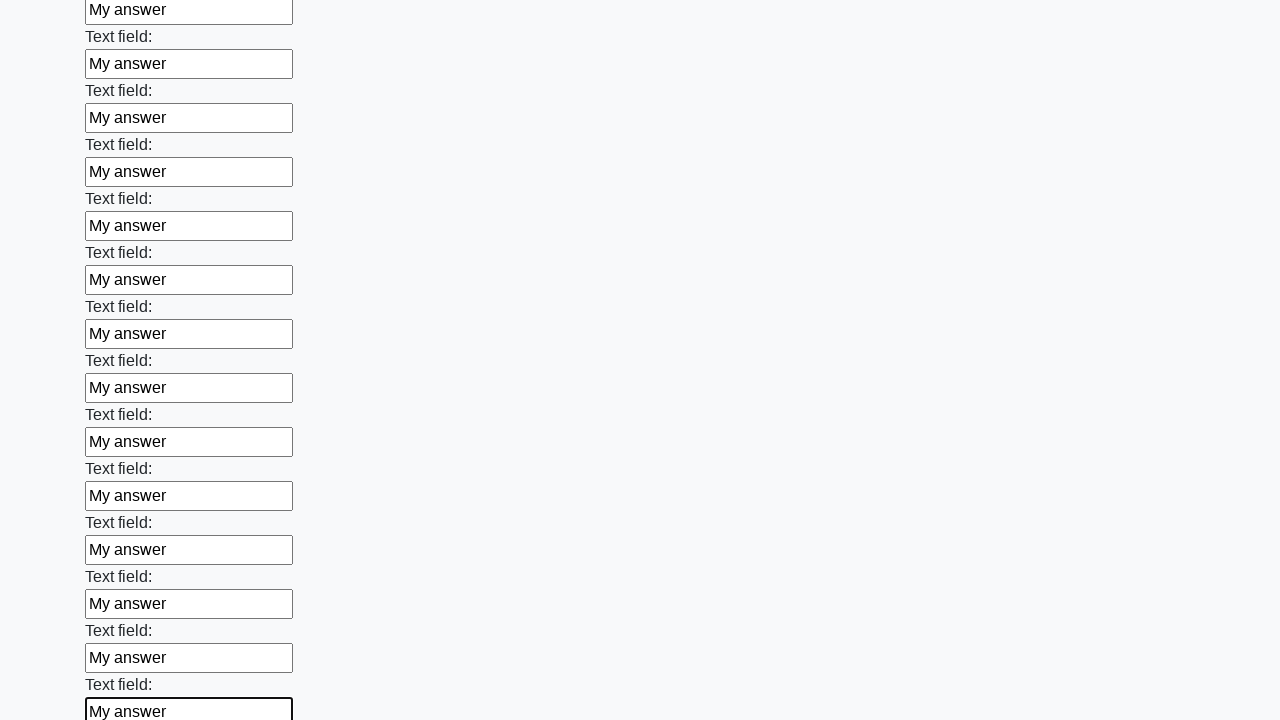

Filled text input field 41 of 100 with 'My answer' on input[type=text] >> nth=40
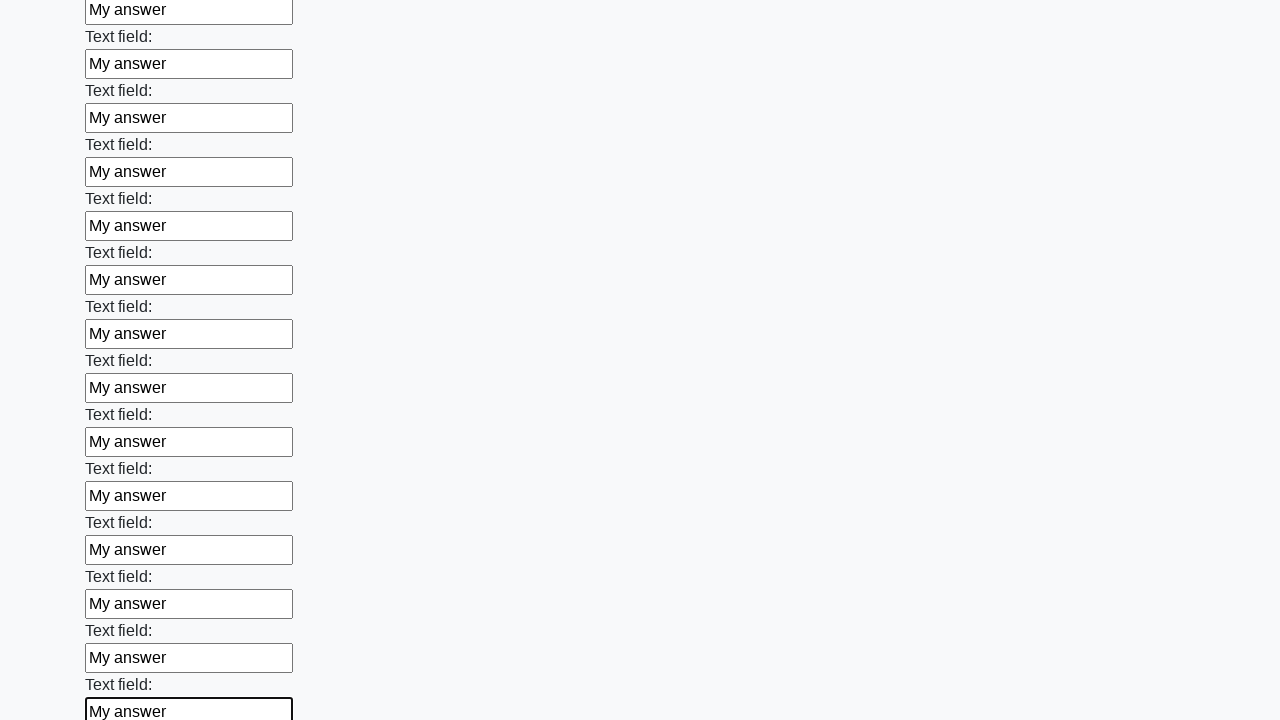

Filled text input field 42 of 100 with 'My answer' on input[type=text] >> nth=41
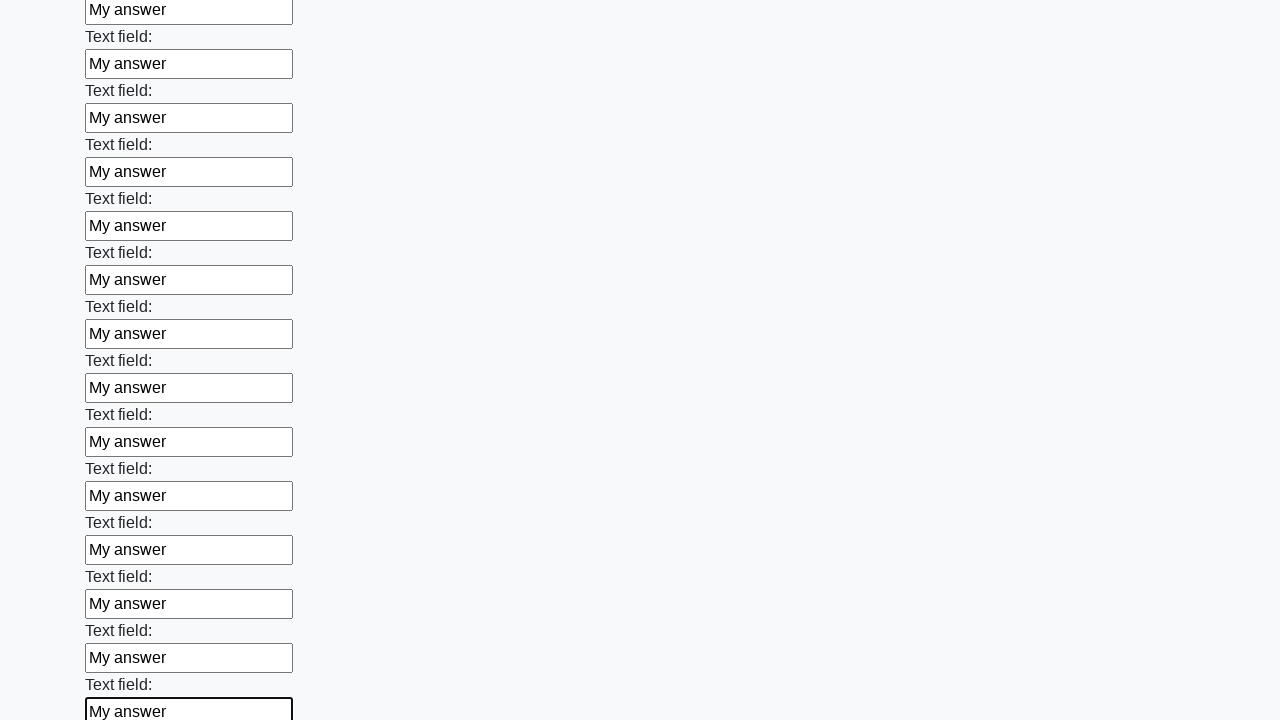

Filled text input field 43 of 100 with 'My answer' on input[type=text] >> nth=42
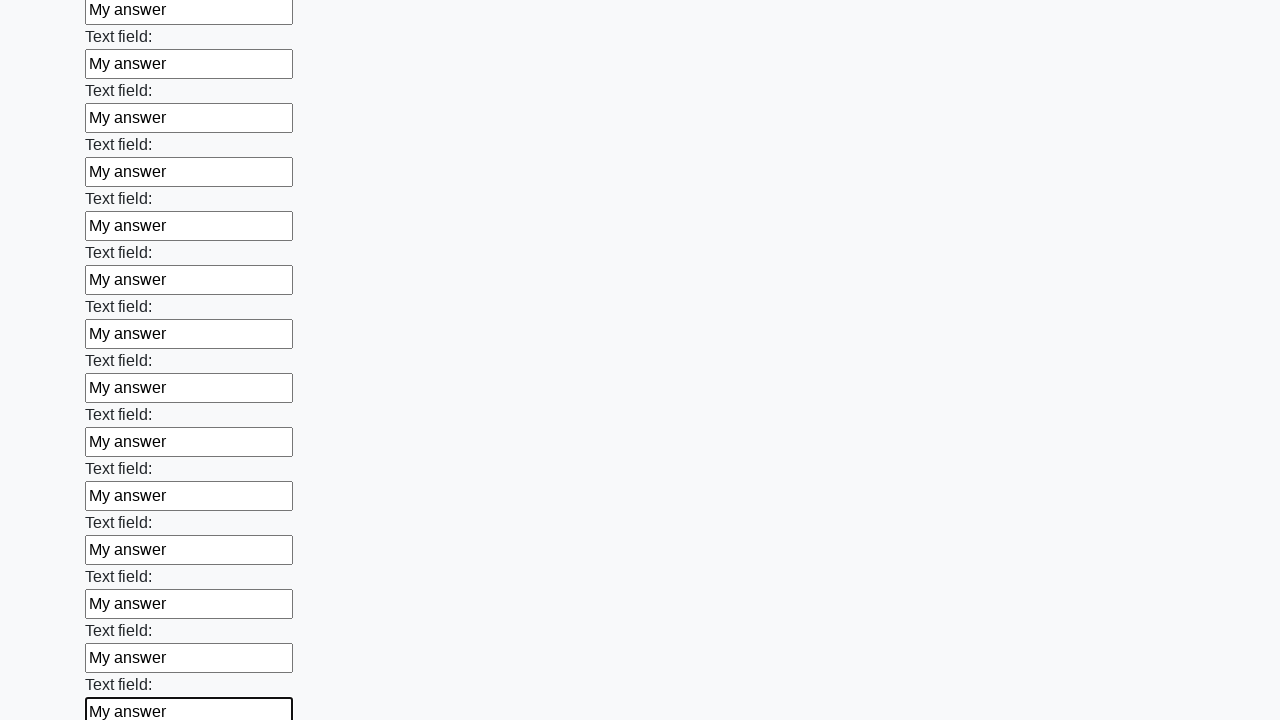

Filled text input field 44 of 100 with 'My answer' on input[type=text] >> nth=43
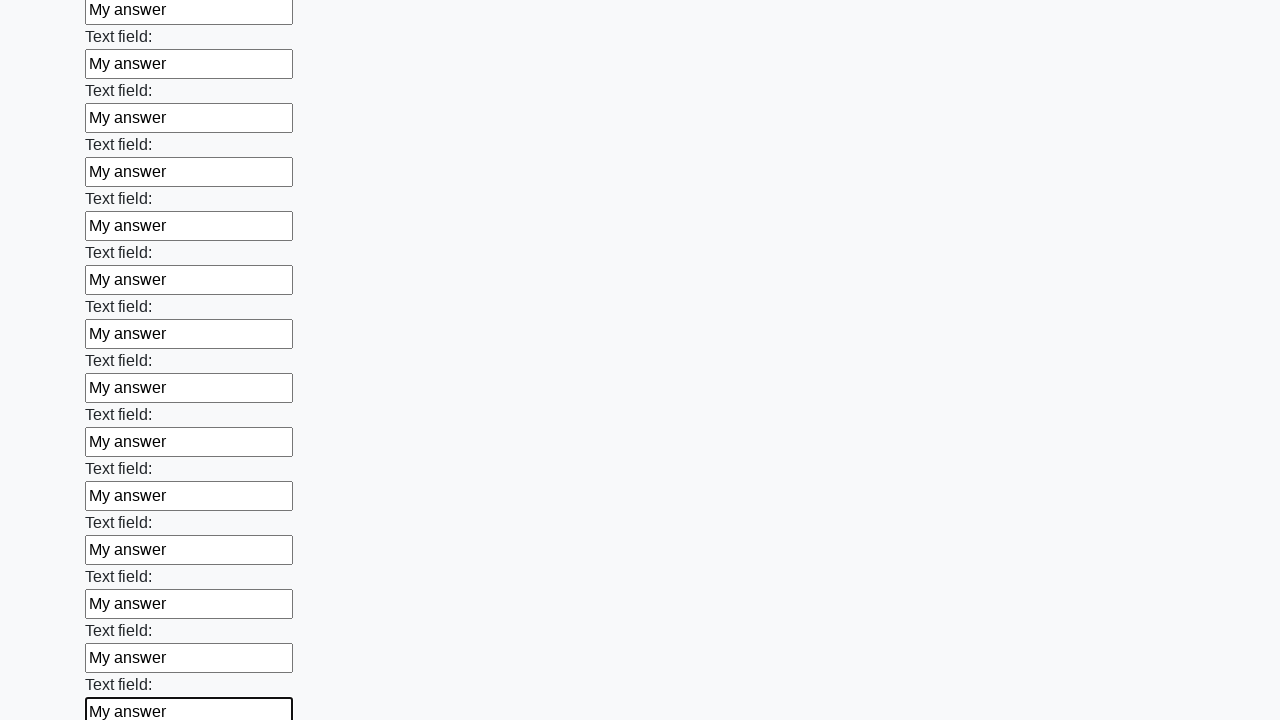

Filled text input field 45 of 100 with 'My answer' on input[type=text] >> nth=44
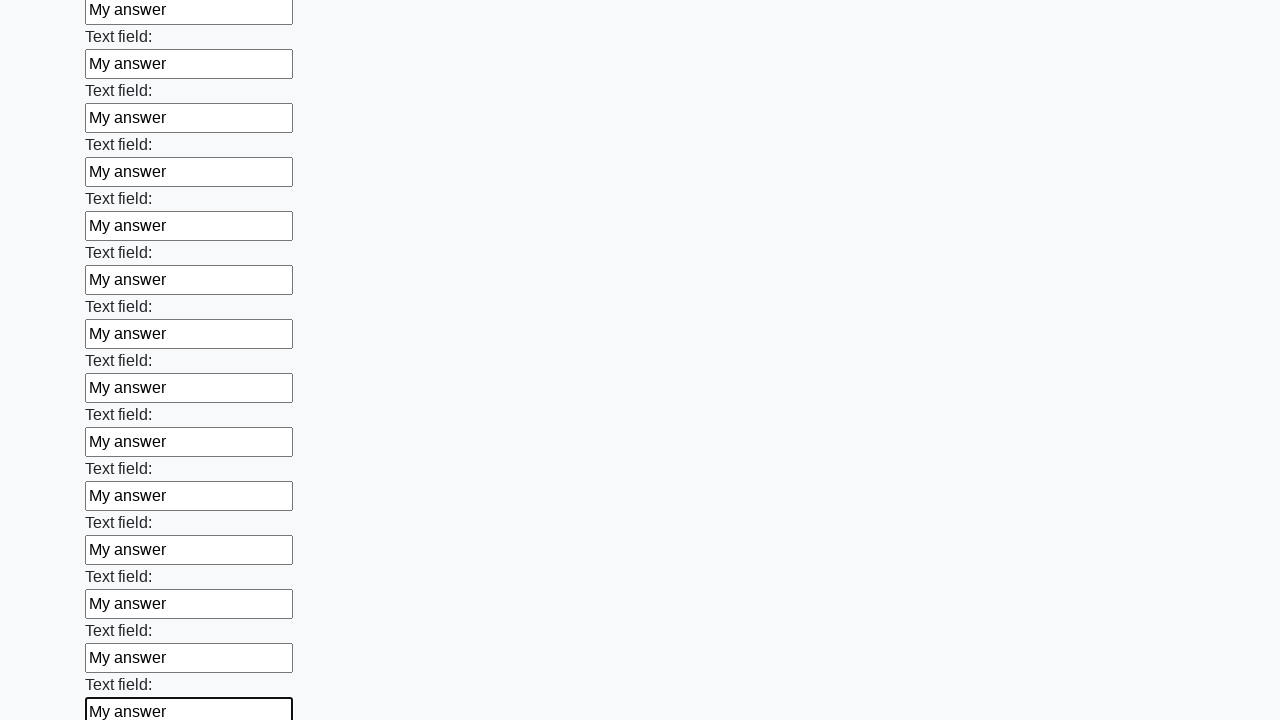

Filled text input field 46 of 100 with 'My answer' on input[type=text] >> nth=45
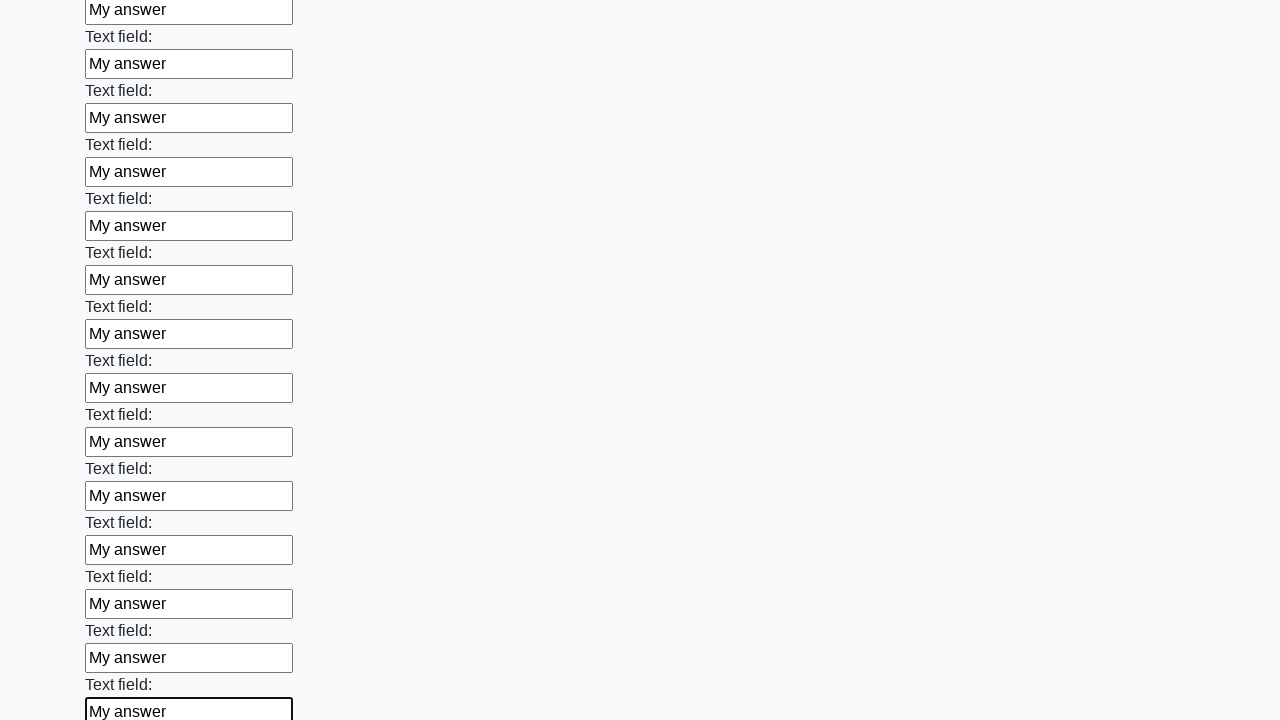

Filled text input field 47 of 100 with 'My answer' on input[type=text] >> nth=46
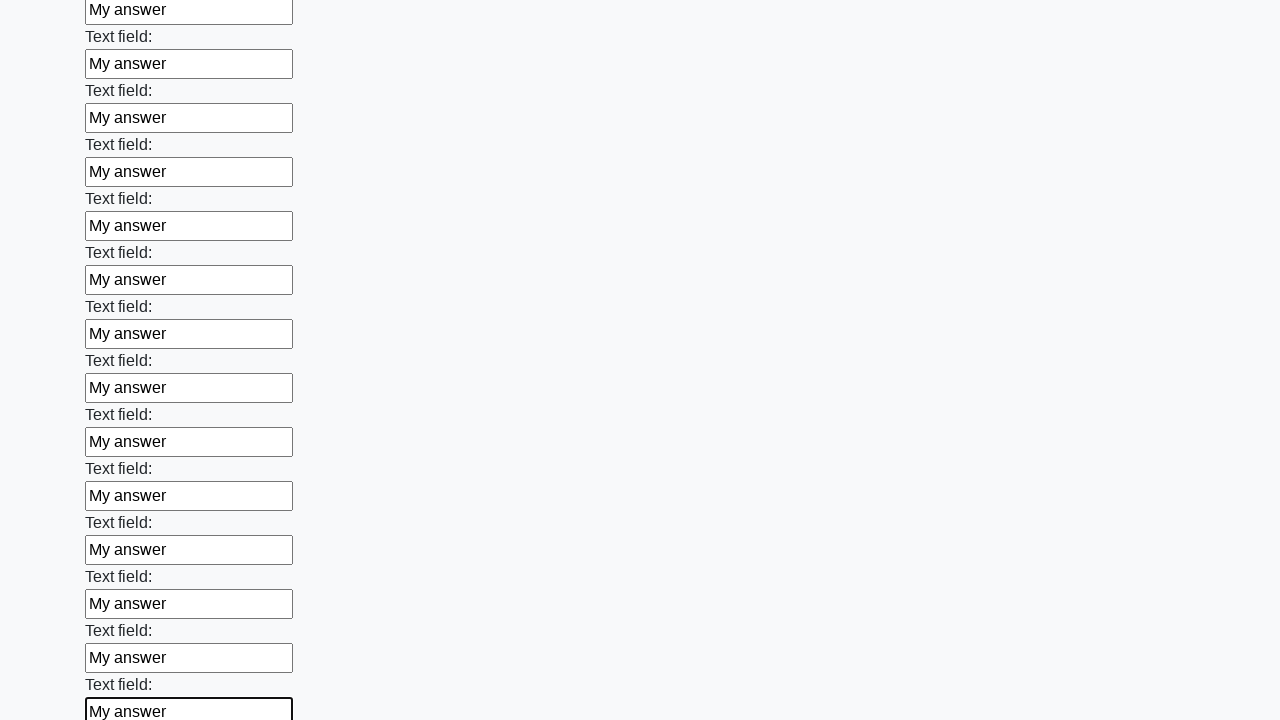

Filled text input field 48 of 100 with 'My answer' on input[type=text] >> nth=47
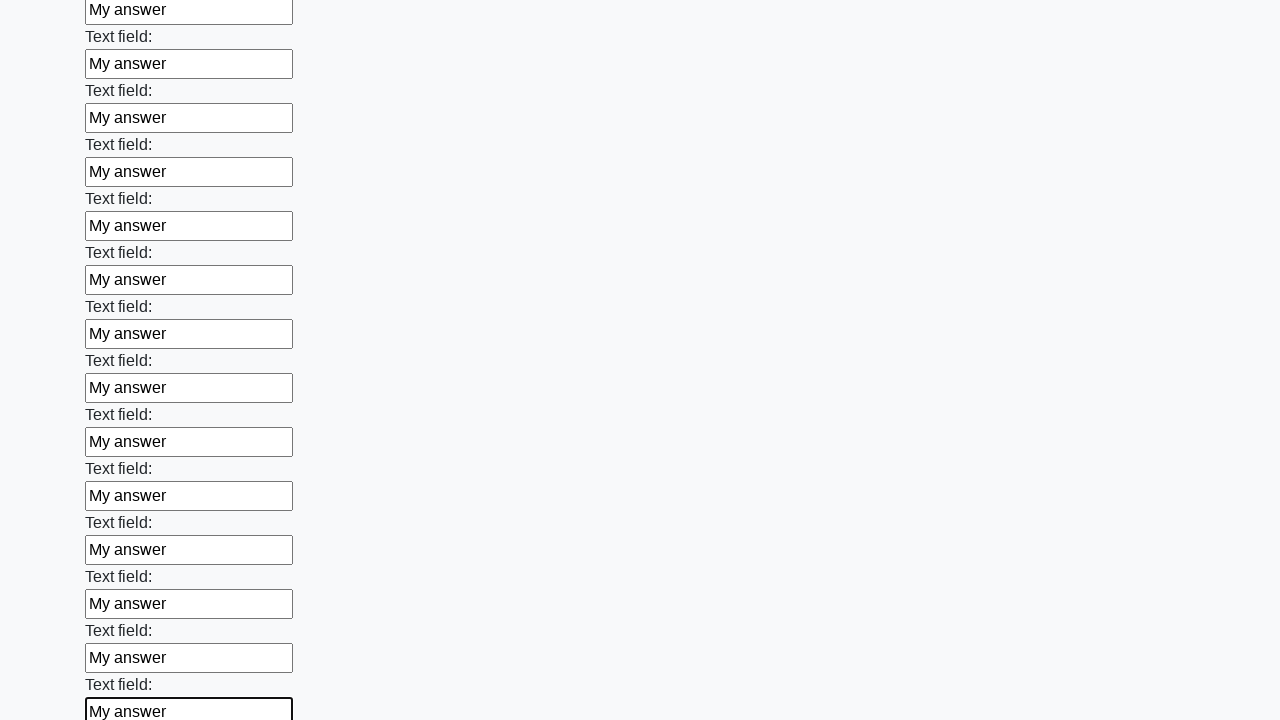

Filled text input field 49 of 100 with 'My answer' on input[type=text] >> nth=48
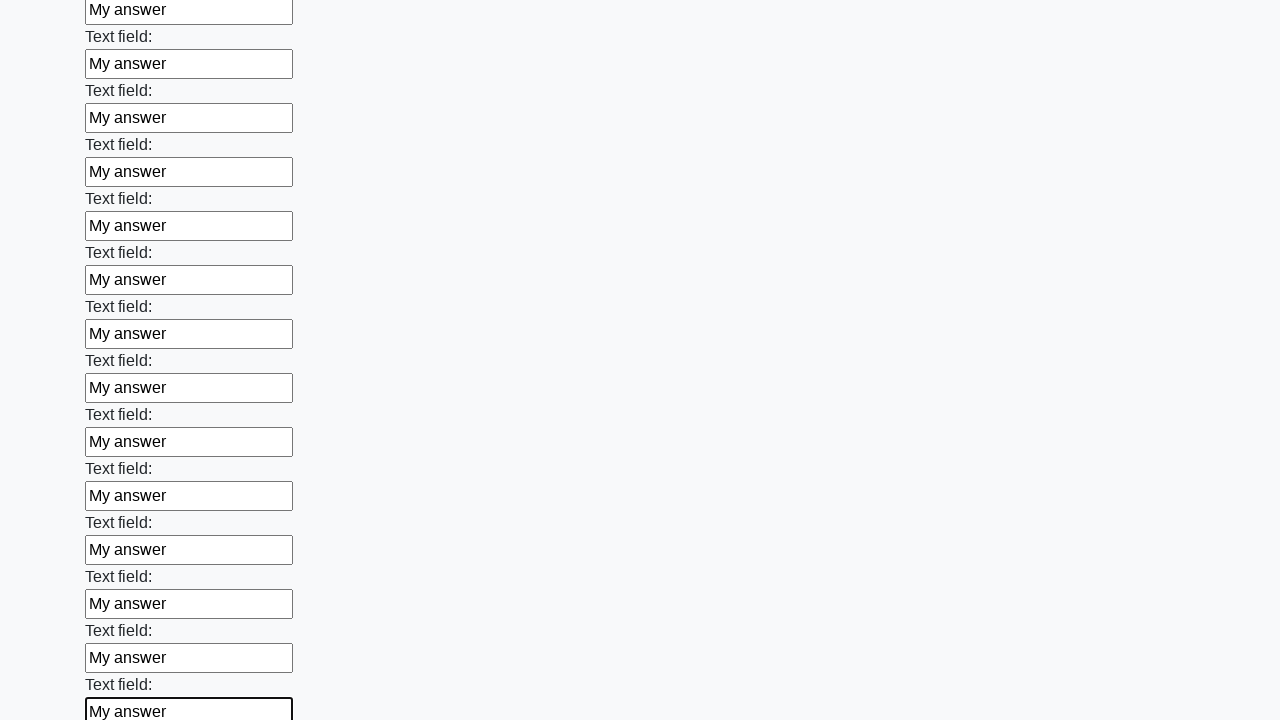

Filled text input field 50 of 100 with 'My answer' on input[type=text] >> nth=49
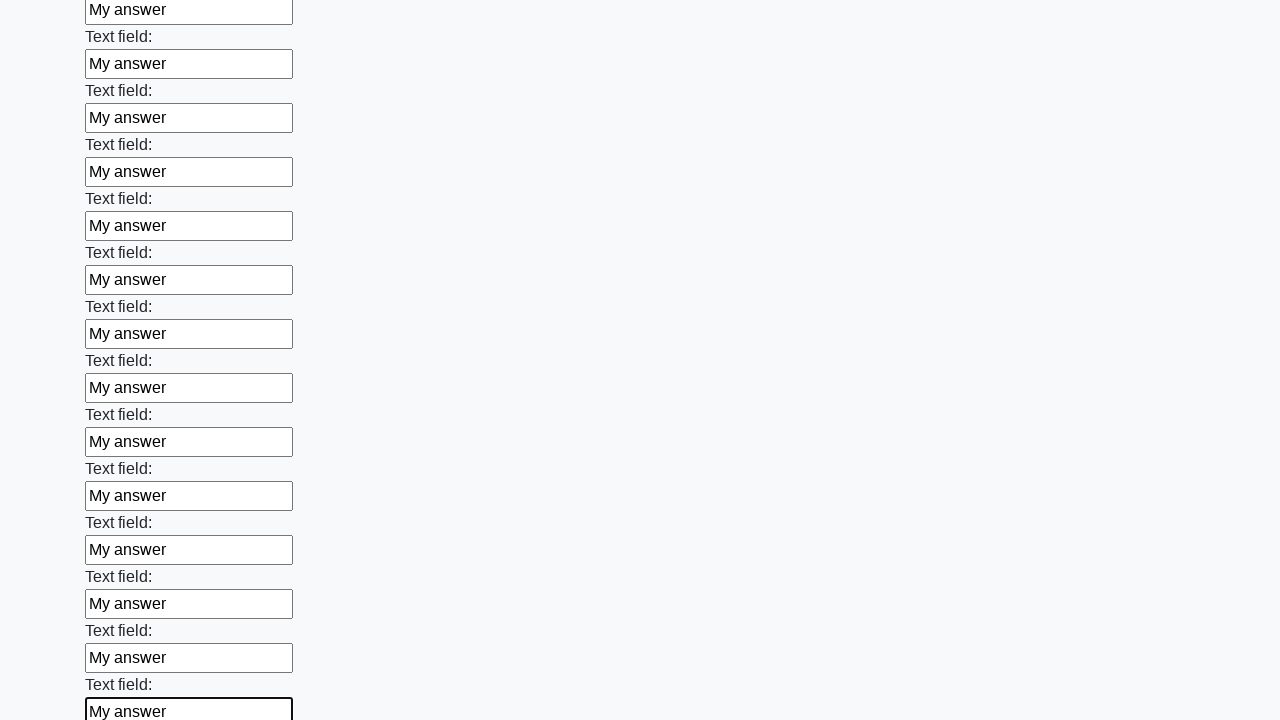

Filled text input field 51 of 100 with 'My answer' on input[type=text] >> nth=50
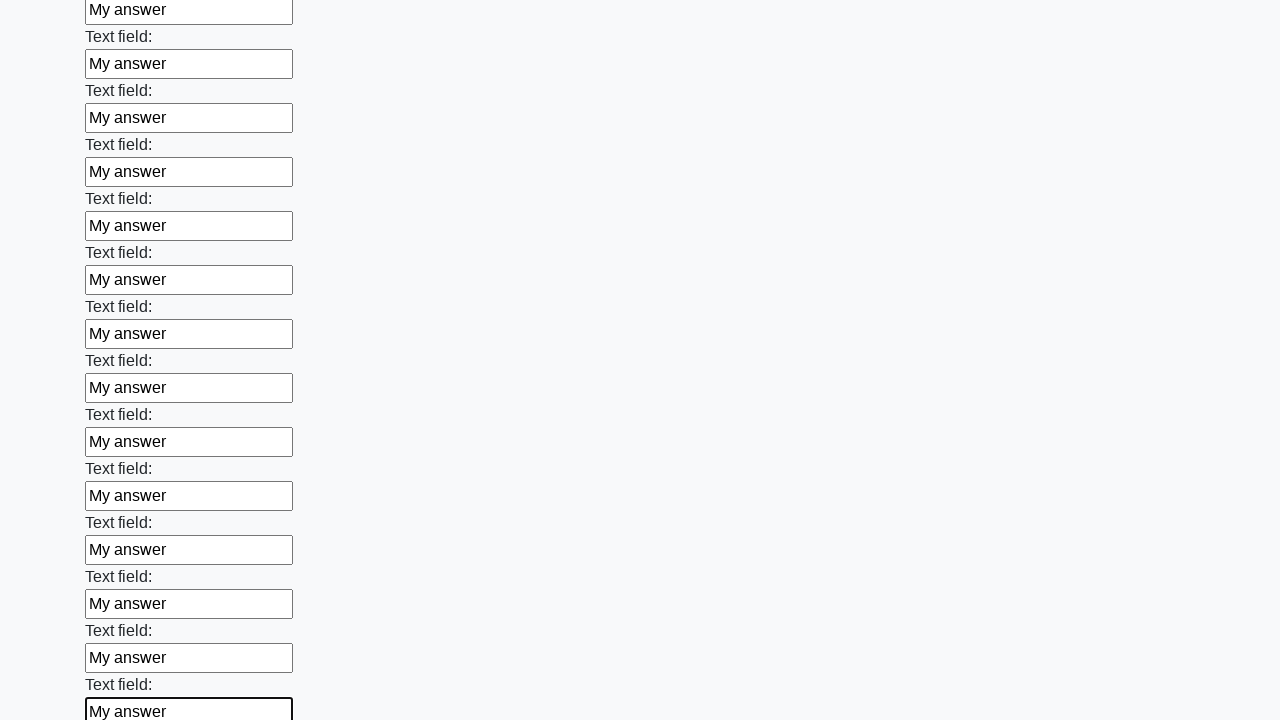

Filled text input field 52 of 100 with 'My answer' on input[type=text] >> nth=51
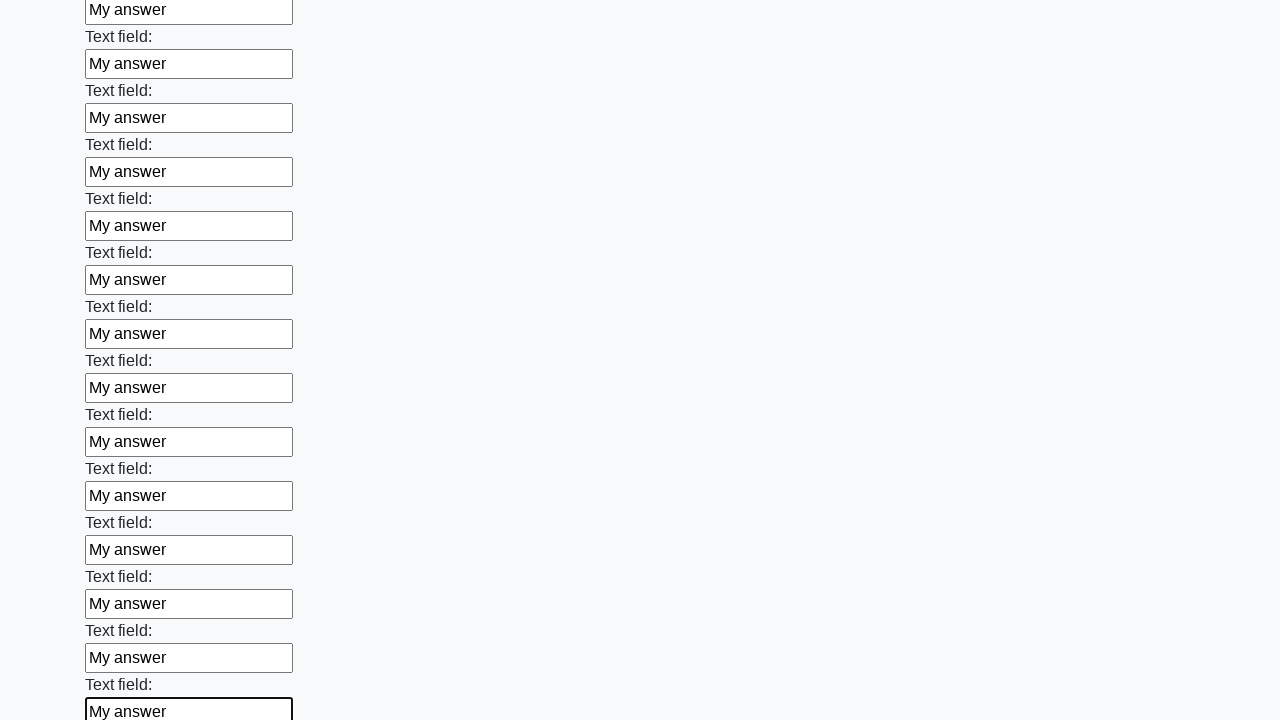

Filled text input field 53 of 100 with 'My answer' on input[type=text] >> nth=52
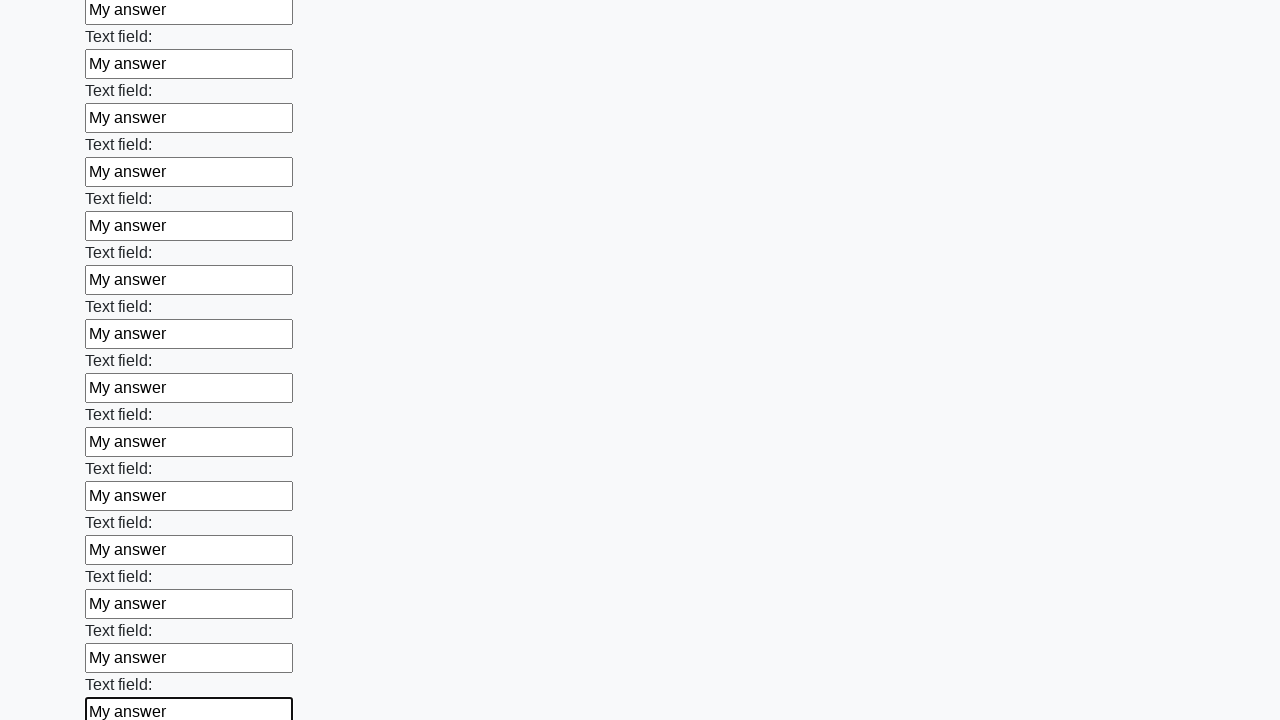

Filled text input field 54 of 100 with 'My answer' on input[type=text] >> nth=53
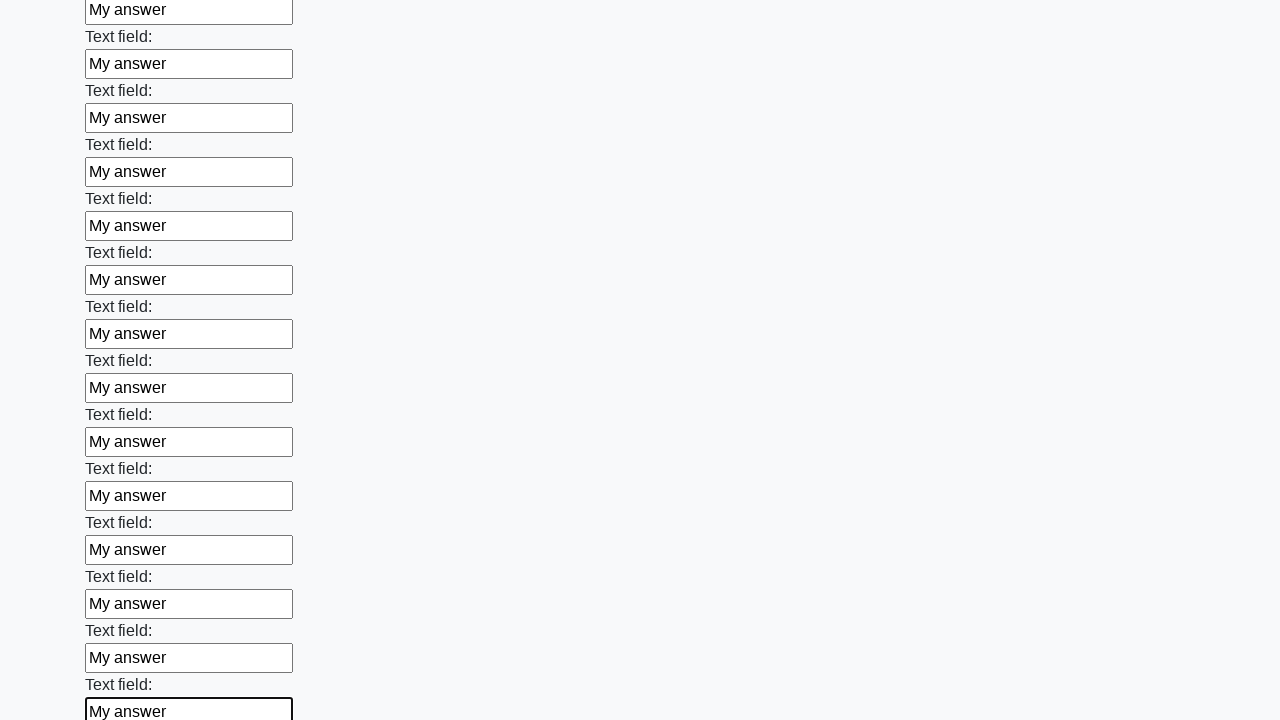

Filled text input field 55 of 100 with 'My answer' on input[type=text] >> nth=54
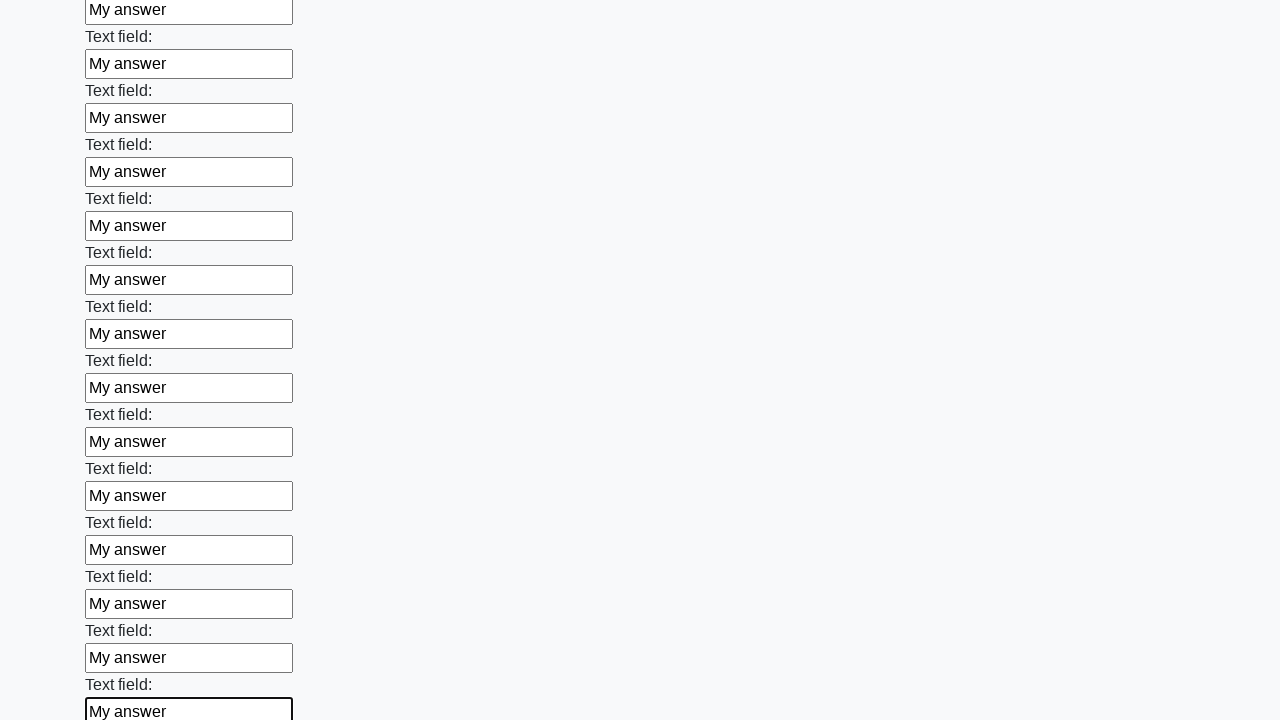

Filled text input field 56 of 100 with 'My answer' on input[type=text] >> nth=55
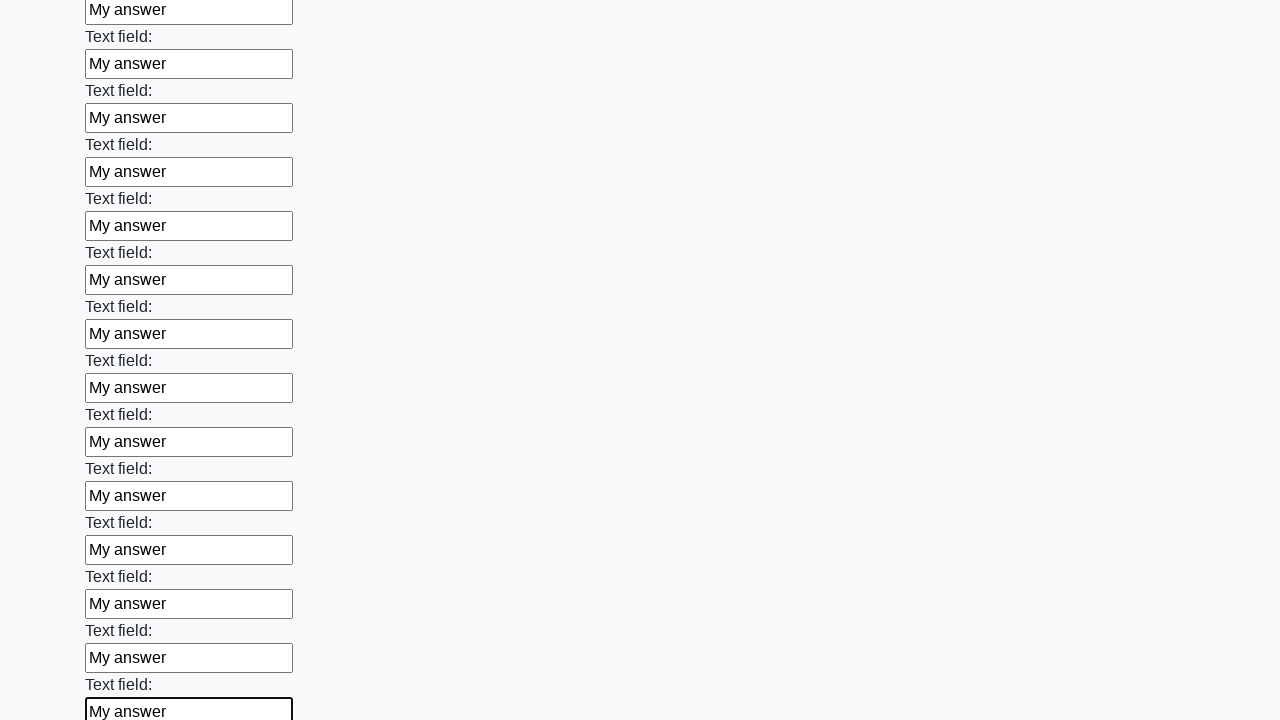

Filled text input field 57 of 100 with 'My answer' on input[type=text] >> nth=56
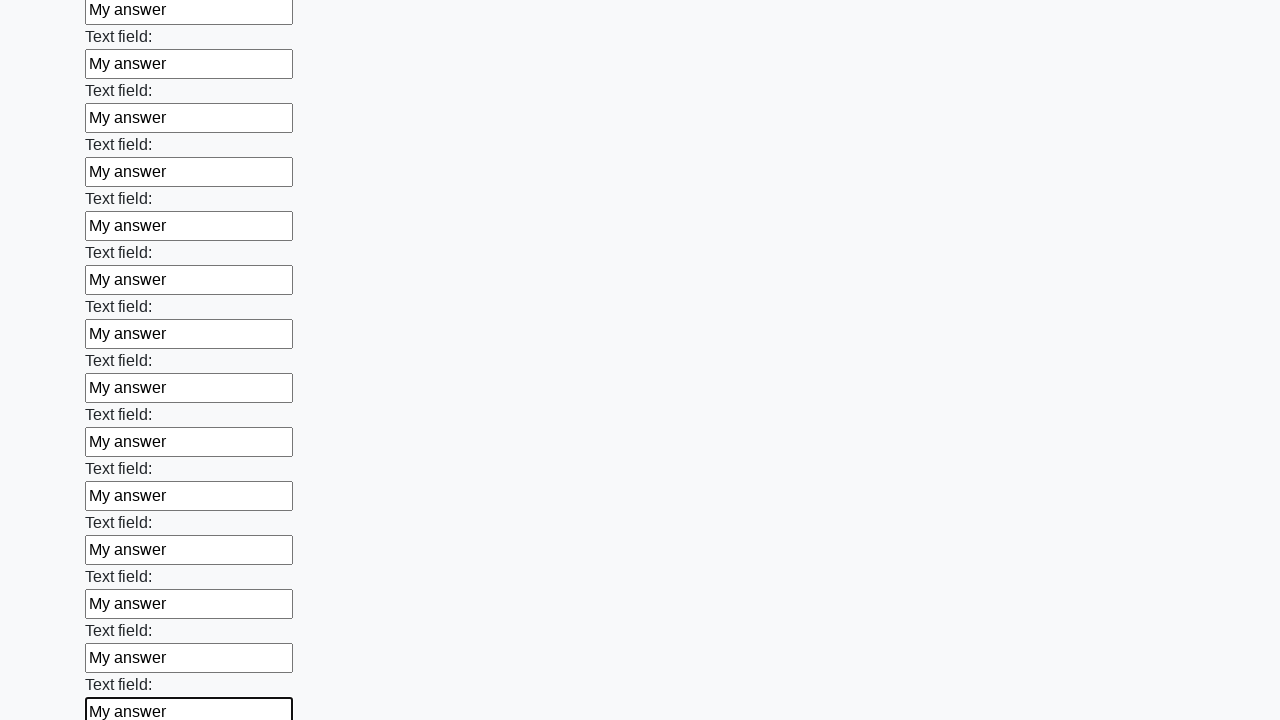

Filled text input field 58 of 100 with 'My answer' on input[type=text] >> nth=57
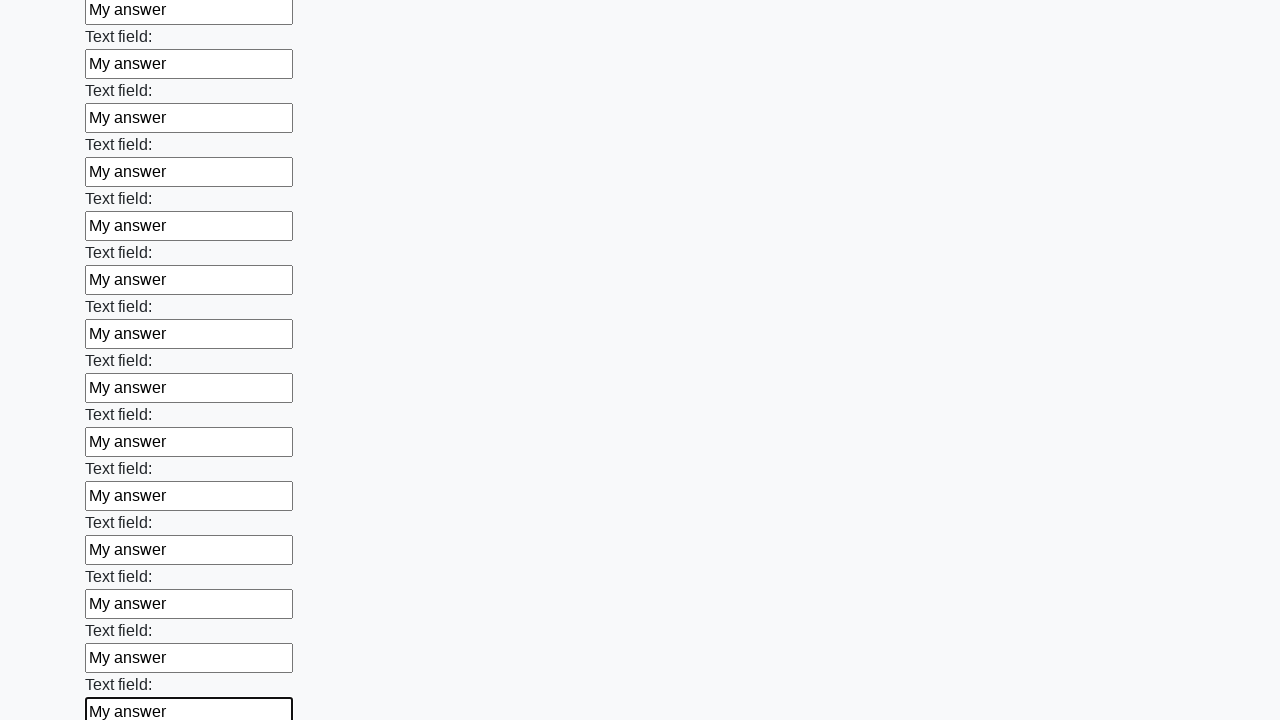

Filled text input field 59 of 100 with 'My answer' on input[type=text] >> nth=58
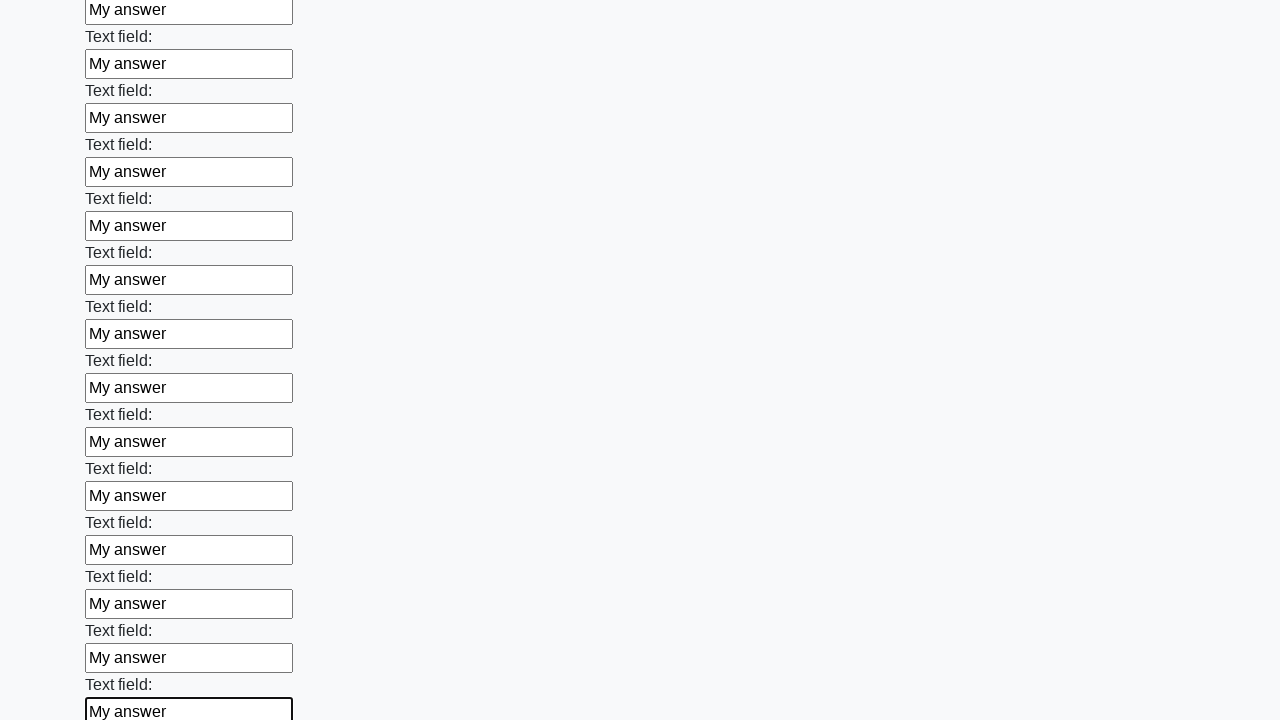

Filled text input field 60 of 100 with 'My answer' on input[type=text] >> nth=59
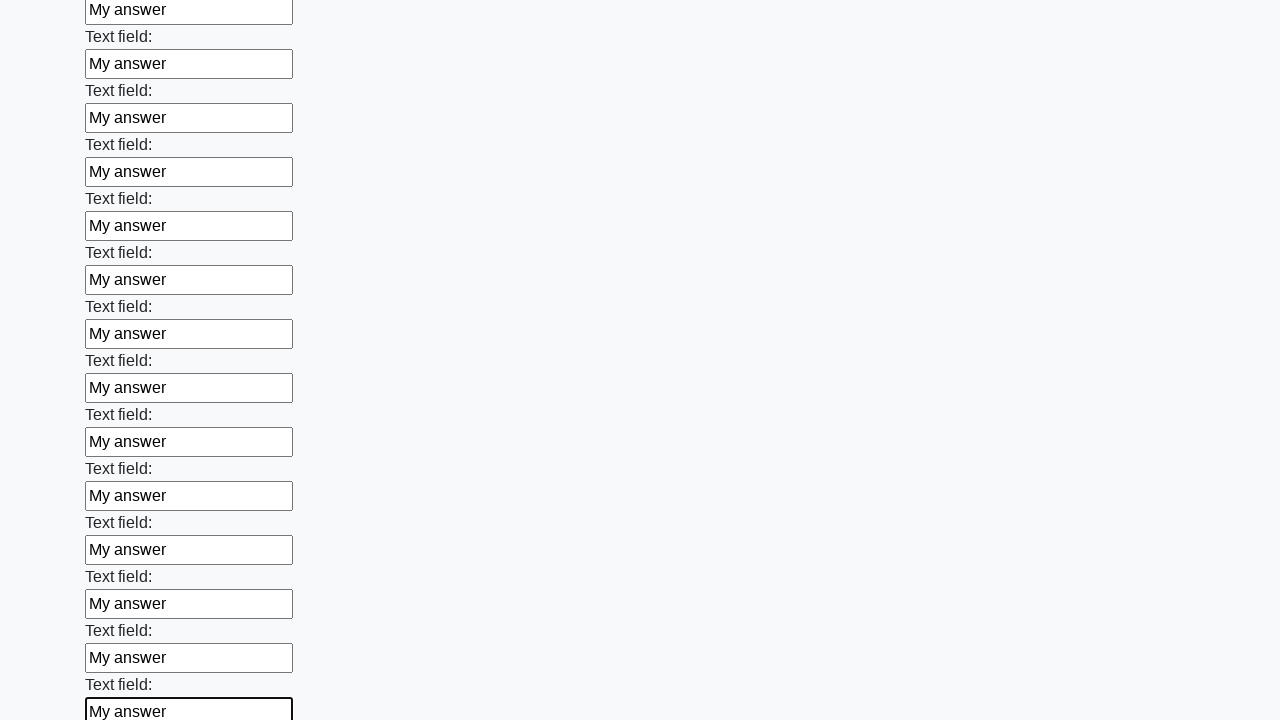

Filled text input field 61 of 100 with 'My answer' on input[type=text] >> nth=60
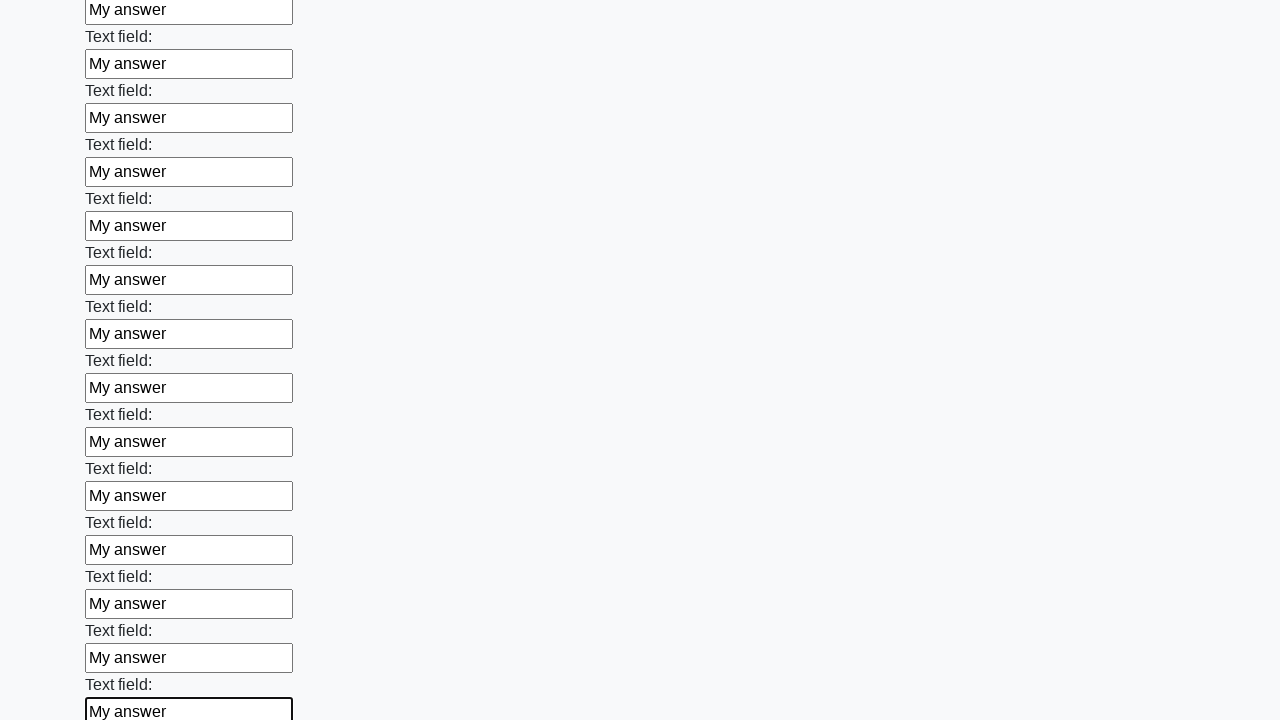

Filled text input field 62 of 100 with 'My answer' on input[type=text] >> nth=61
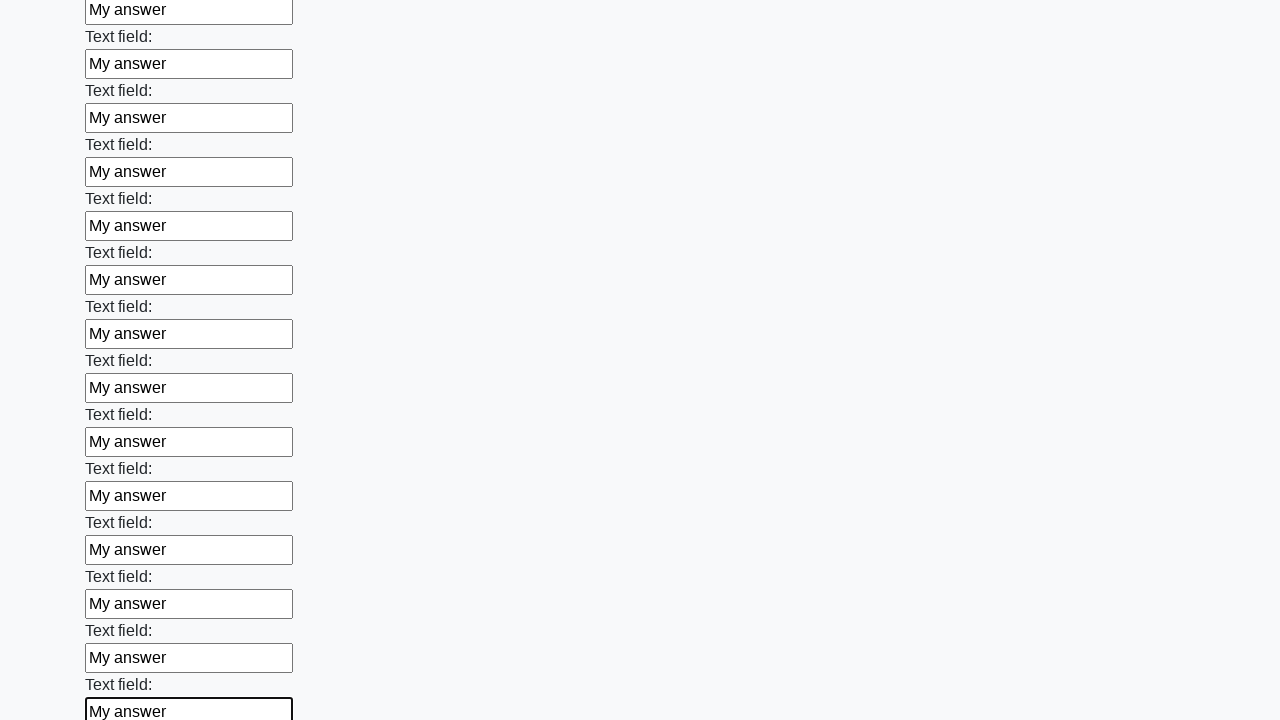

Filled text input field 63 of 100 with 'My answer' on input[type=text] >> nth=62
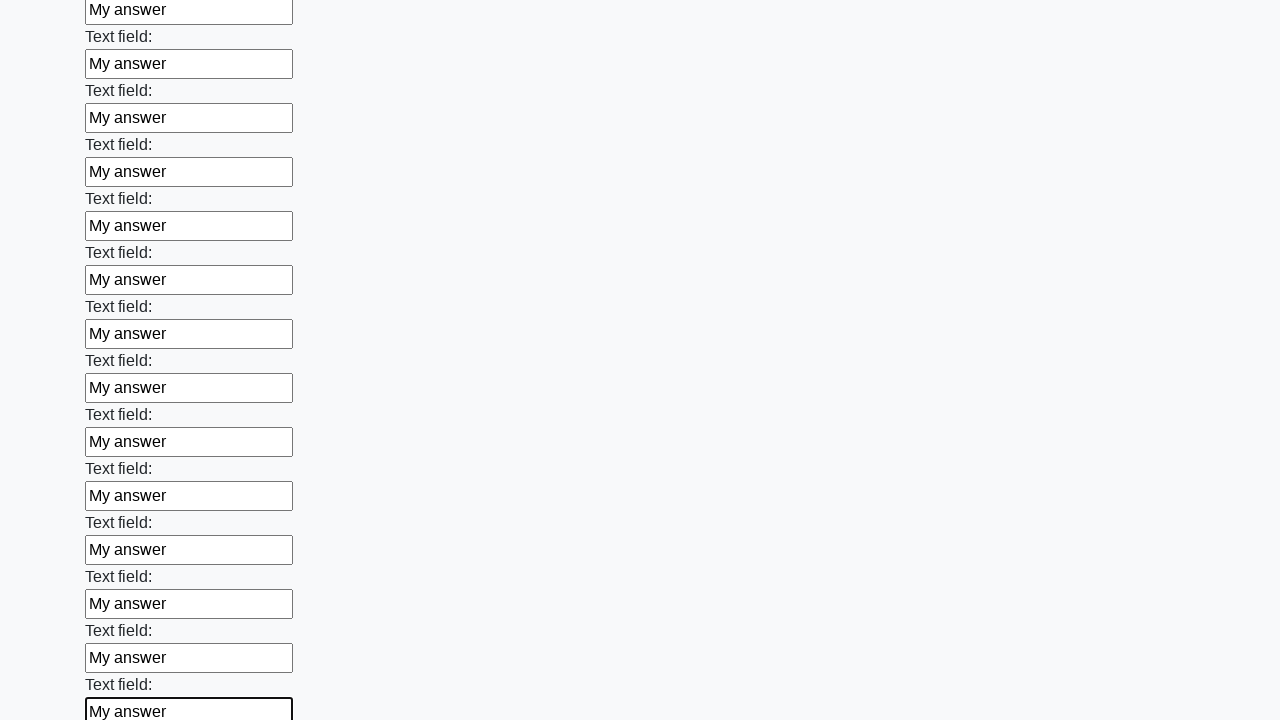

Filled text input field 64 of 100 with 'My answer' on input[type=text] >> nth=63
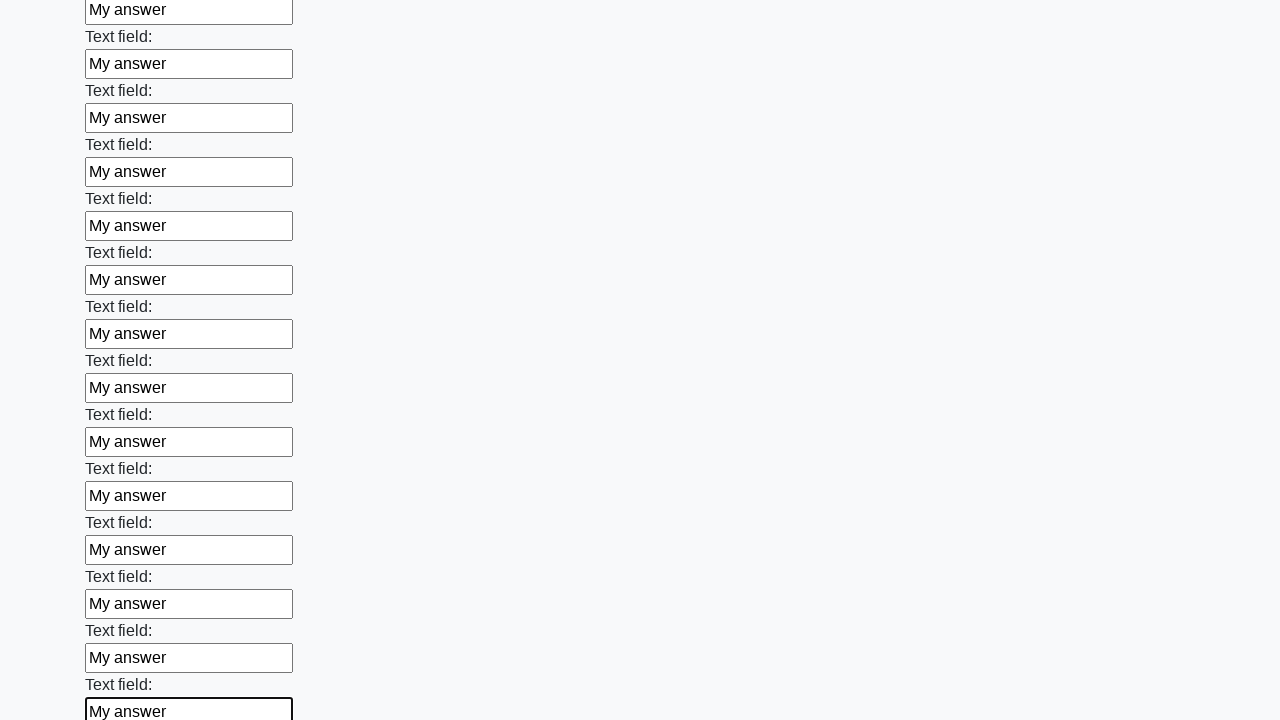

Filled text input field 65 of 100 with 'My answer' on input[type=text] >> nth=64
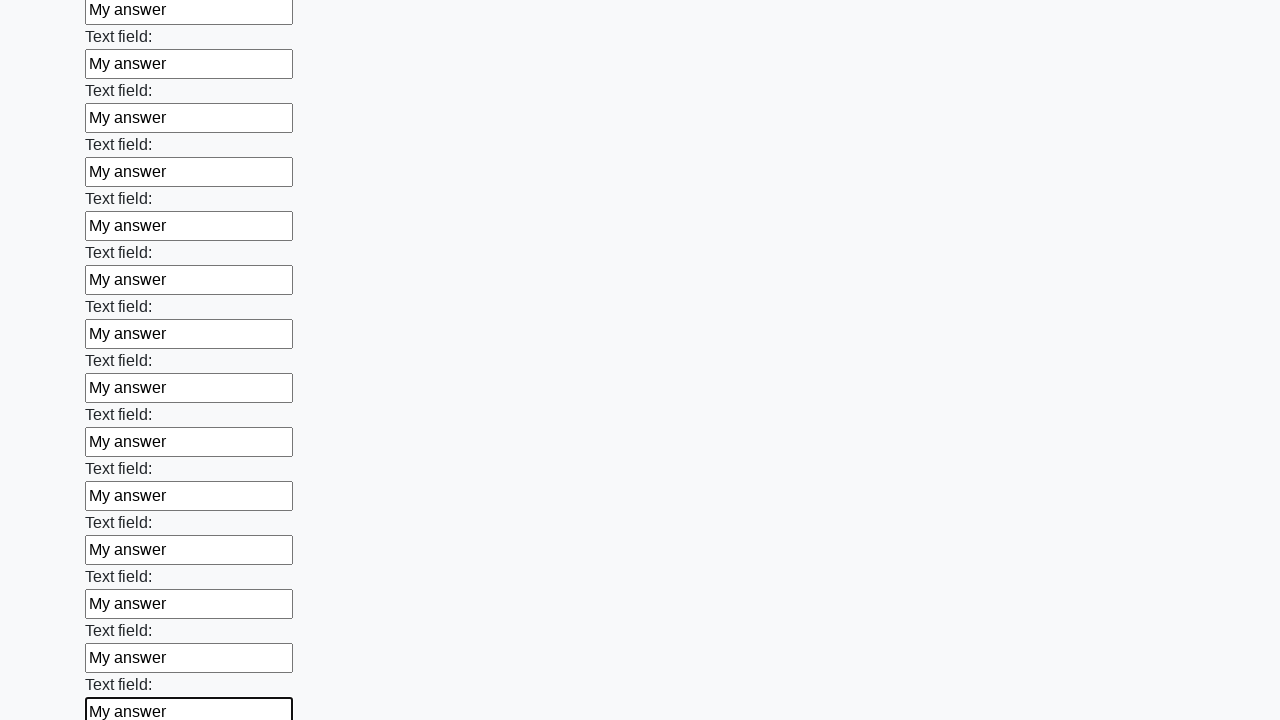

Filled text input field 66 of 100 with 'My answer' on input[type=text] >> nth=65
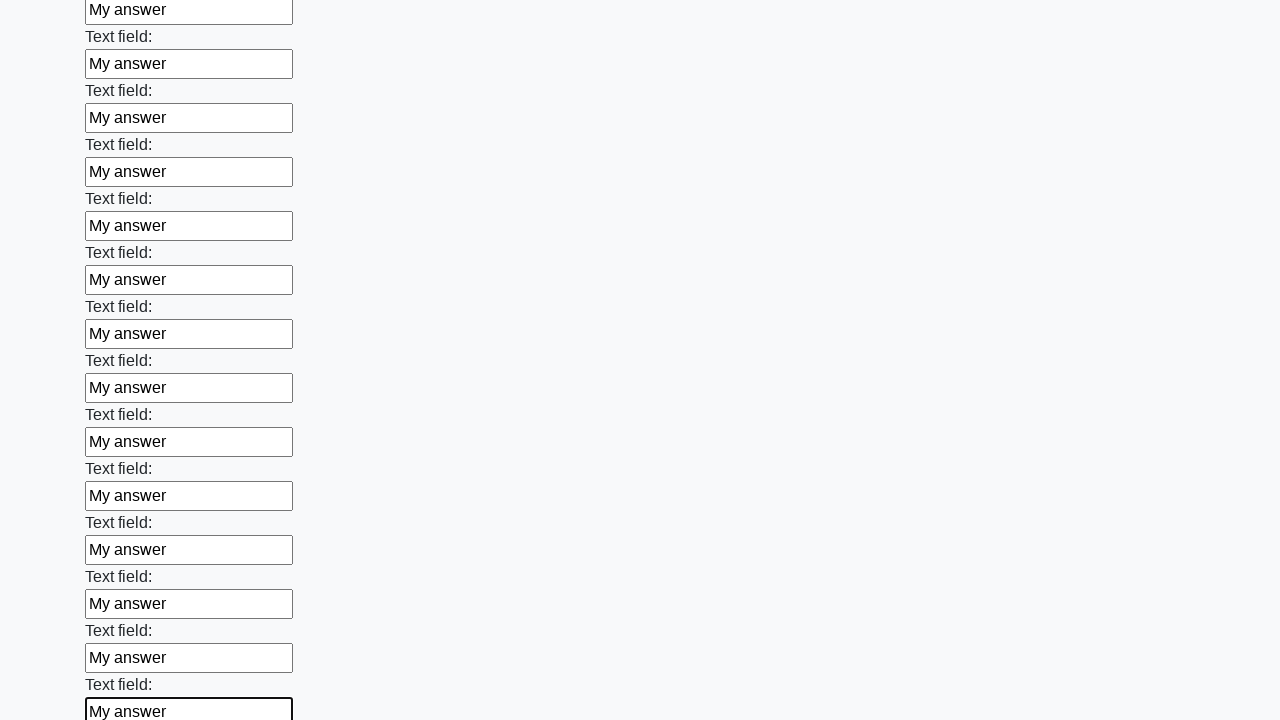

Filled text input field 67 of 100 with 'My answer' on input[type=text] >> nth=66
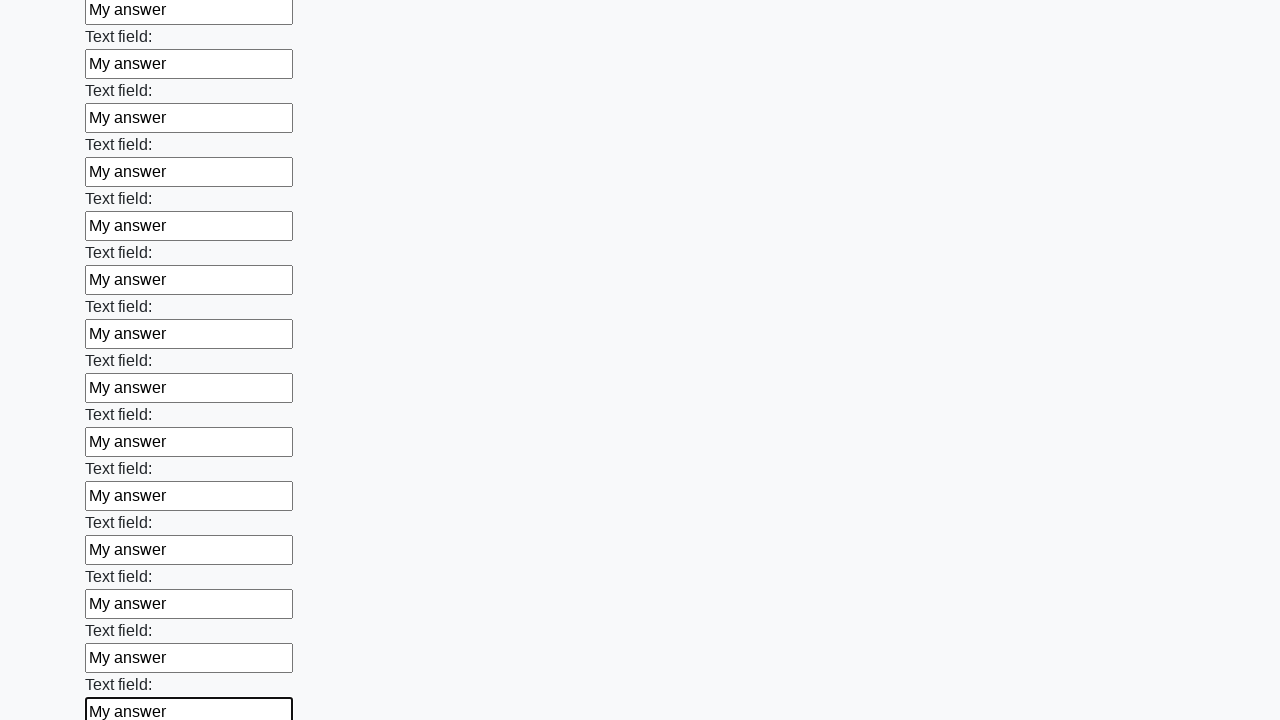

Filled text input field 68 of 100 with 'My answer' on input[type=text] >> nth=67
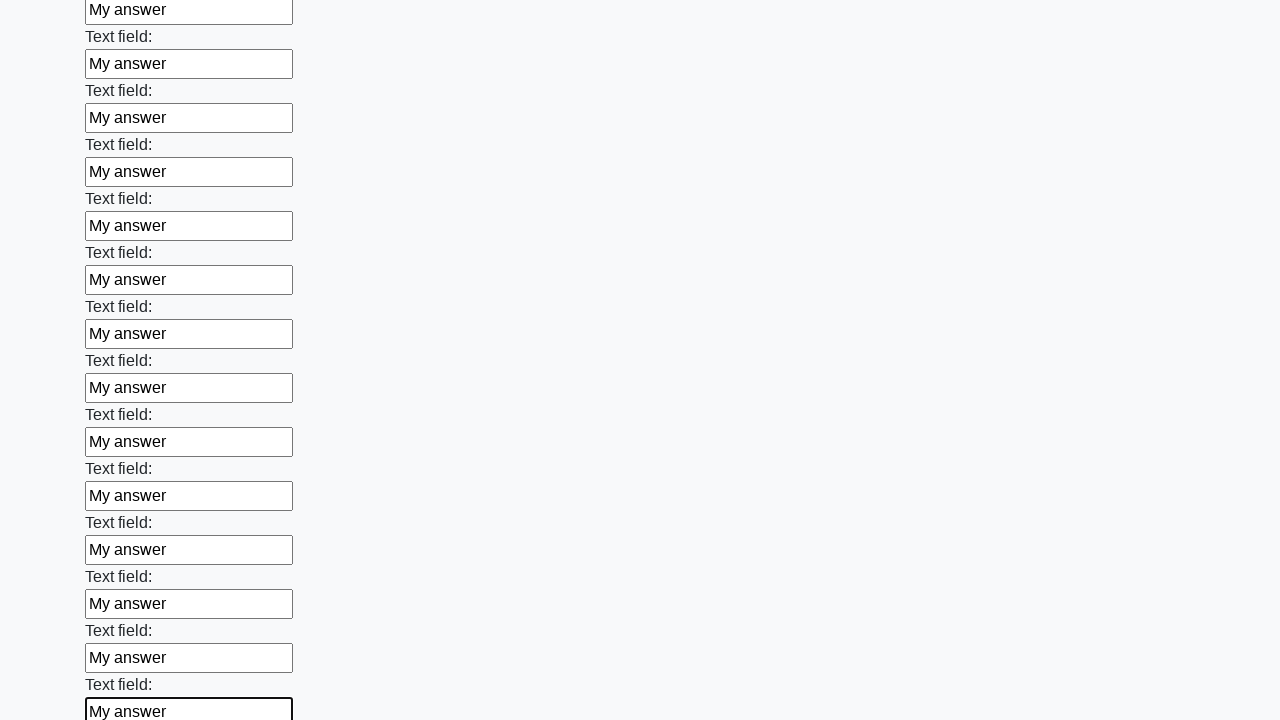

Filled text input field 69 of 100 with 'My answer' on input[type=text] >> nth=68
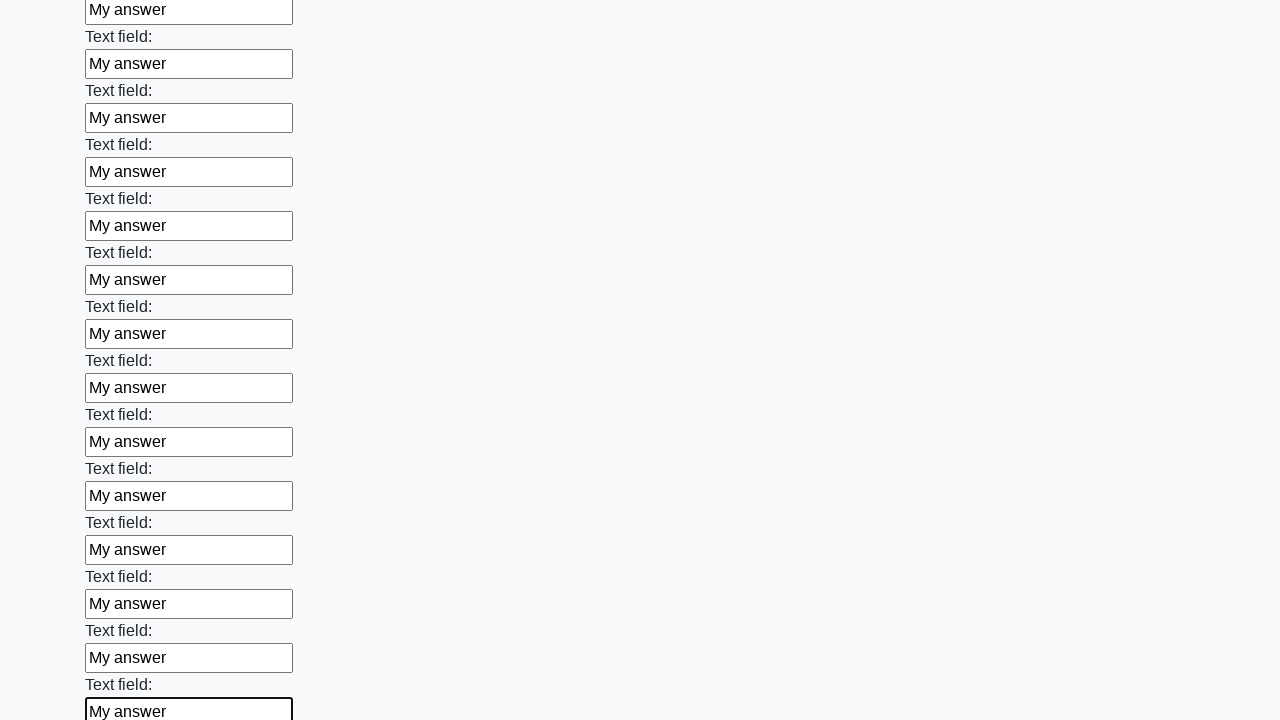

Filled text input field 70 of 100 with 'My answer' on input[type=text] >> nth=69
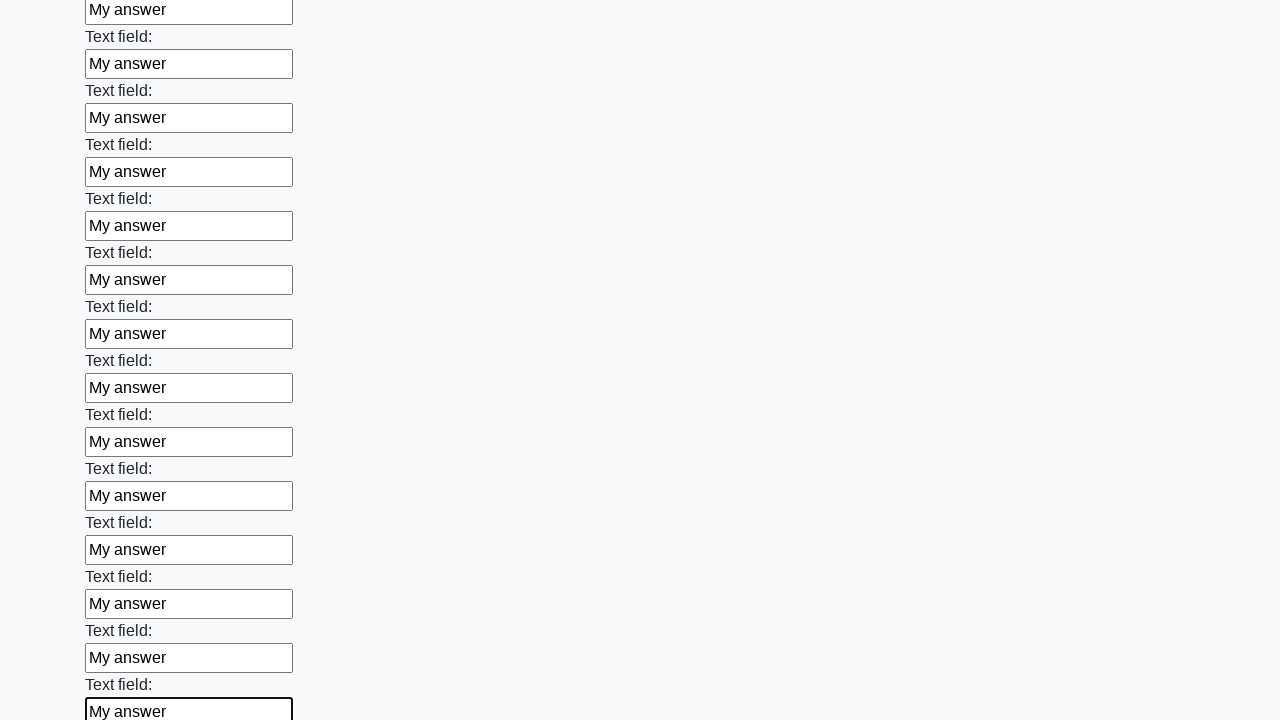

Filled text input field 71 of 100 with 'My answer' on input[type=text] >> nth=70
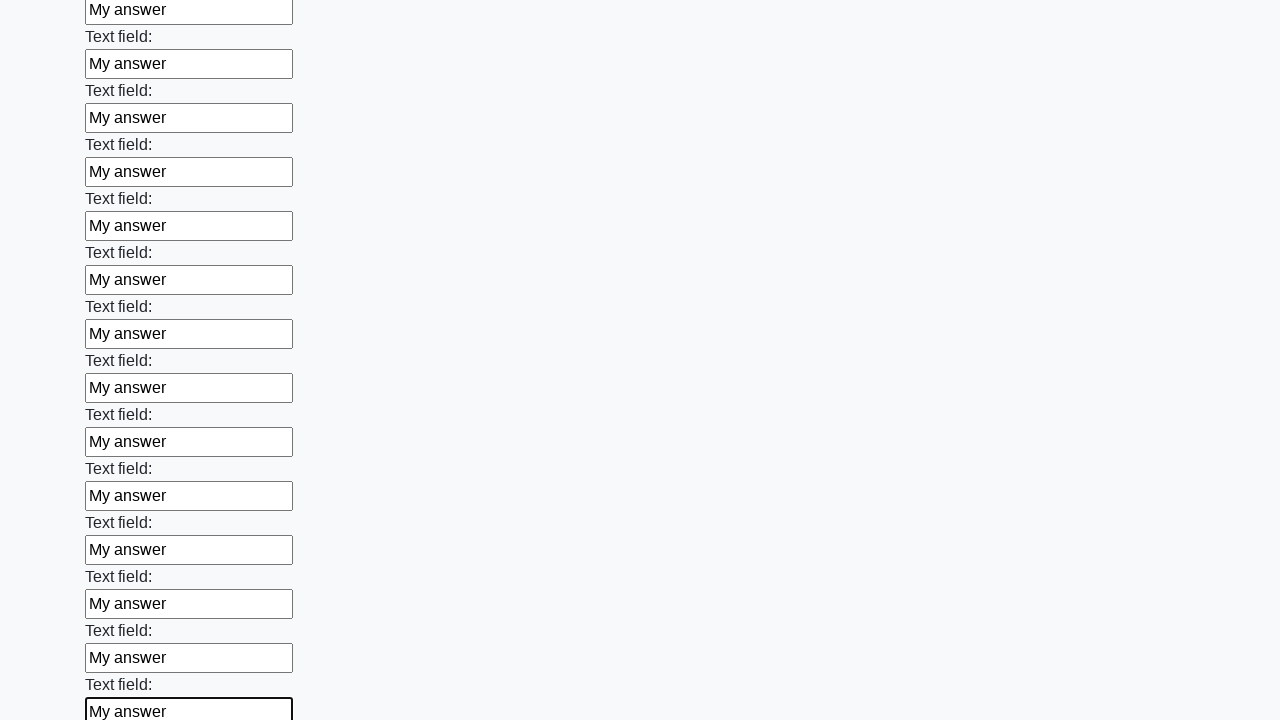

Filled text input field 72 of 100 with 'My answer' on input[type=text] >> nth=71
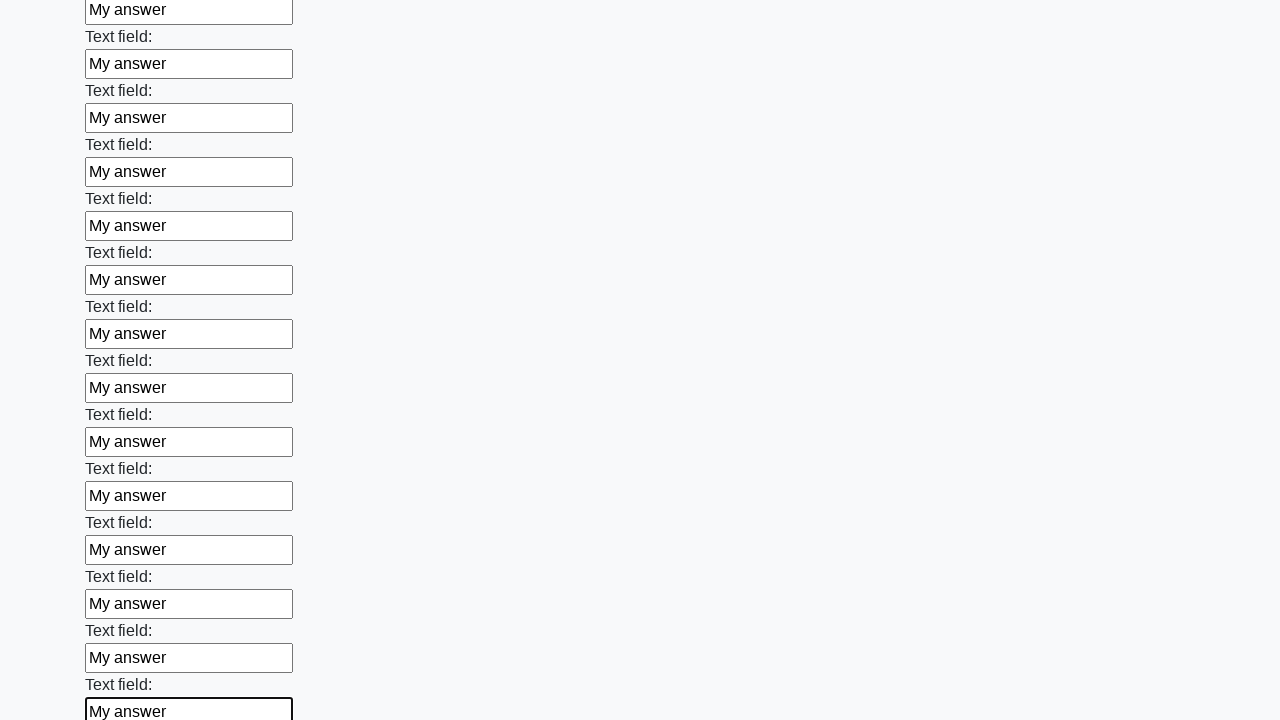

Filled text input field 73 of 100 with 'My answer' on input[type=text] >> nth=72
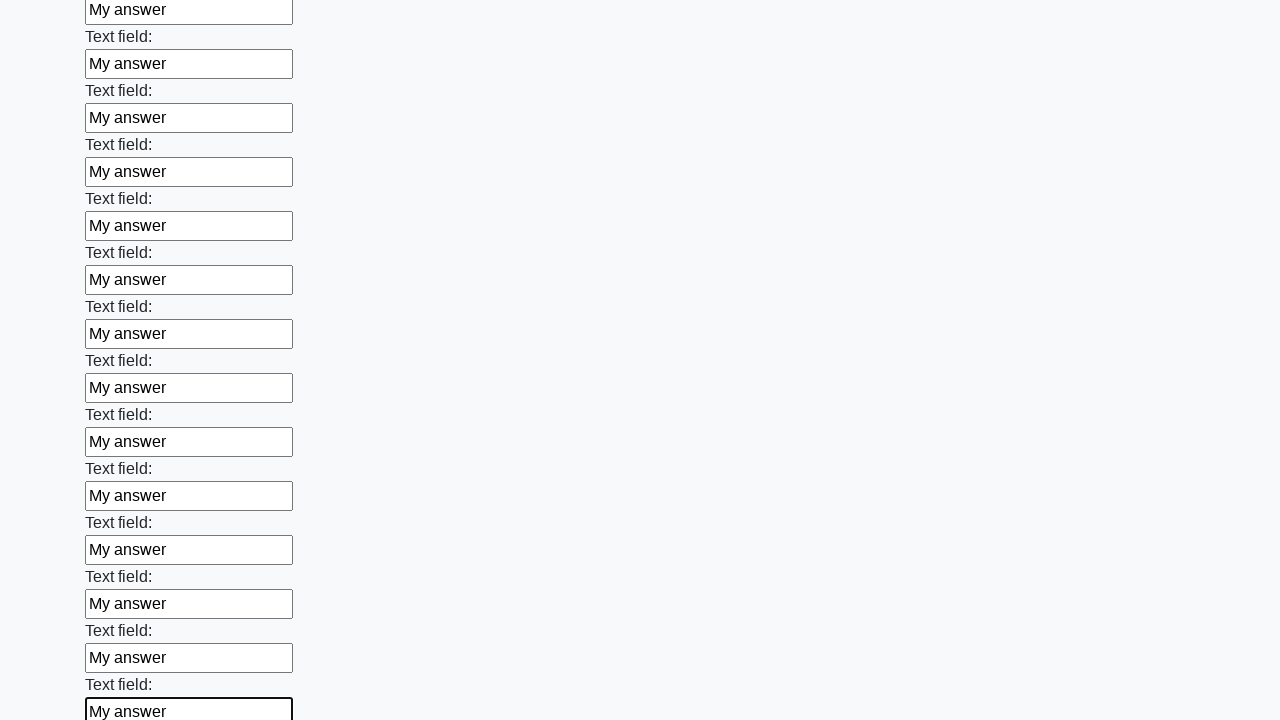

Filled text input field 74 of 100 with 'My answer' on input[type=text] >> nth=73
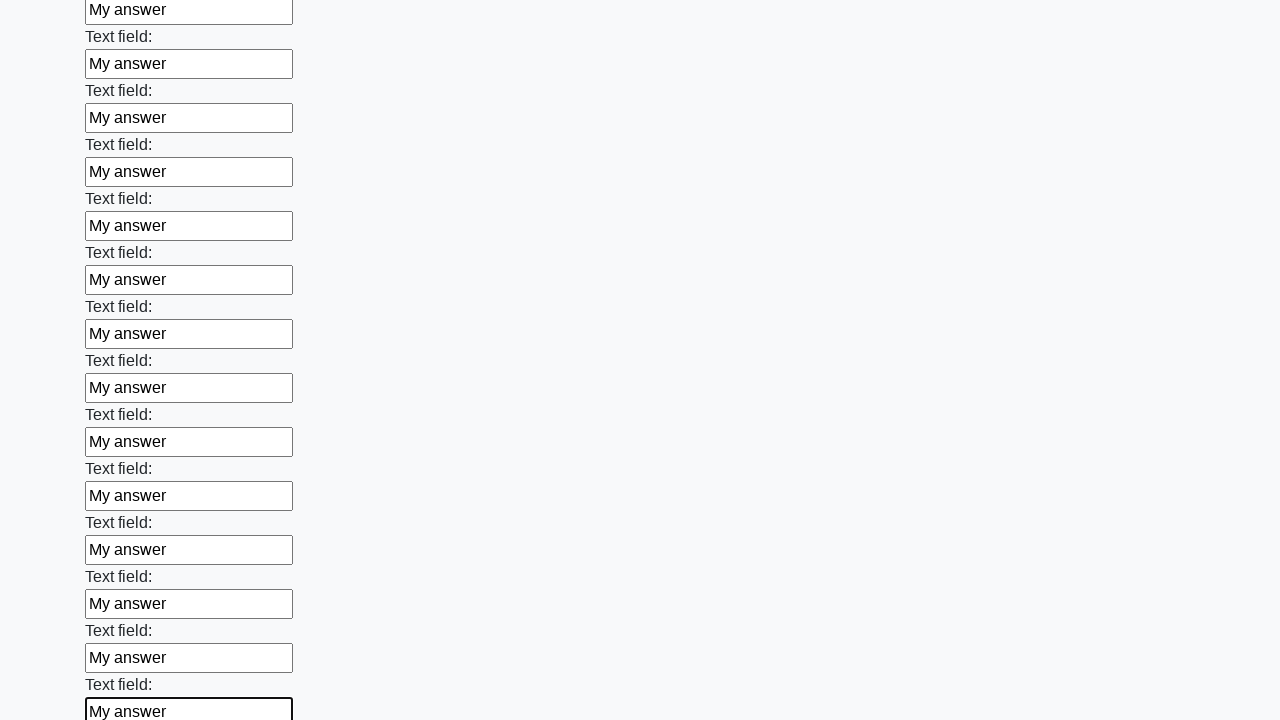

Filled text input field 75 of 100 with 'My answer' on input[type=text] >> nth=74
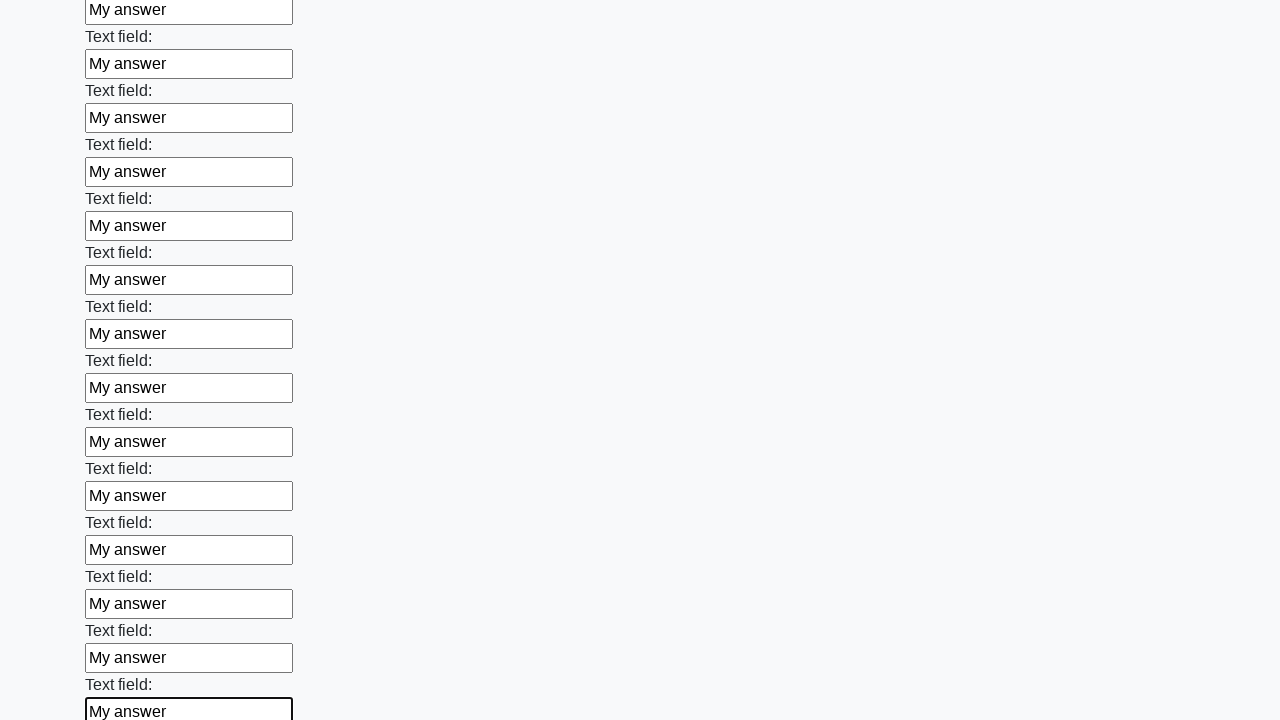

Filled text input field 76 of 100 with 'My answer' on input[type=text] >> nth=75
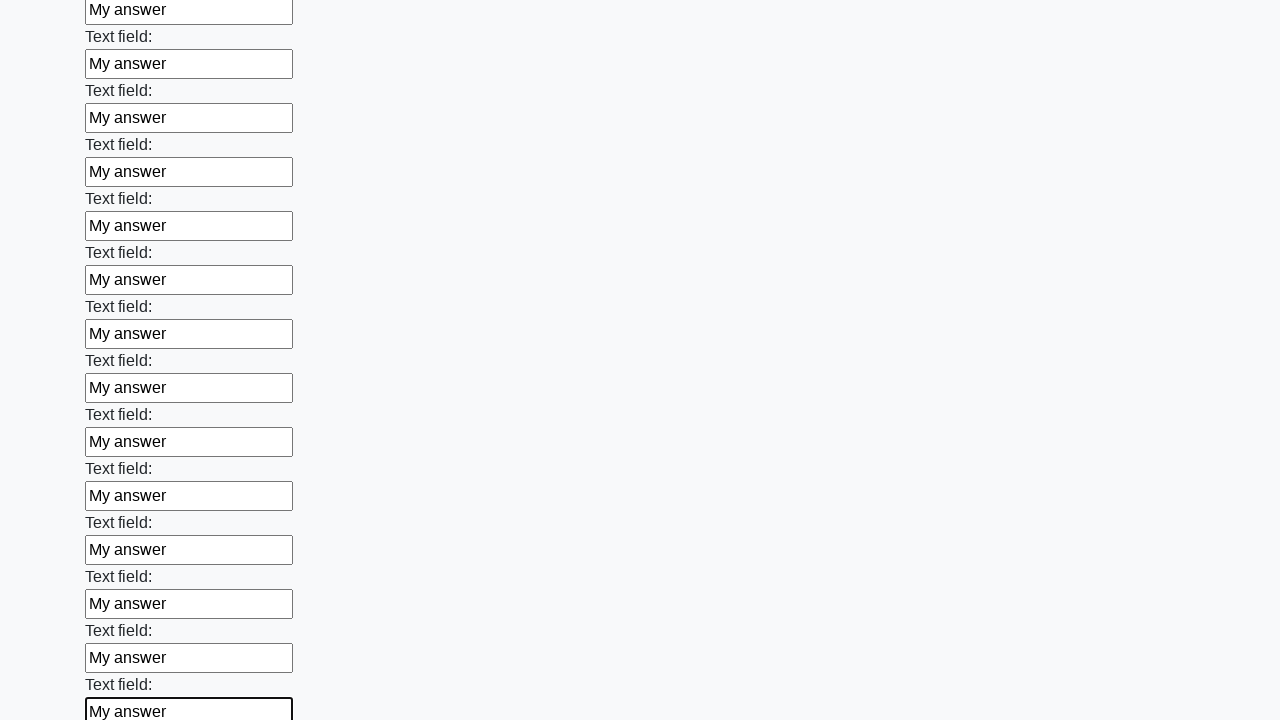

Filled text input field 77 of 100 with 'My answer' on input[type=text] >> nth=76
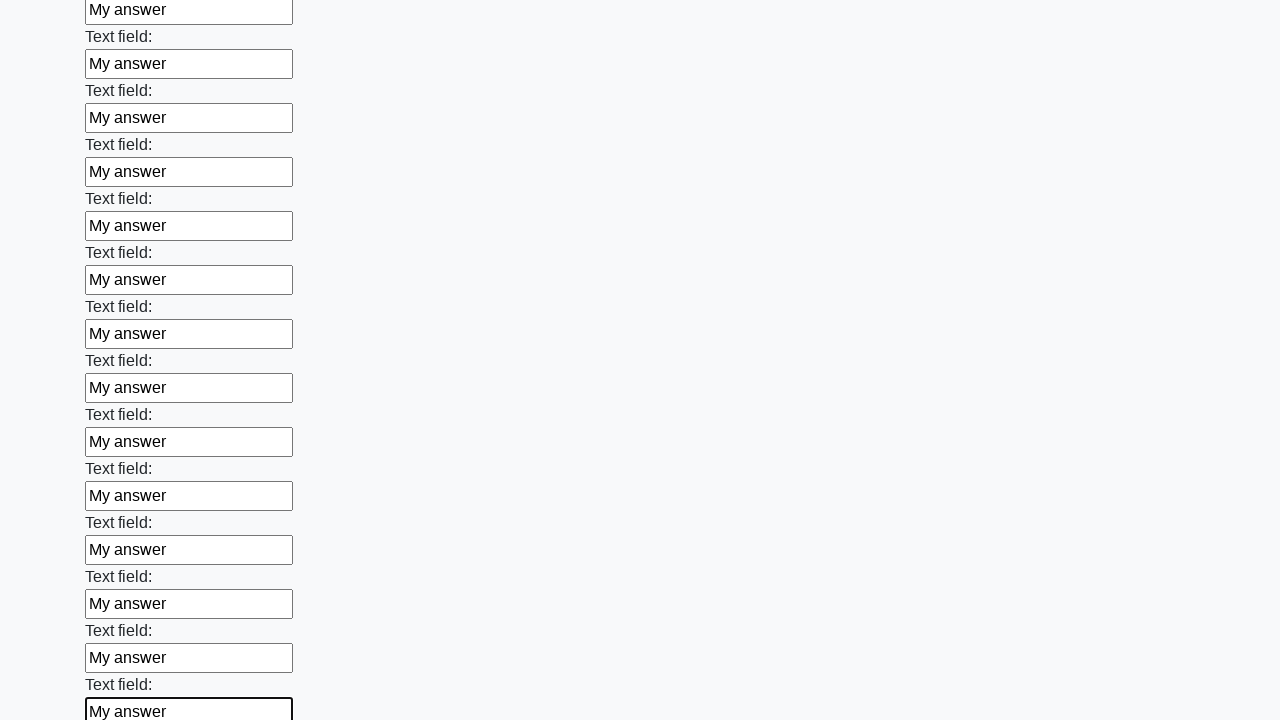

Filled text input field 78 of 100 with 'My answer' on input[type=text] >> nth=77
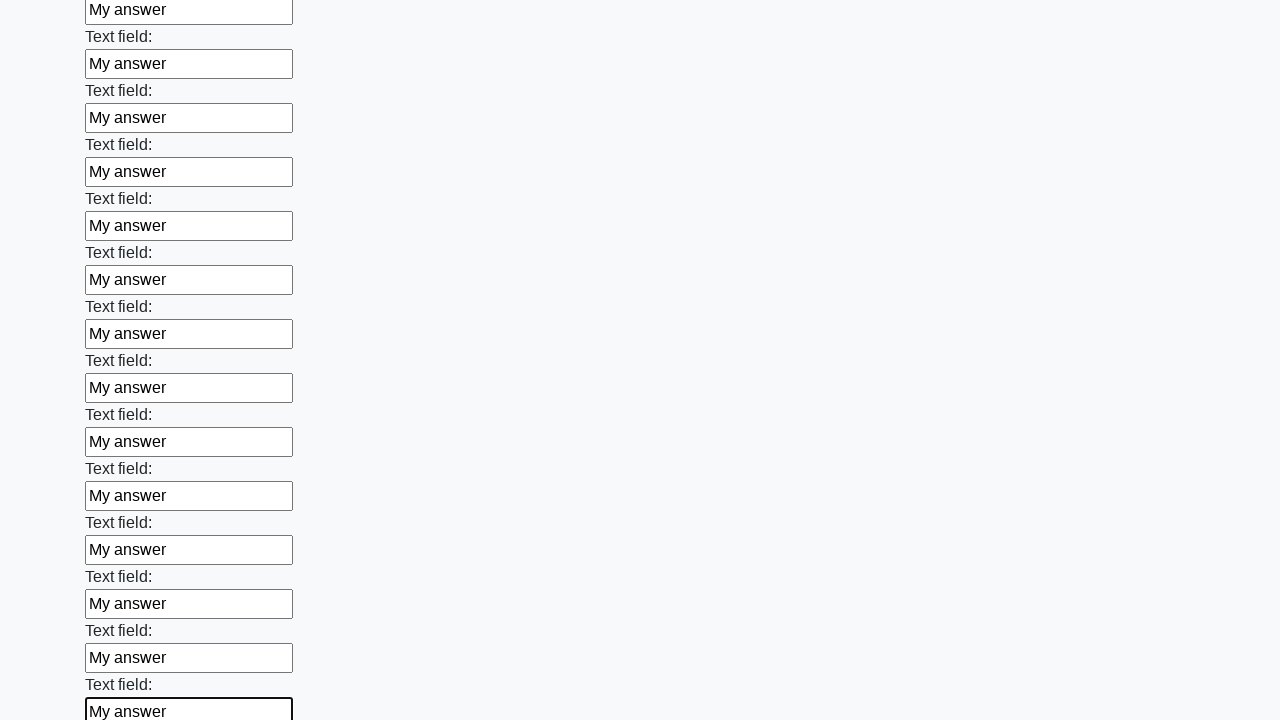

Filled text input field 79 of 100 with 'My answer' on input[type=text] >> nth=78
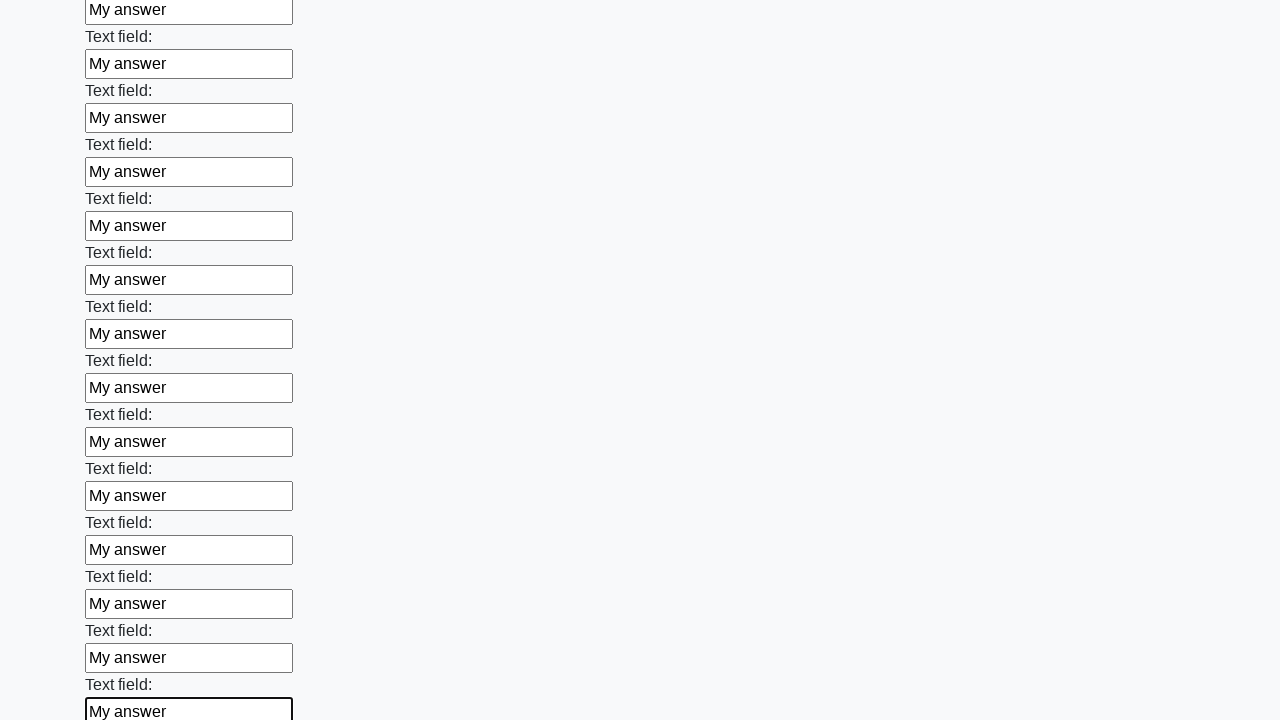

Filled text input field 80 of 100 with 'My answer' on input[type=text] >> nth=79
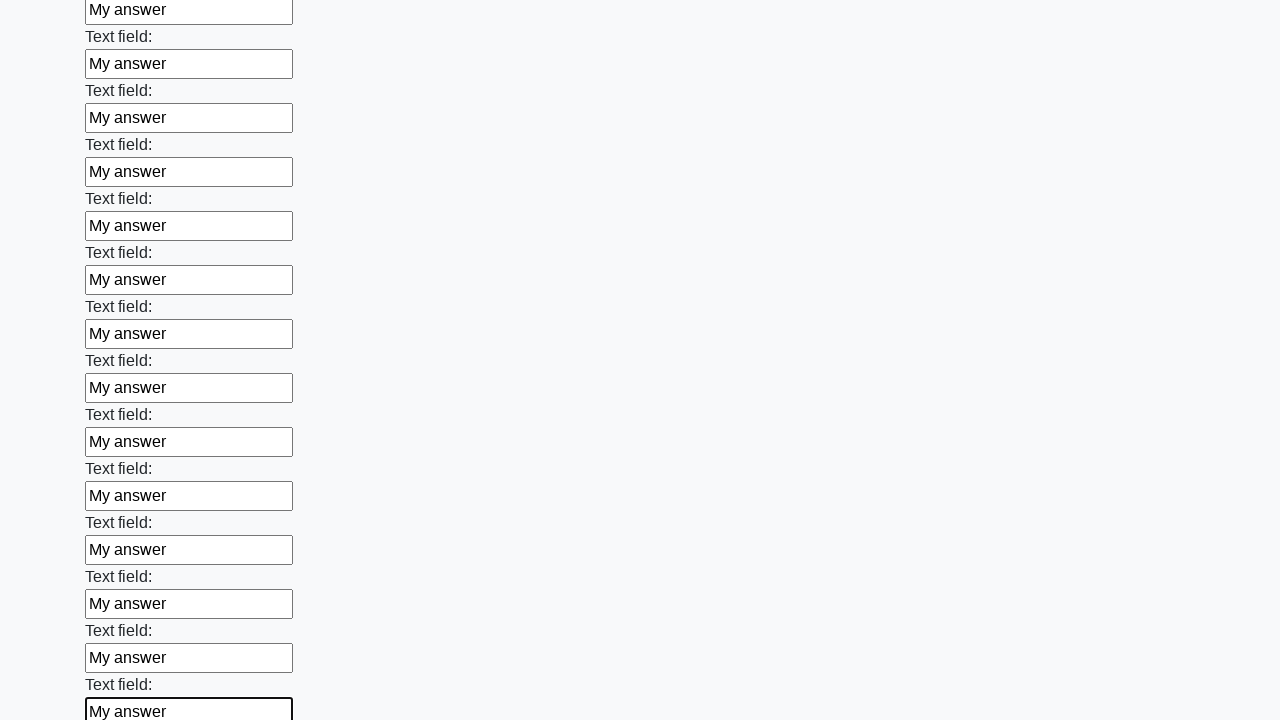

Filled text input field 81 of 100 with 'My answer' on input[type=text] >> nth=80
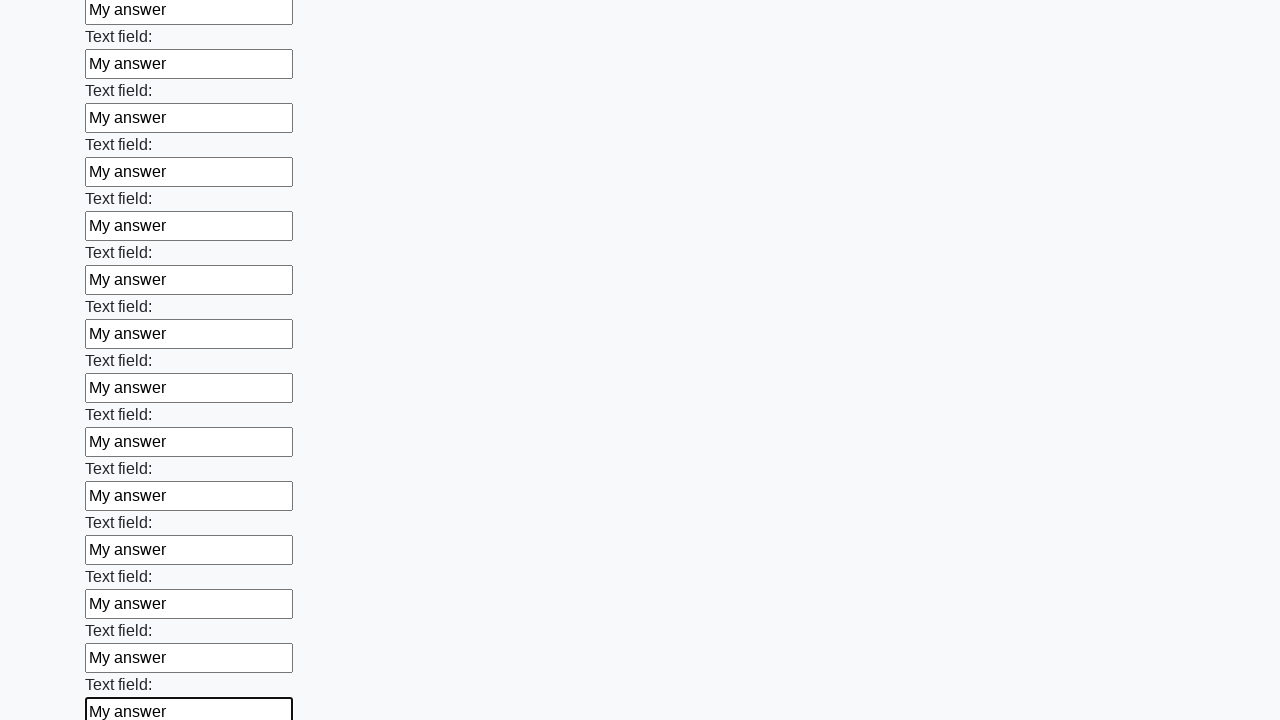

Filled text input field 82 of 100 with 'My answer' on input[type=text] >> nth=81
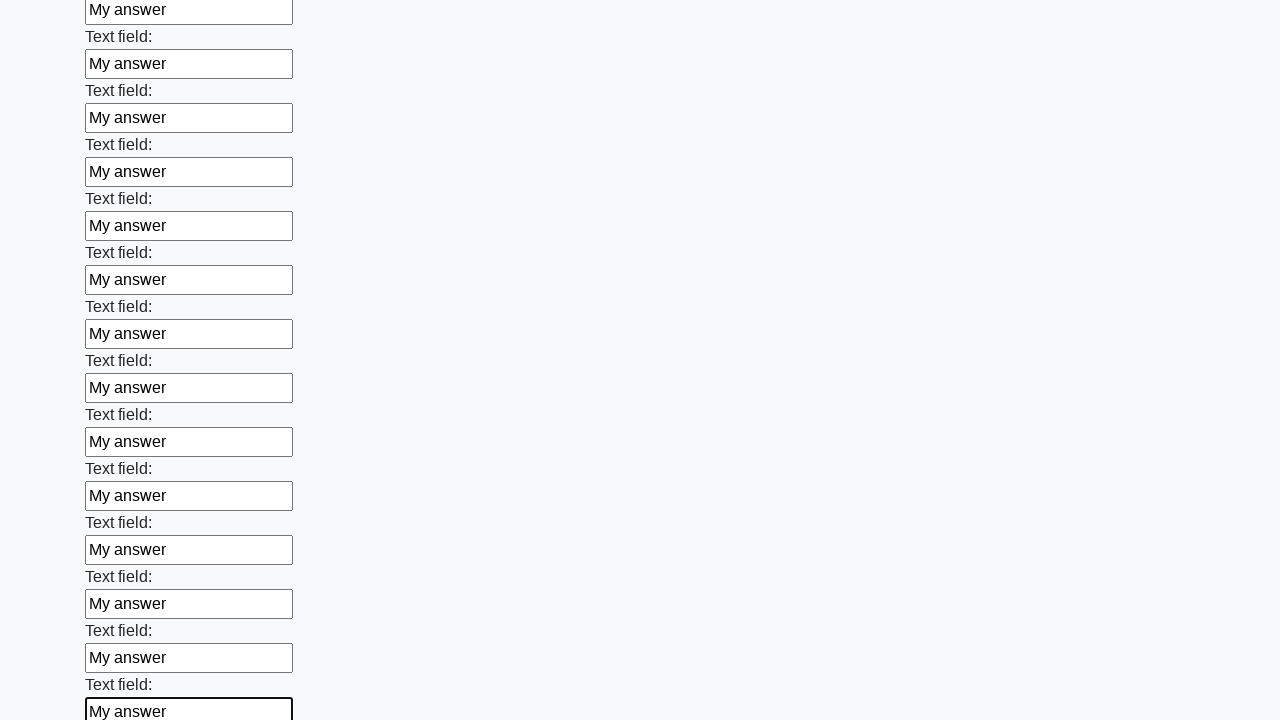

Filled text input field 83 of 100 with 'My answer' on input[type=text] >> nth=82
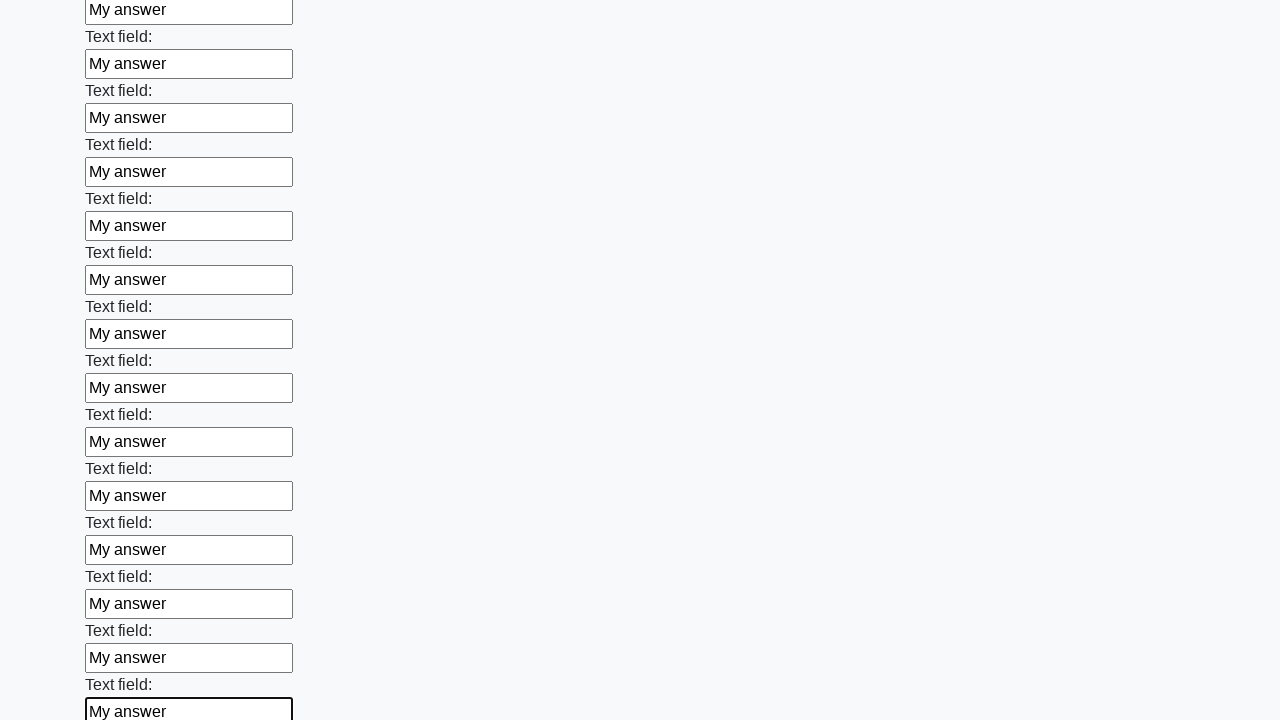

Filled text input field 84 of 100 with 'My answer' on input[type=text] >> nth=83
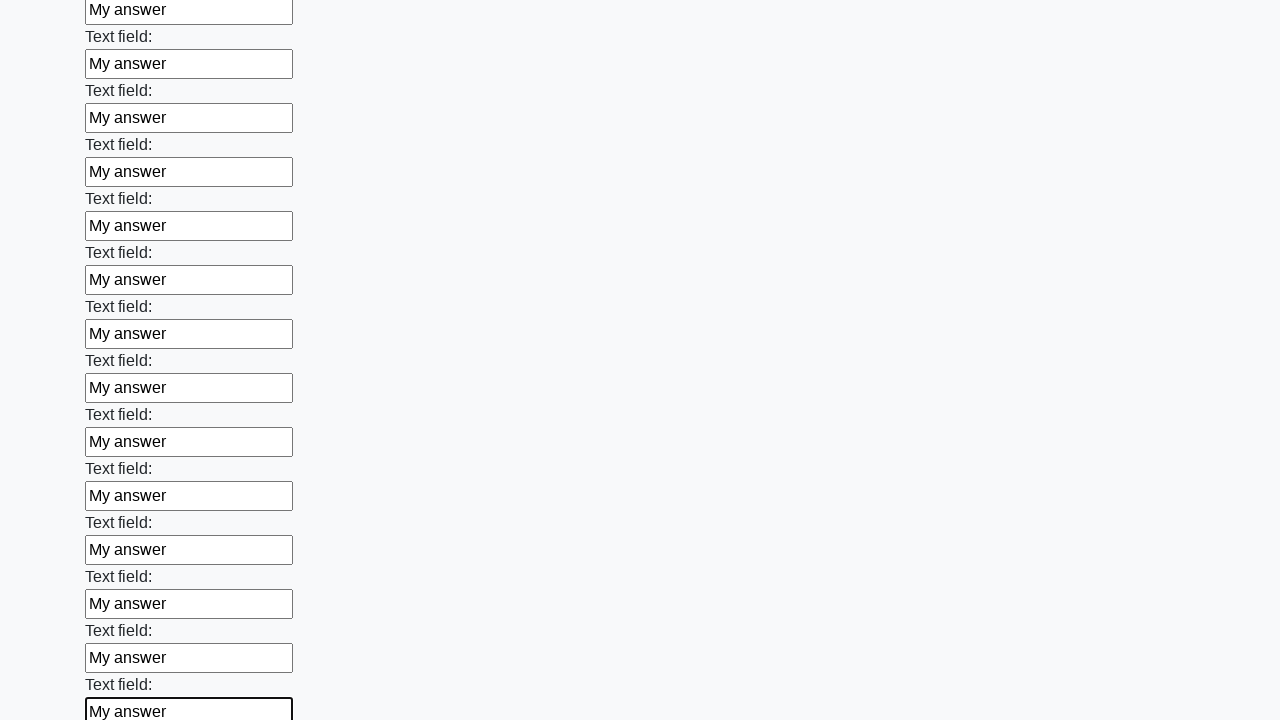

Filled text input field 85 of 100 with 'My answer' on input[type=text] >> nth=84
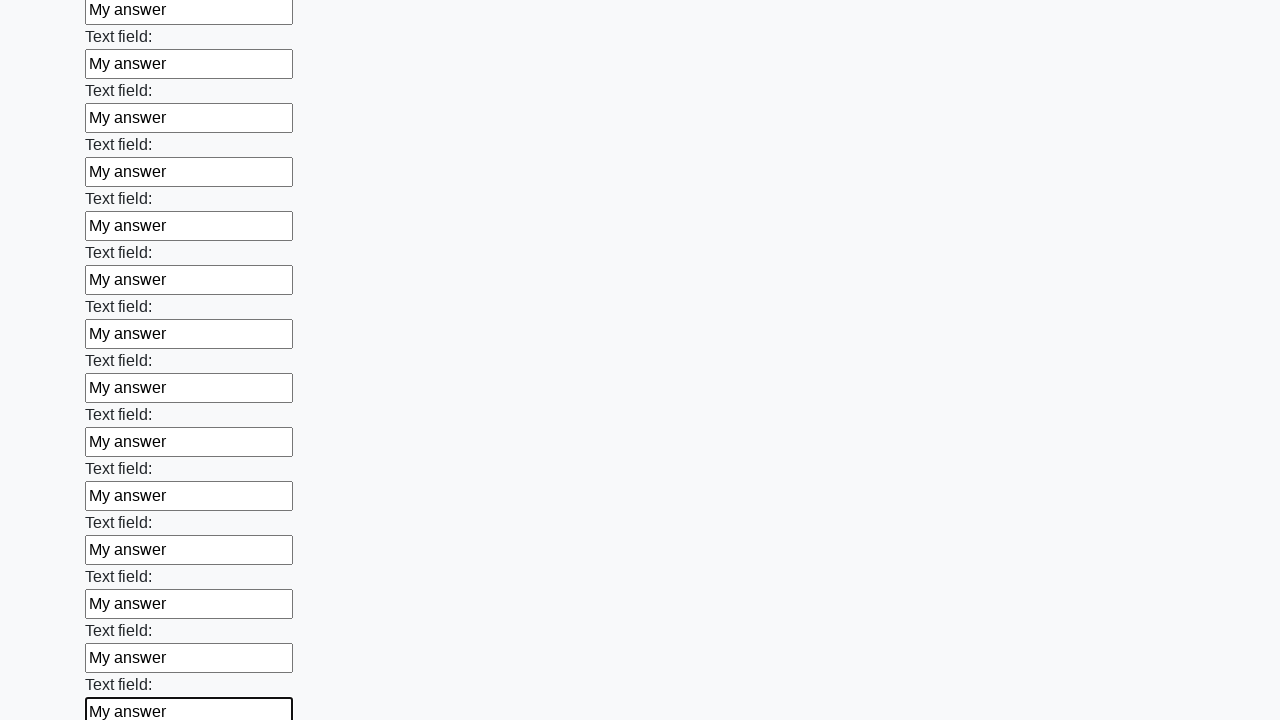

Filled text input field 86 of 100 with 'My answer' on input[type=text] >> nth=85
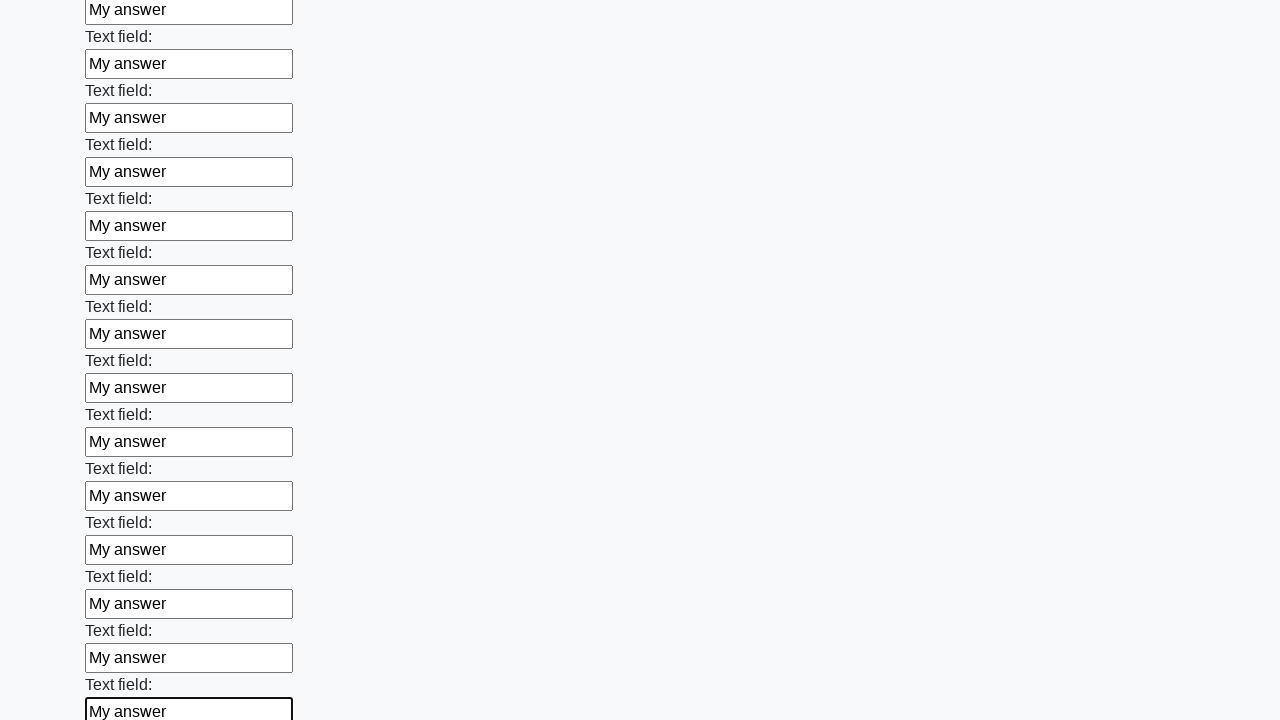

Filled text input field 87 of 100 with 'My answer' on input[type=text] >> nth=86
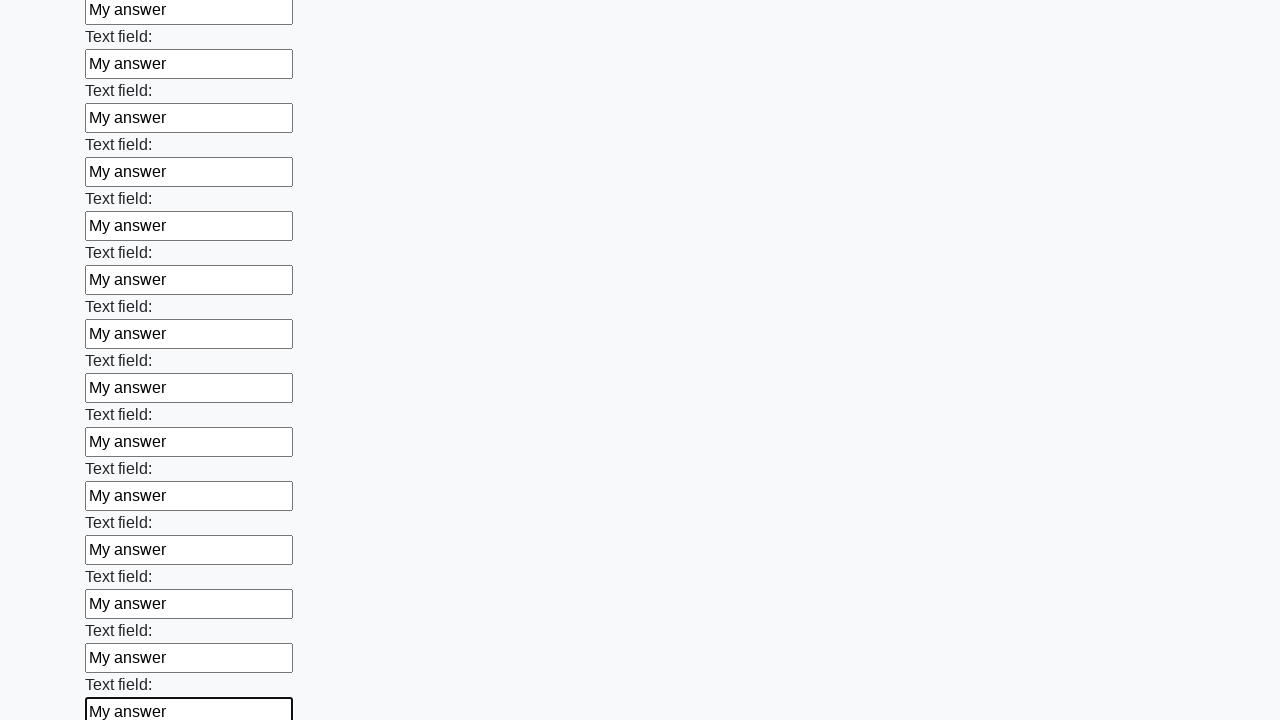

Filled text input field 88 of 100 with 'My answer' on input[type=text] >> nth=87
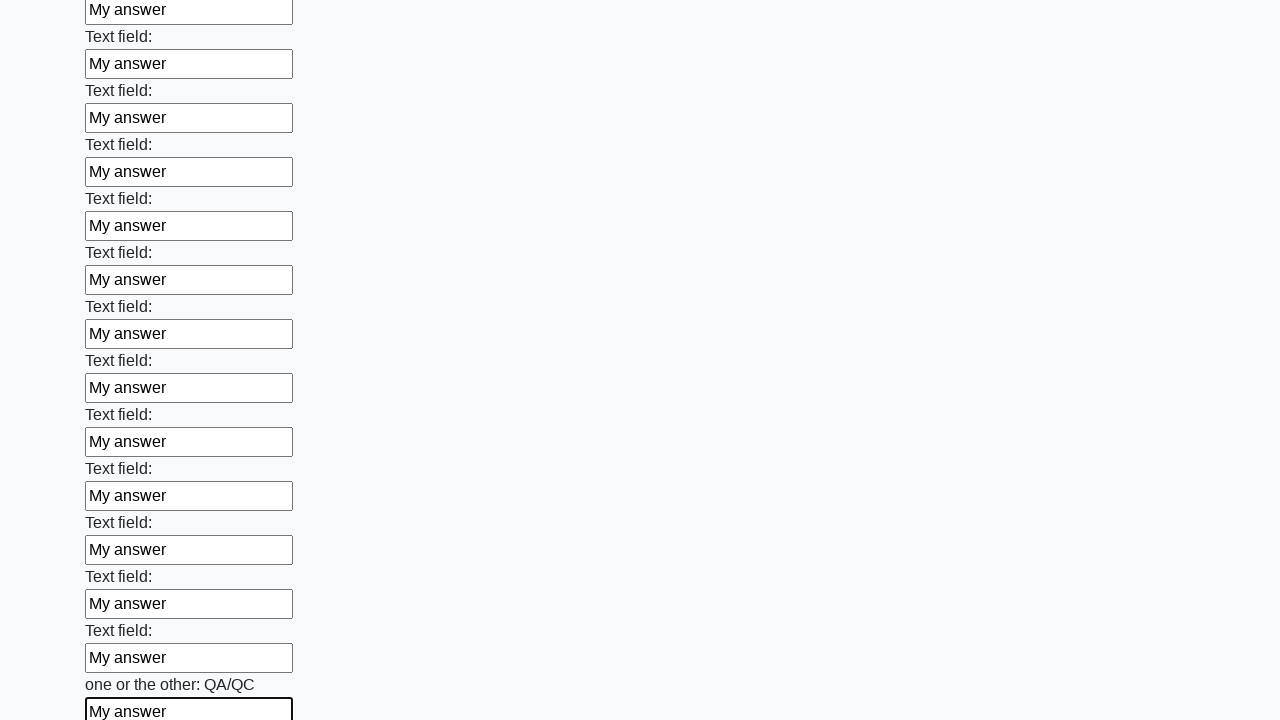

Filled text input field 89 of 100 with 'My answer' on input[type=text] >> nth=88
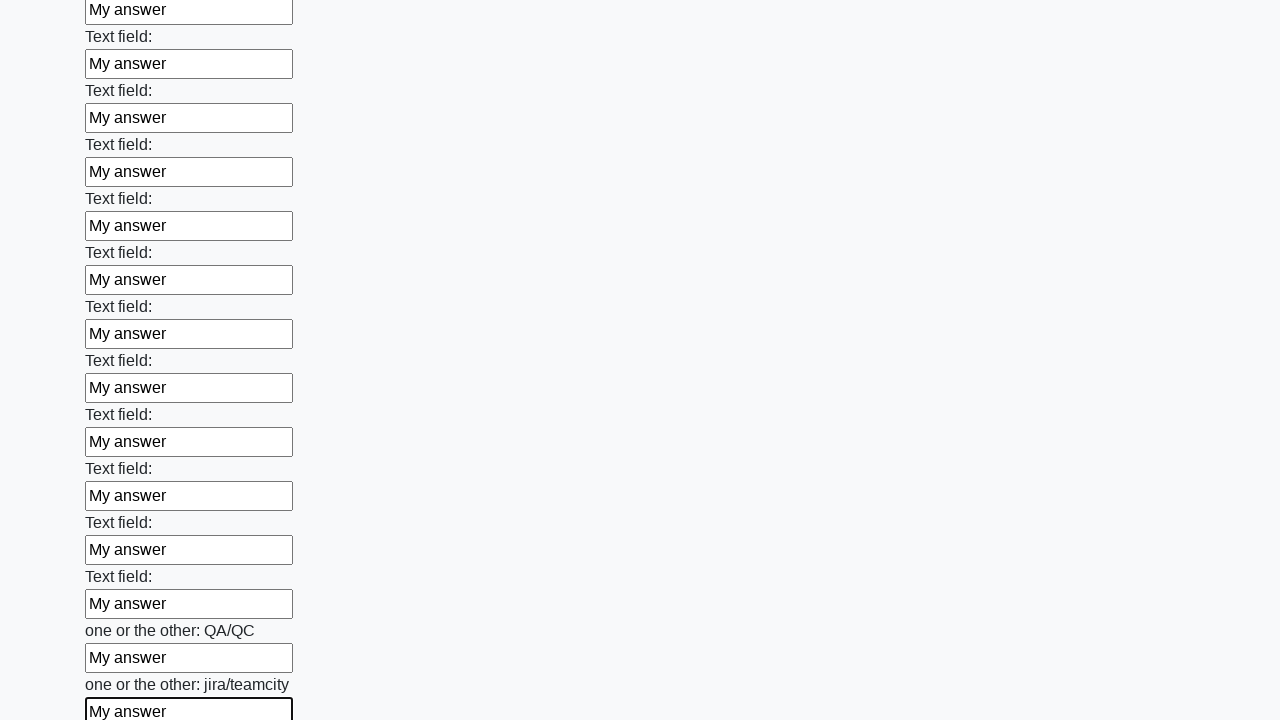

Filled text input field 90 of 100 with 'My answer' on input[type=text] >> nth=89
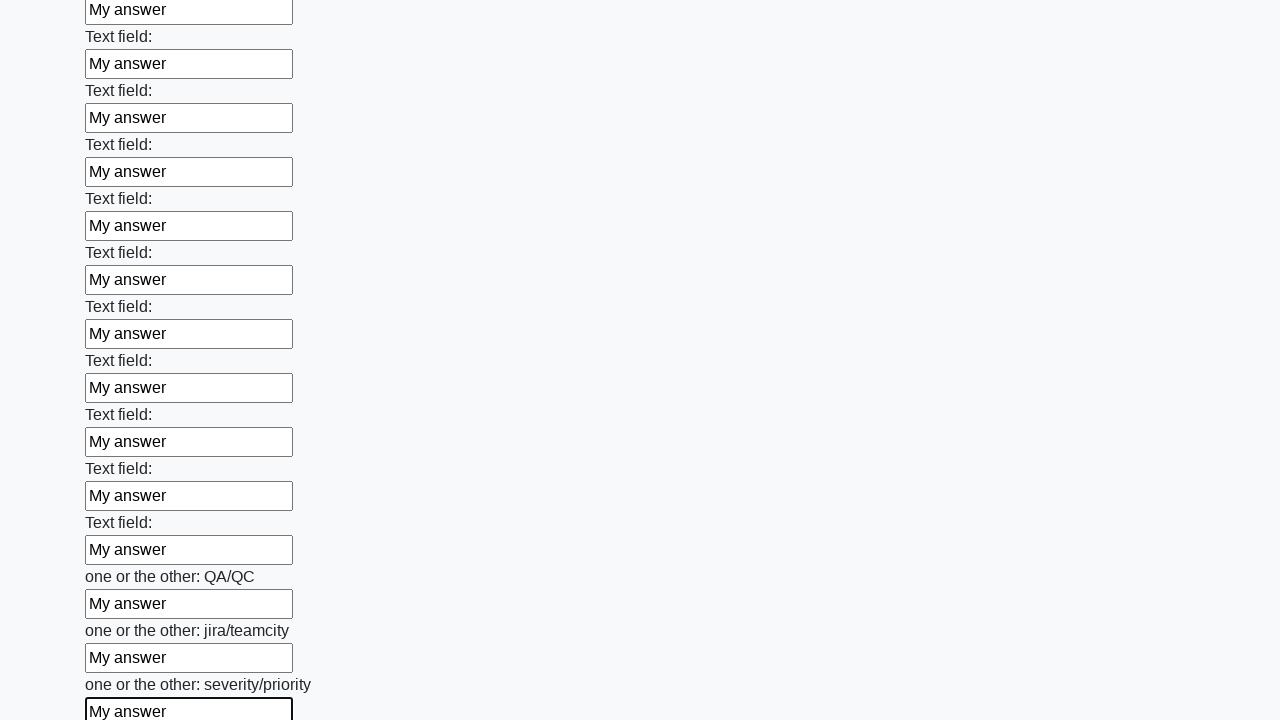

Filled text input field 91 of 100 with 'My answer' on input[type=text] >> nth=90
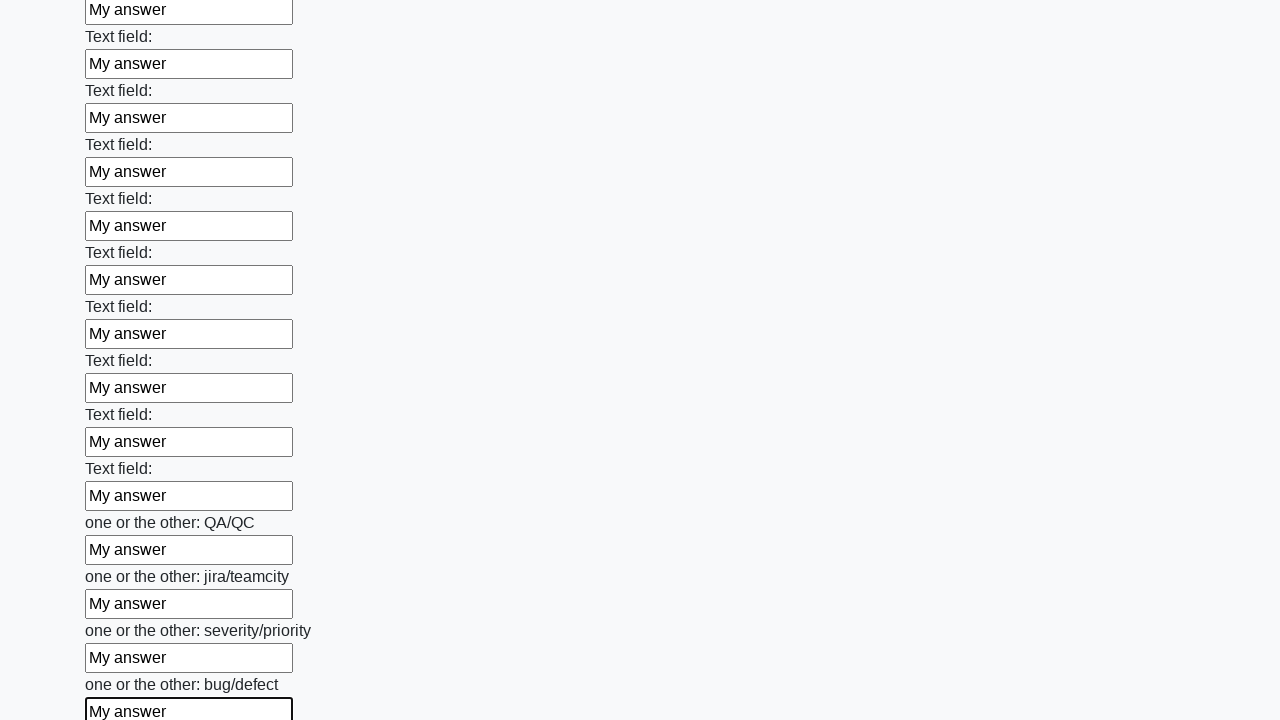

Filled text input field 92 of 100 with 'My answer' on input[type=text] >> nth=91
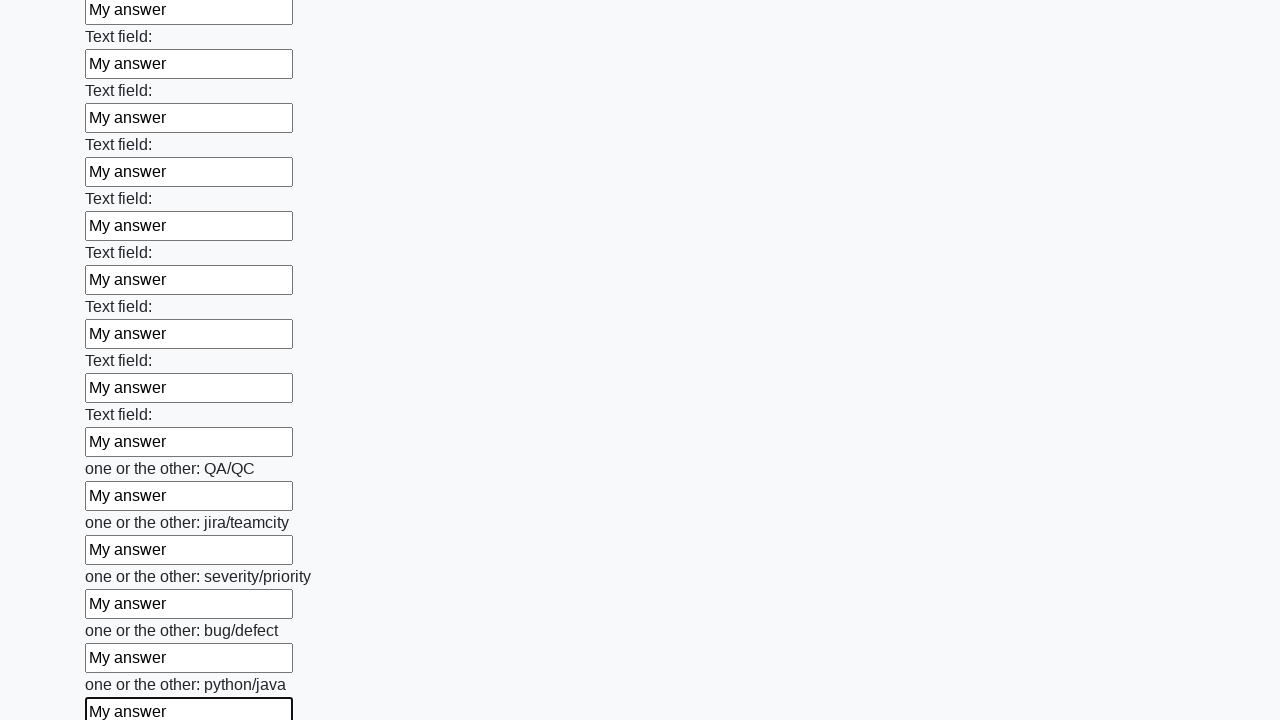

Filled text input field 93 of 100 with 'My answer' on input[type=text] >> nth=92
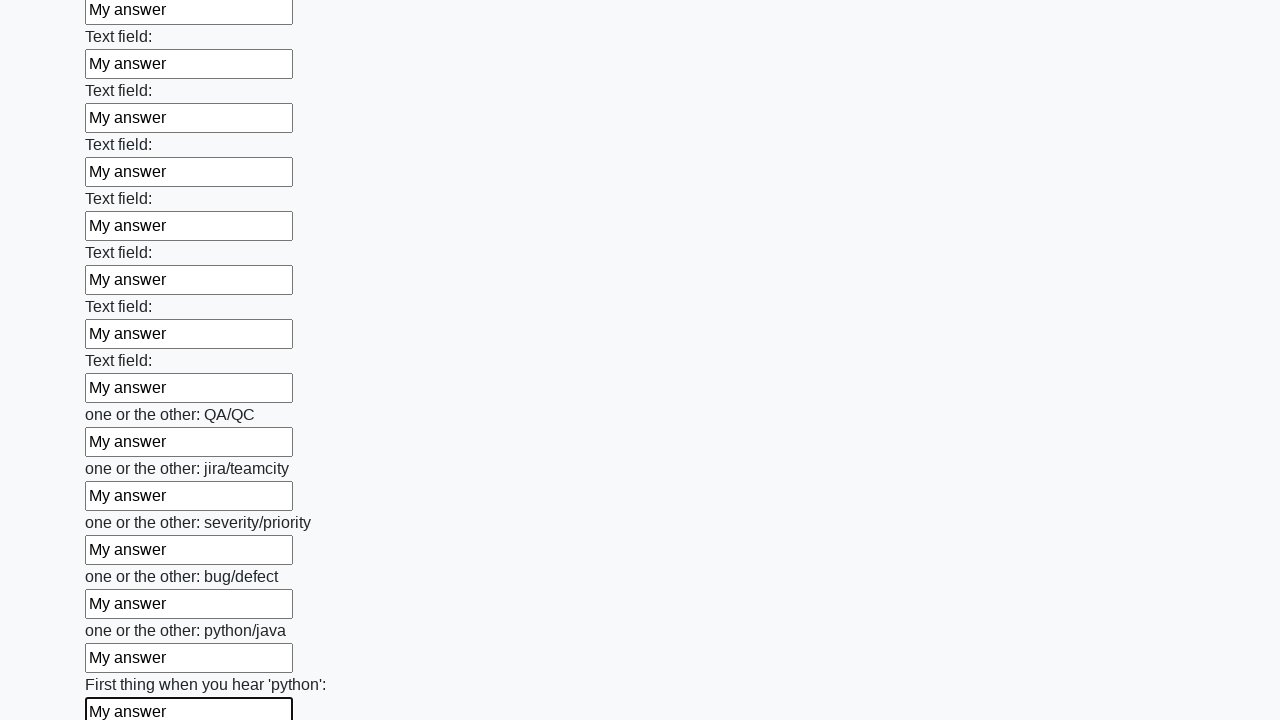

Filled text input field 94 of 100 with 'My answer' on input[type=text] >> nth=93
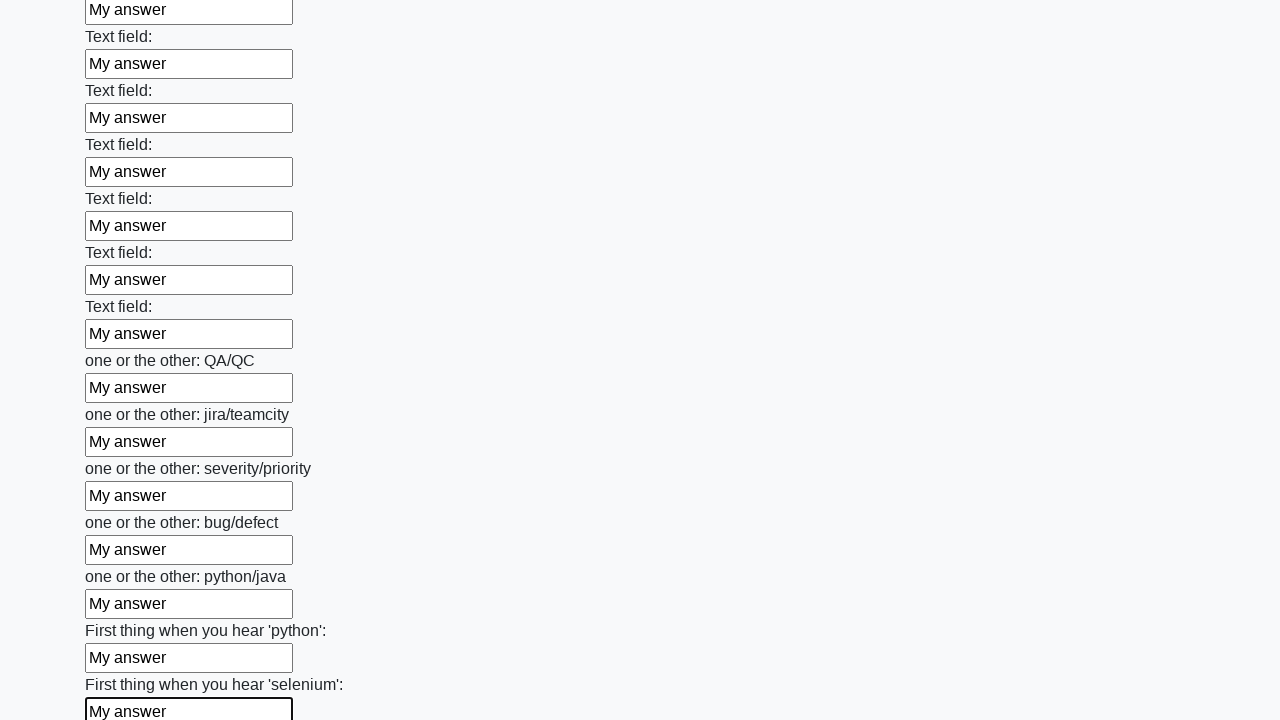

Filled text input field 95 of 100 with 'My answer' on input[type=text] >> nth=94
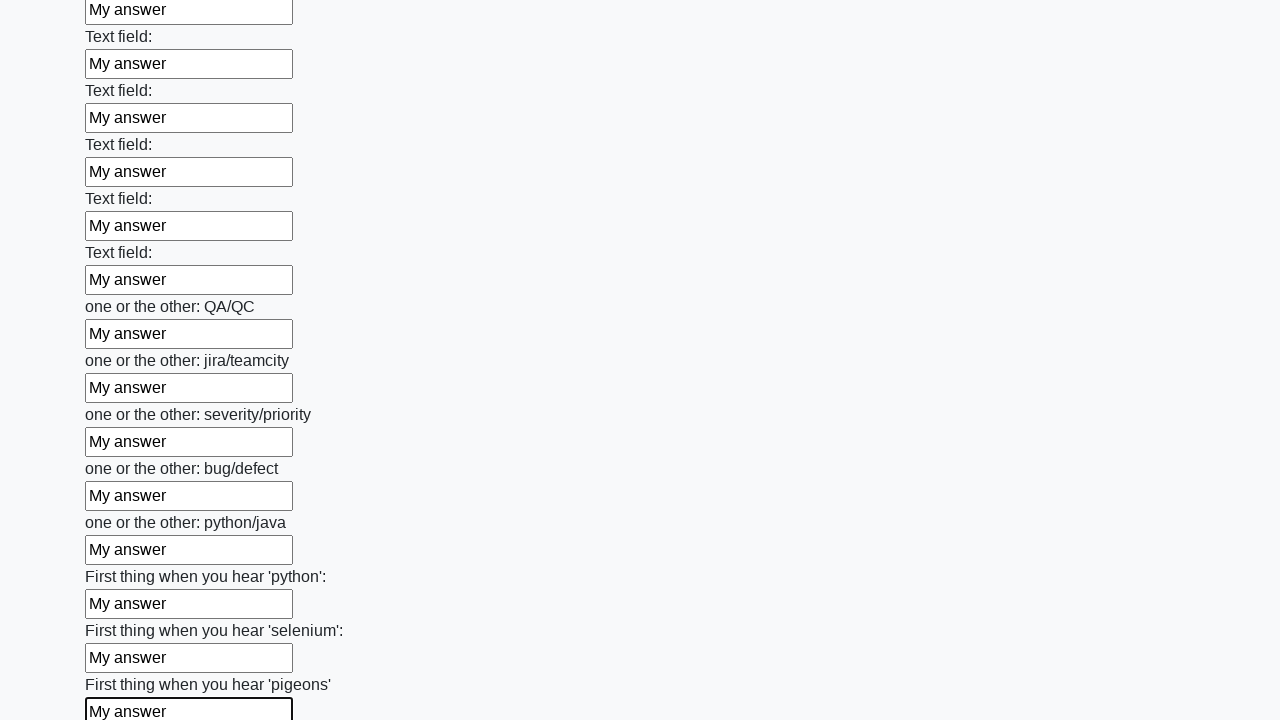

Filled text input field 96 of 100 with 'My answer' on input[type=text] >> nth=95
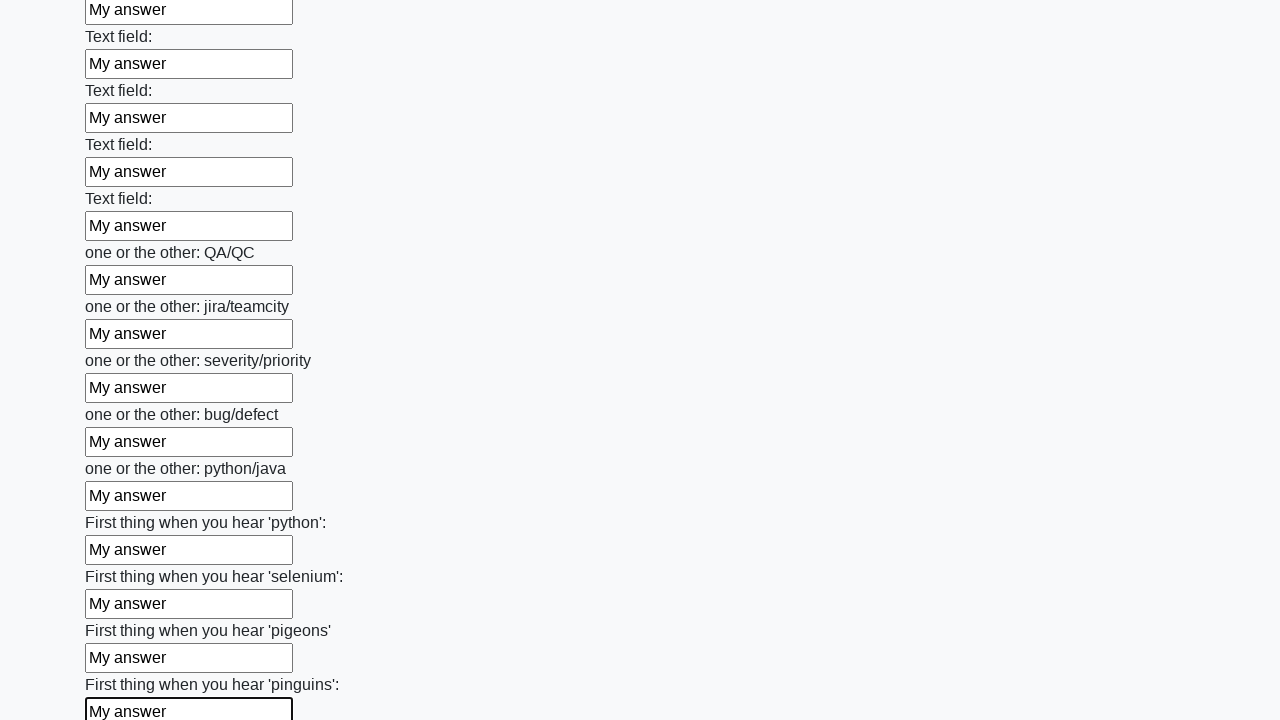

Filled text input field 97 of 100 with 'My answer' on input[type=text] >> nth=96
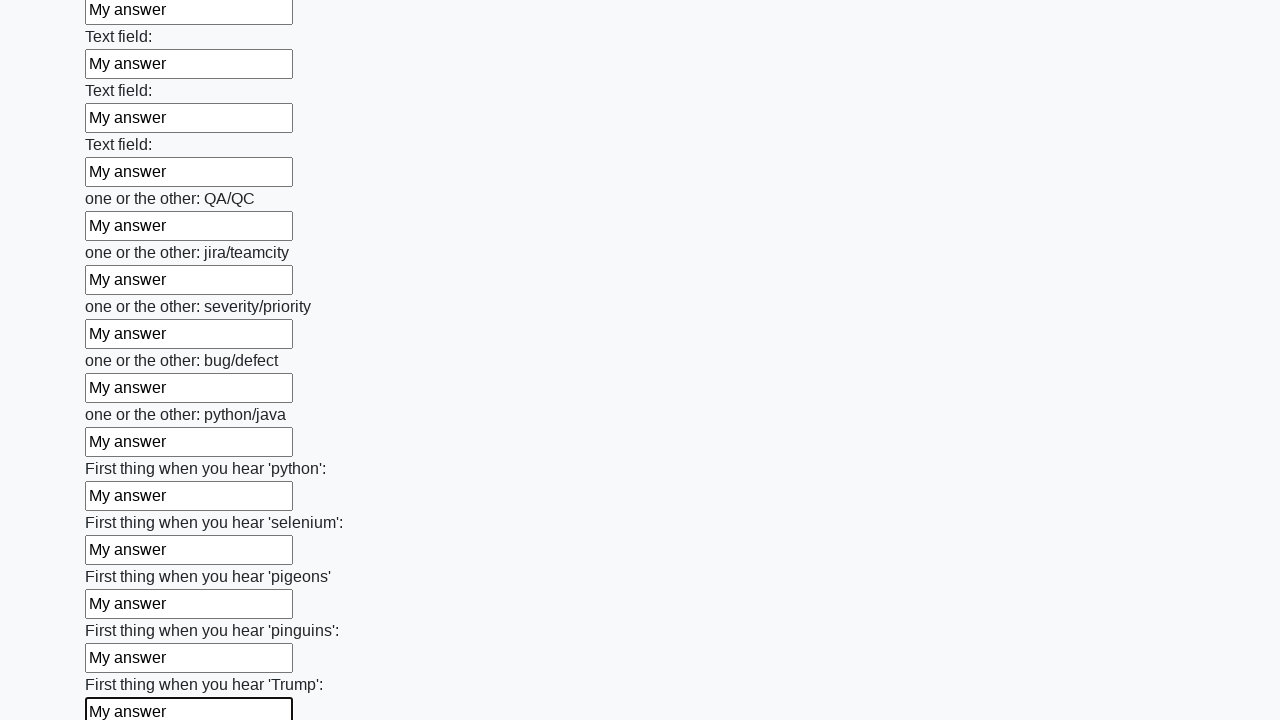

Filled text input field 98 of 100 with 'My answer' on input[type=text] >> nth=97
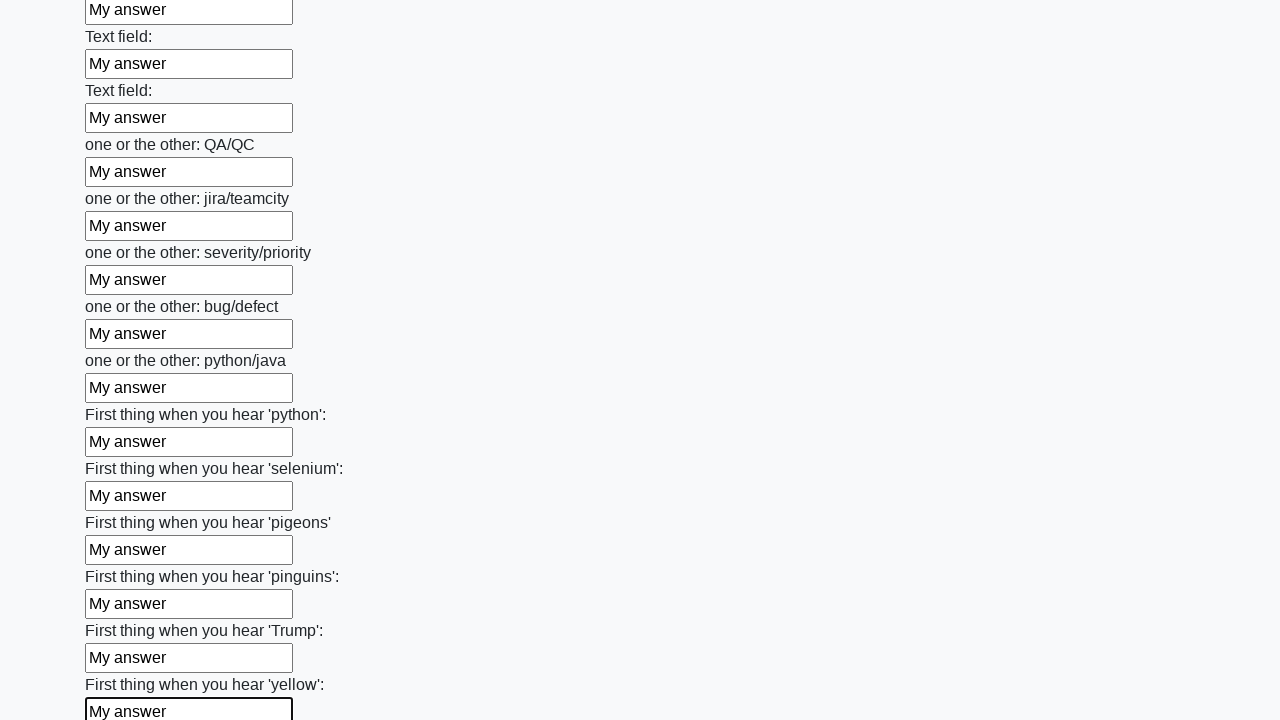

Filled text input field 99 of 100 with 'My answer' on input[type=text] >> nth=98
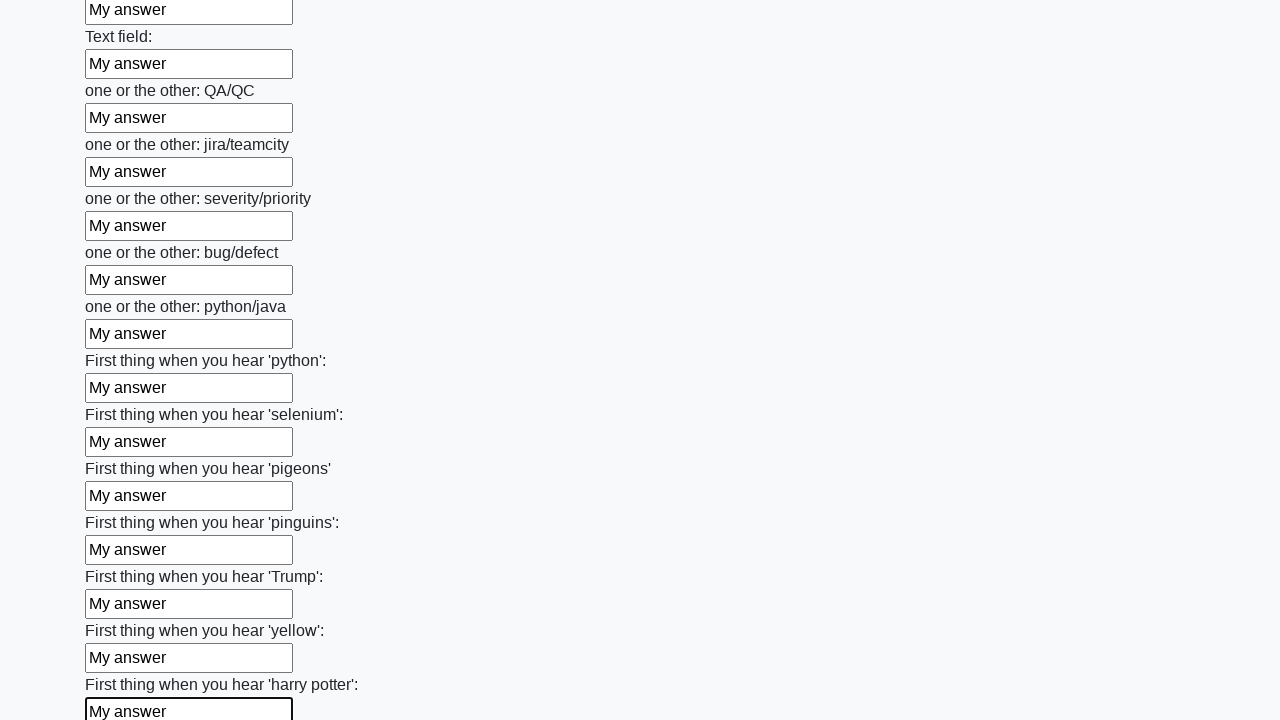

Filled text input field 100 of 100 with 'My answer' on input[type=text] >> nth=99
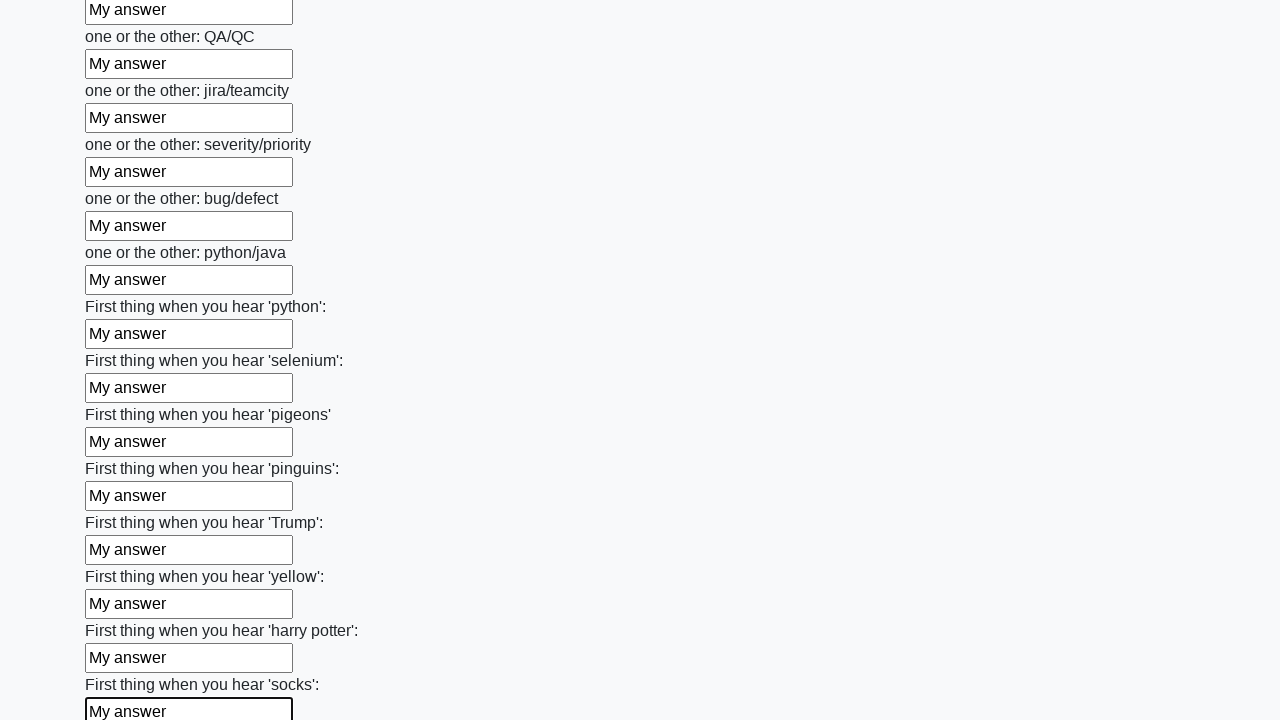

Clicked the submit button to submit the form at (123, 611) on button.btn
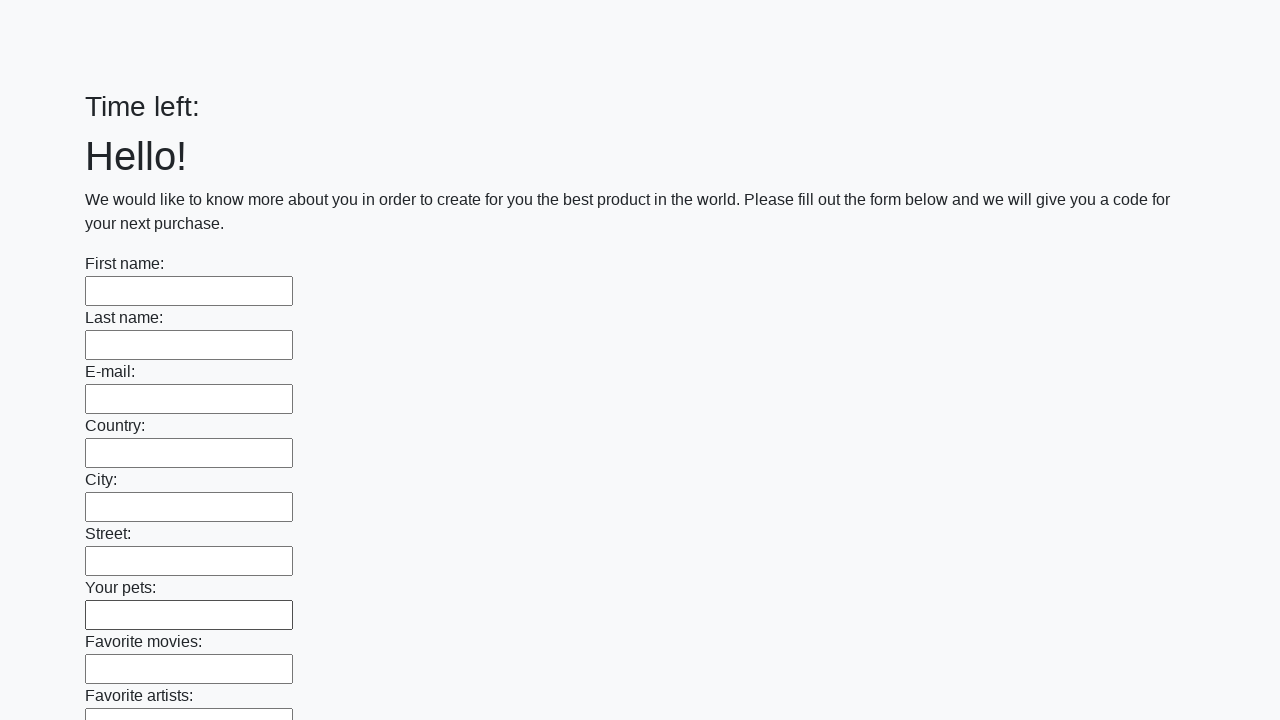

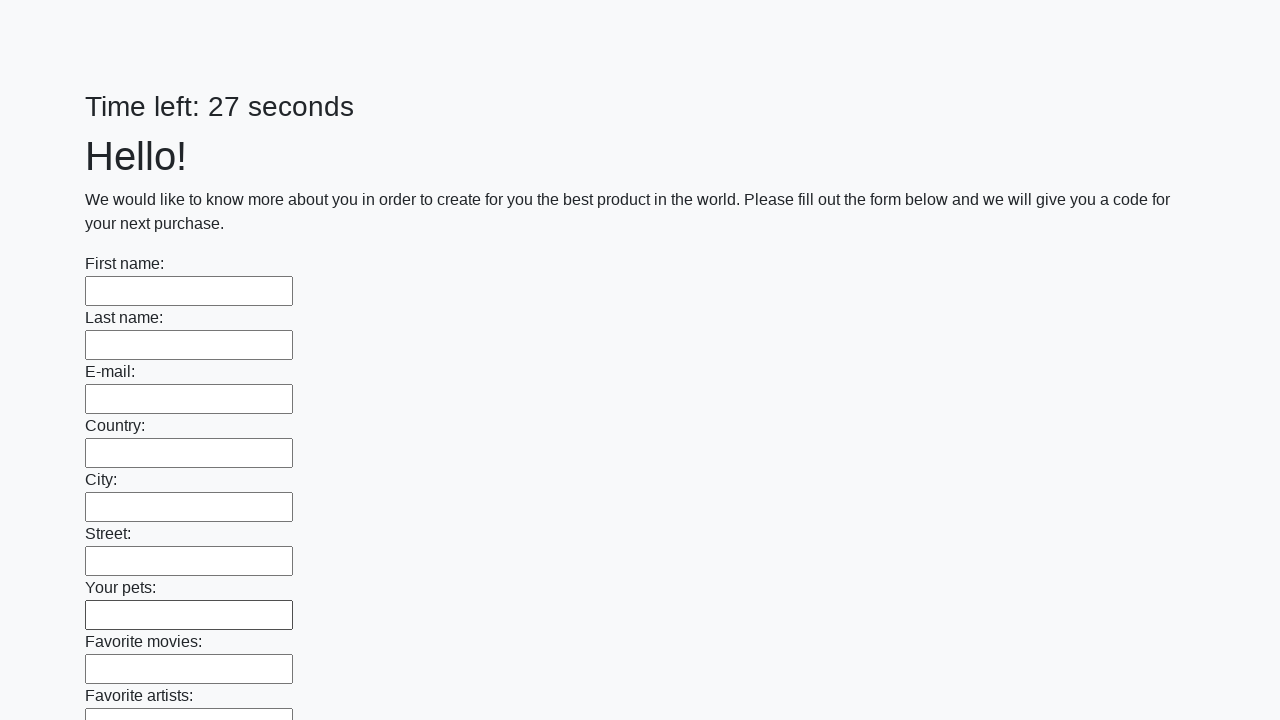